Tests filling out a large form by entering text into all input fields and clicking the submit button

Starting URL: http://suninjuly.github.io/huge_form.html

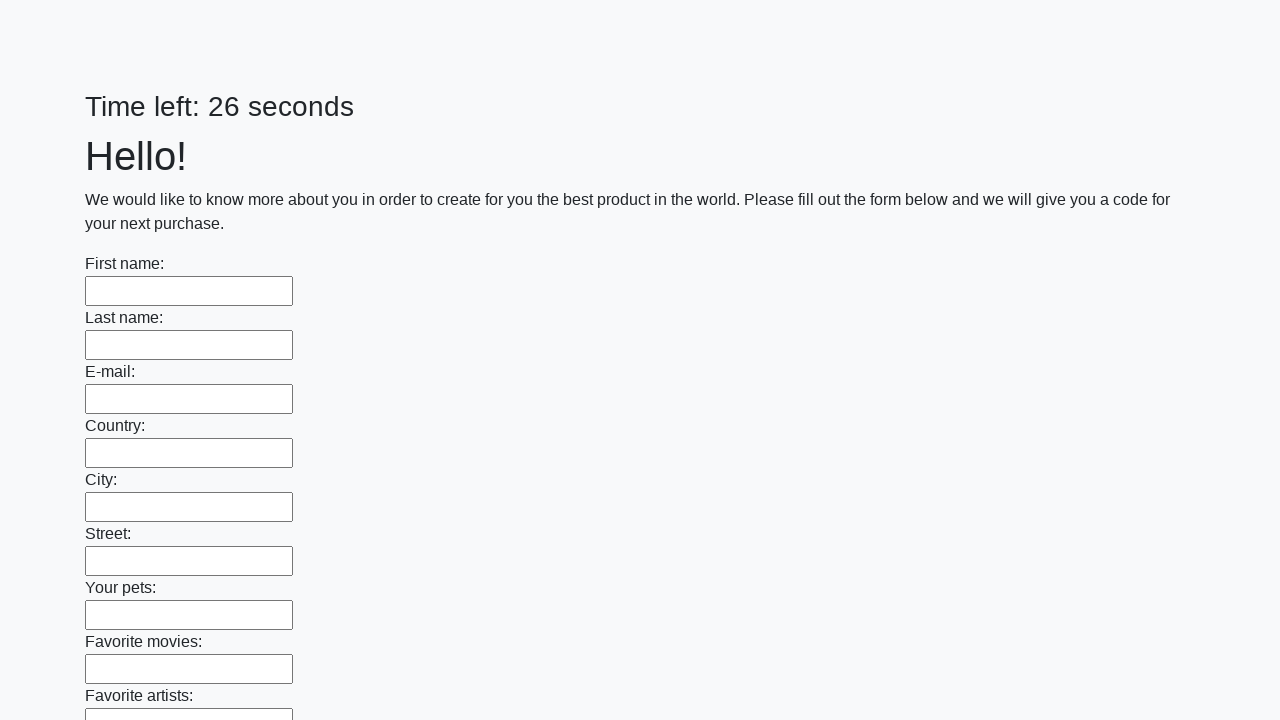

Located all input fields on the huge form
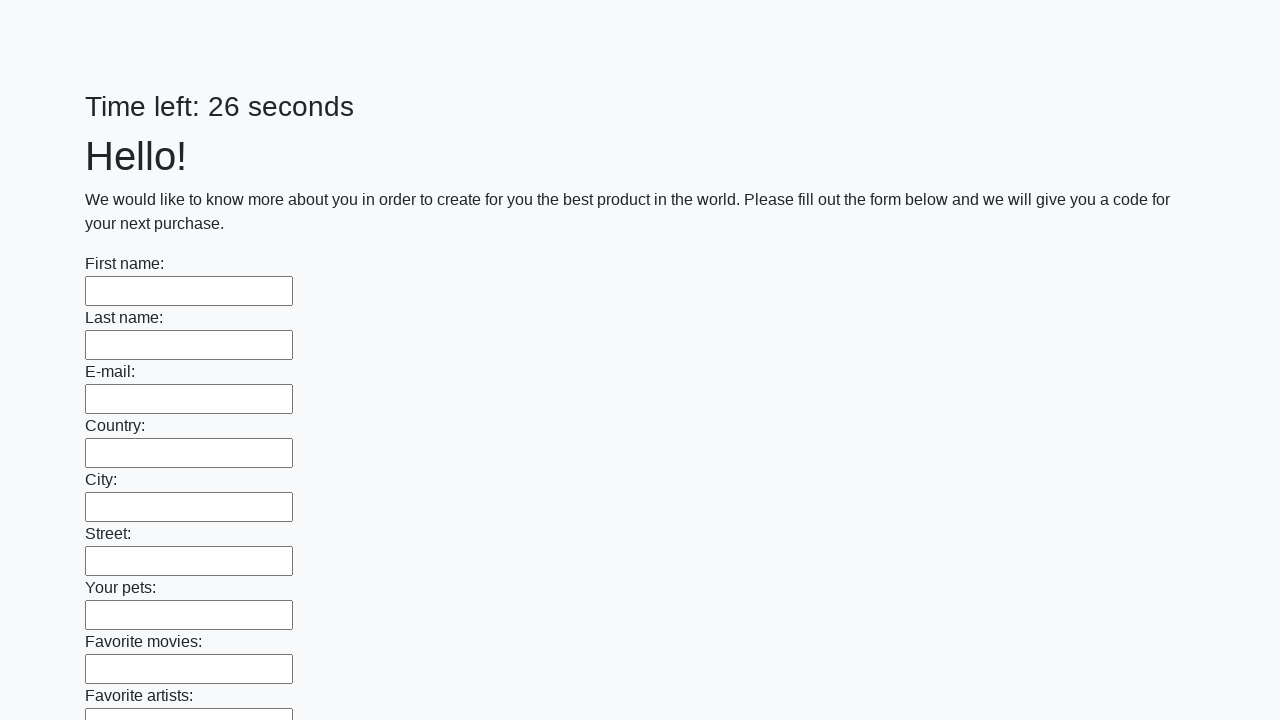

Filled an input field with 'My answer' on input >> nth=0
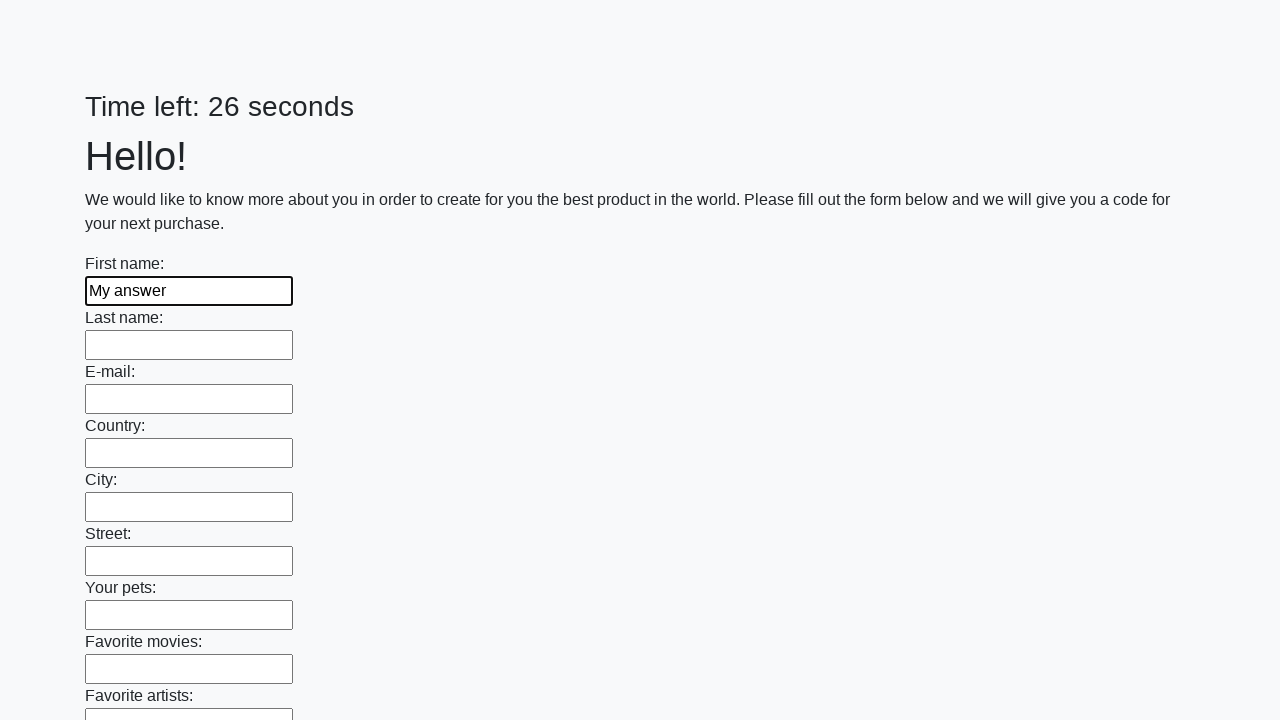

Filled an input field with 'My answer' on input >> nth=1
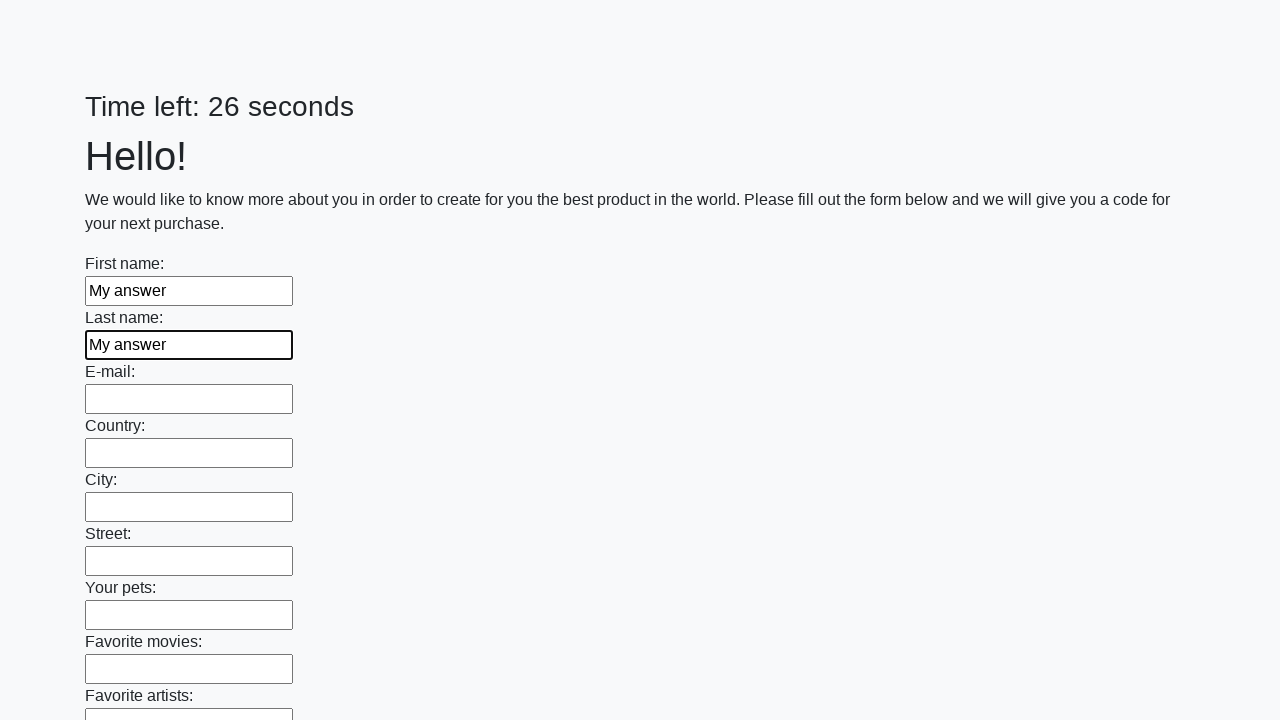

Filled an input field with 'My answer' on input >> nth=2
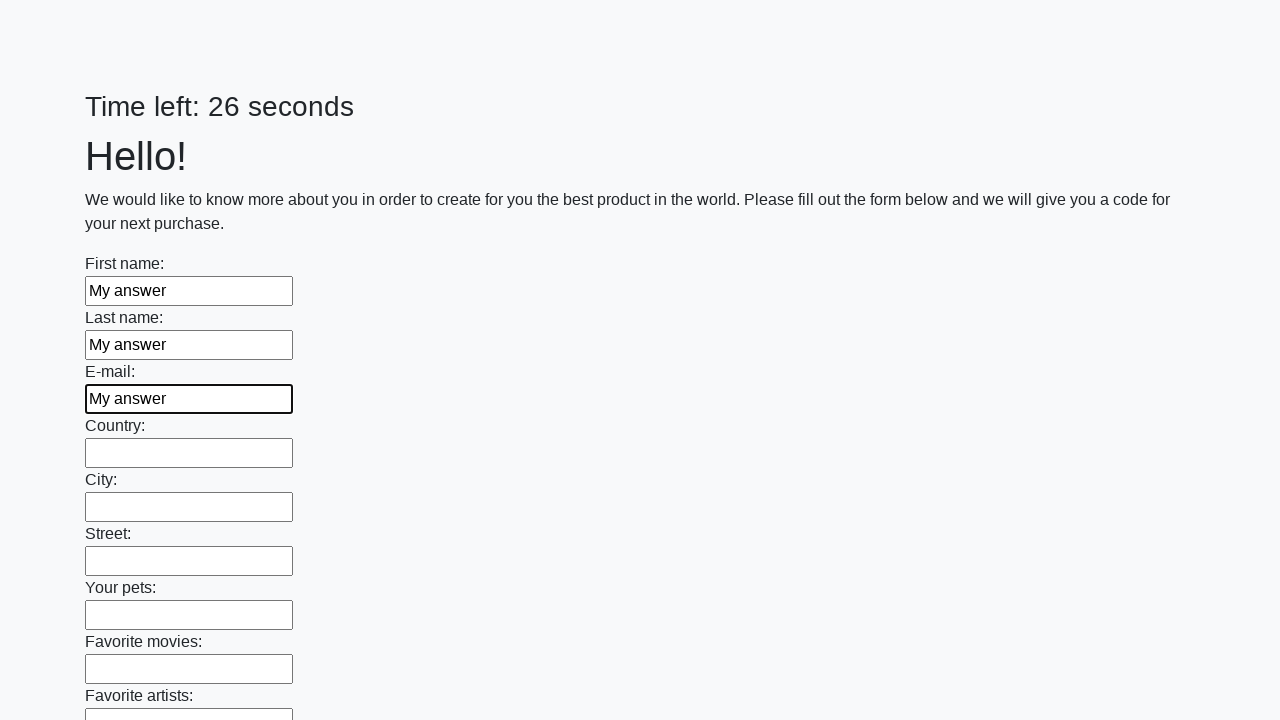

Filled an input field with 'My answer' on input >> nth=3
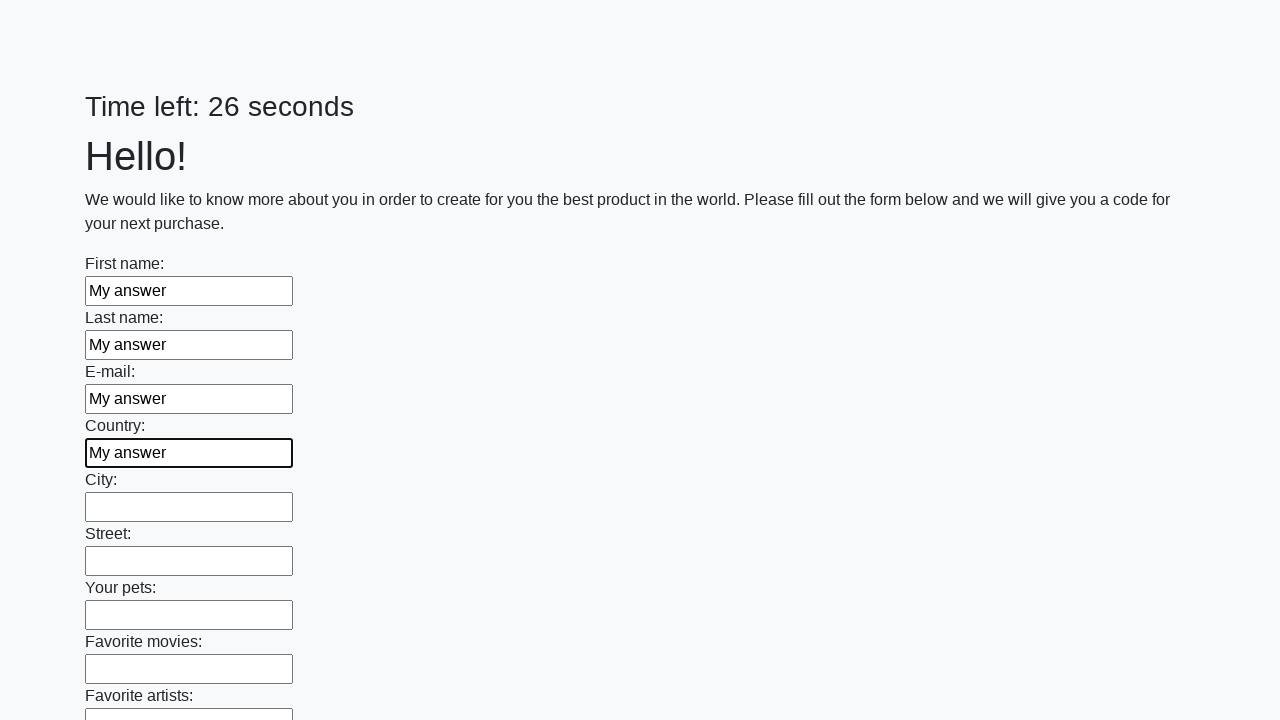

Filled an input field with 'My answer' on input >> nth=4
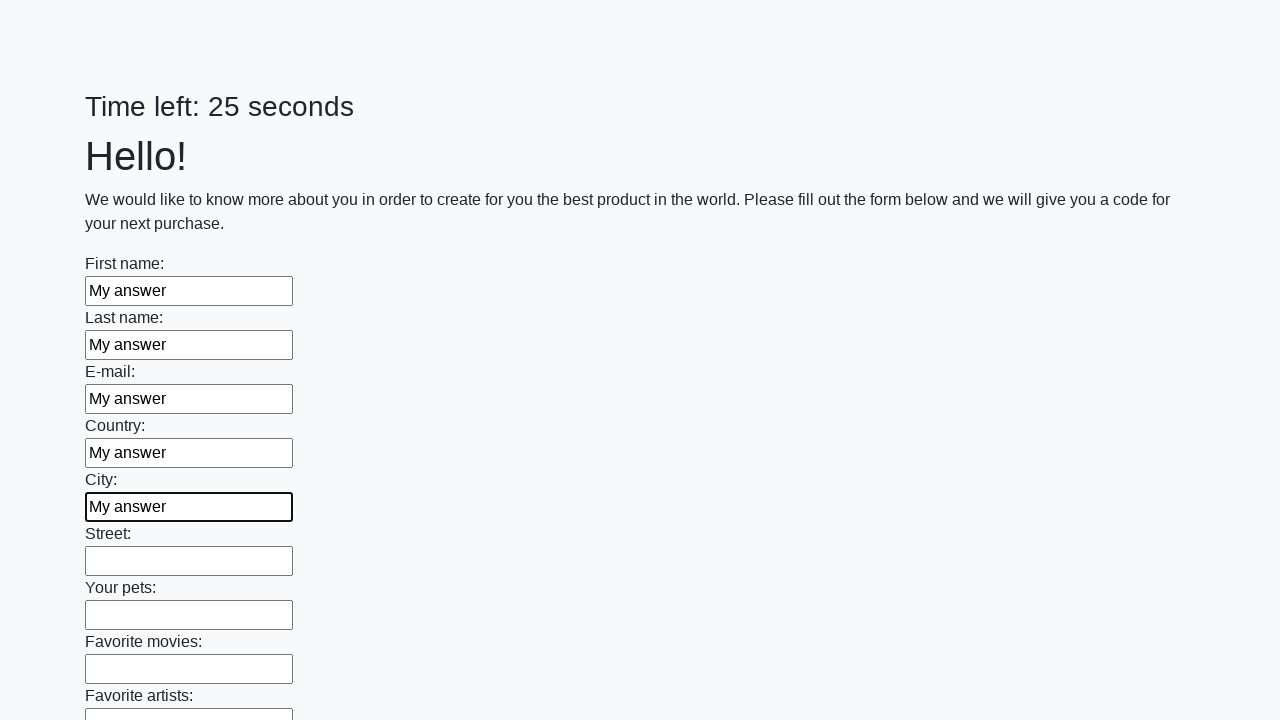

Filled an input field with 'My answer' on input >> nth=5
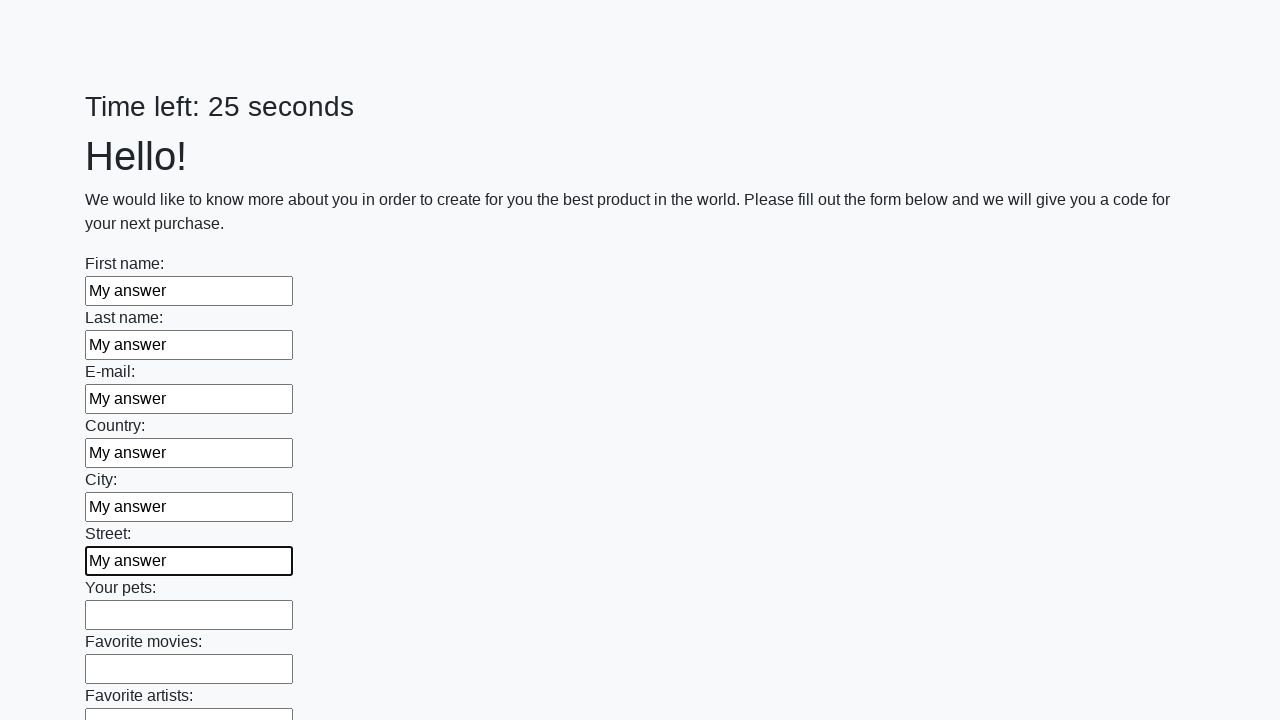

Filled an input field with 'My answer' on input >> nth=6
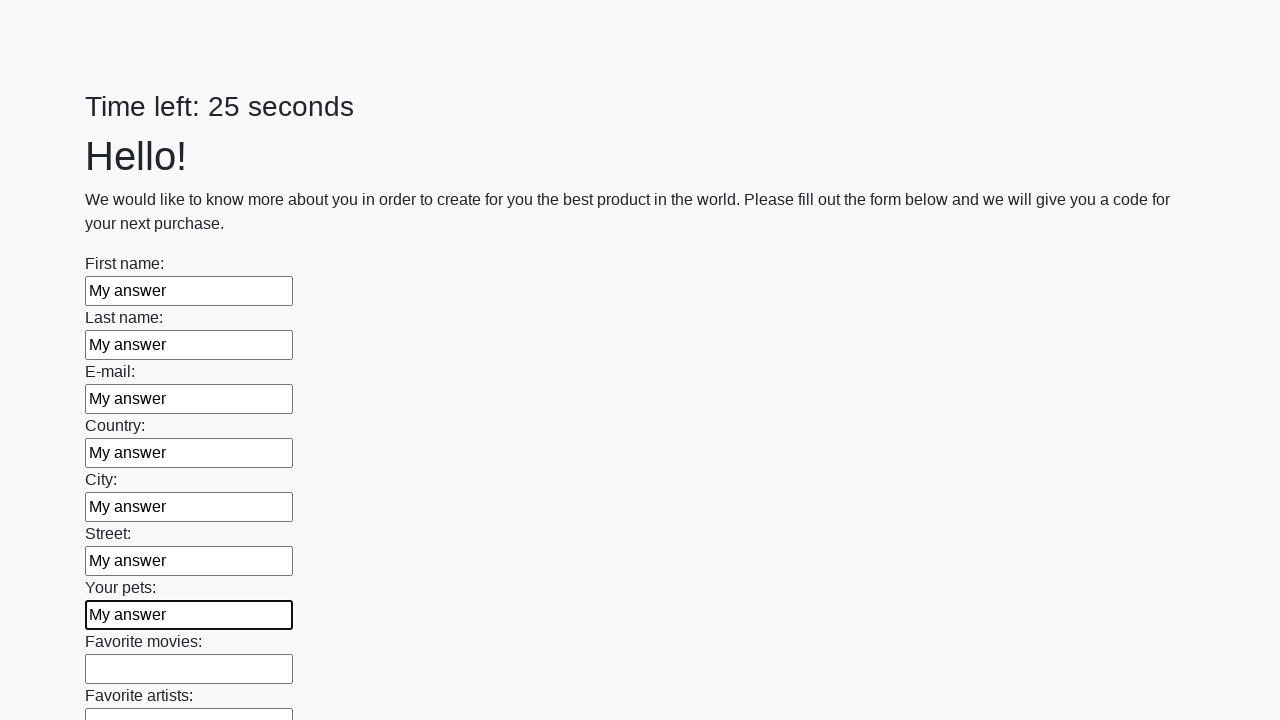

Filled an input field with 'My answer' on input >> nth=7
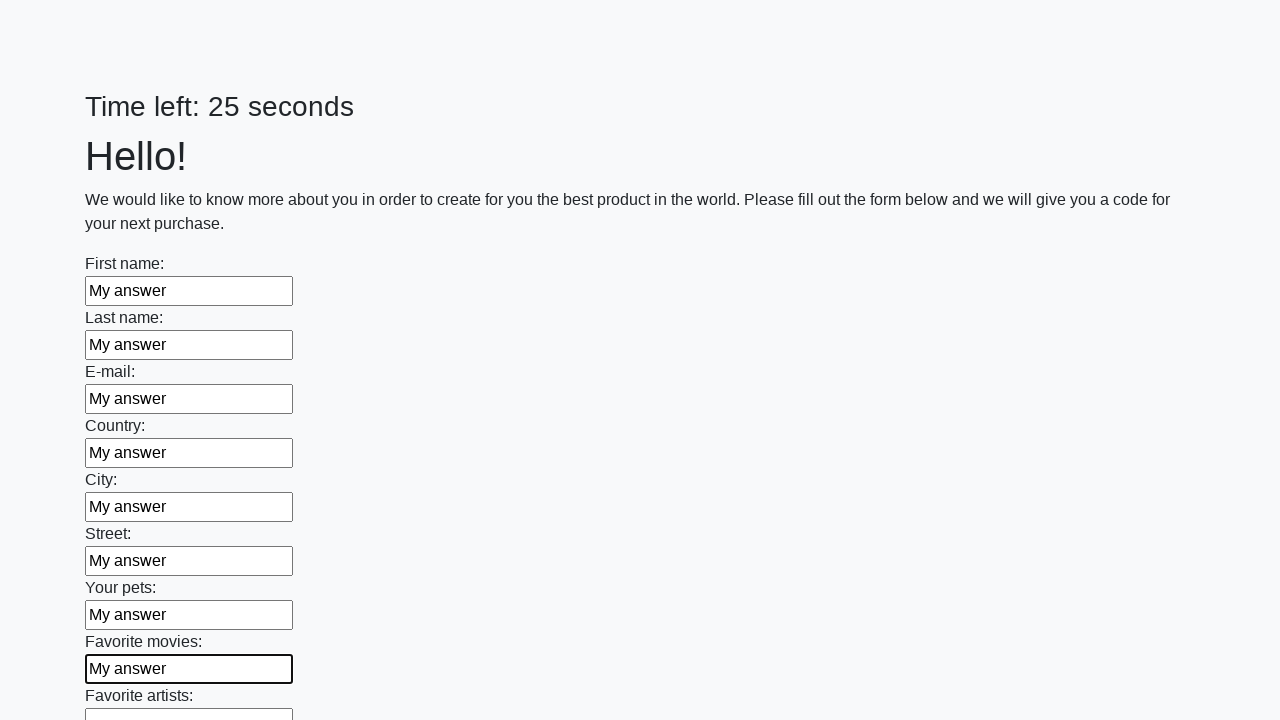

Filled an input field with 'My answer' on input >> nth=8
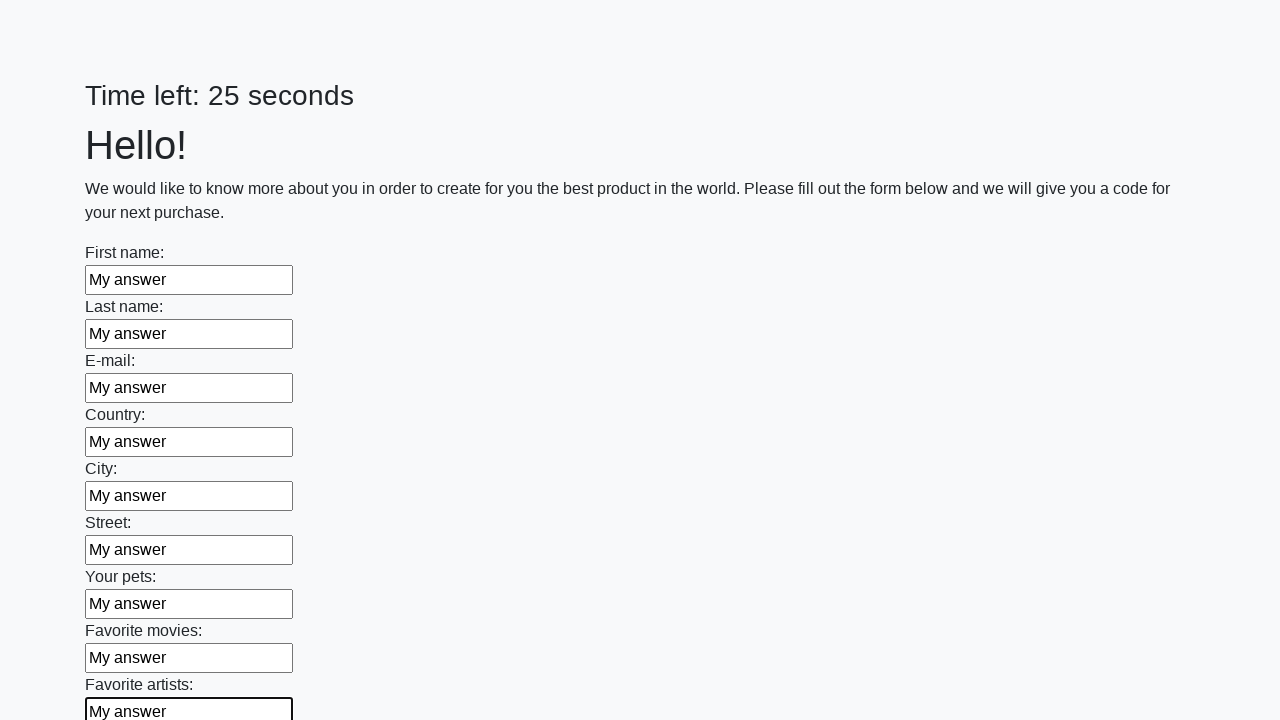

Filled an input field with 'My answer' on input >> nth=9
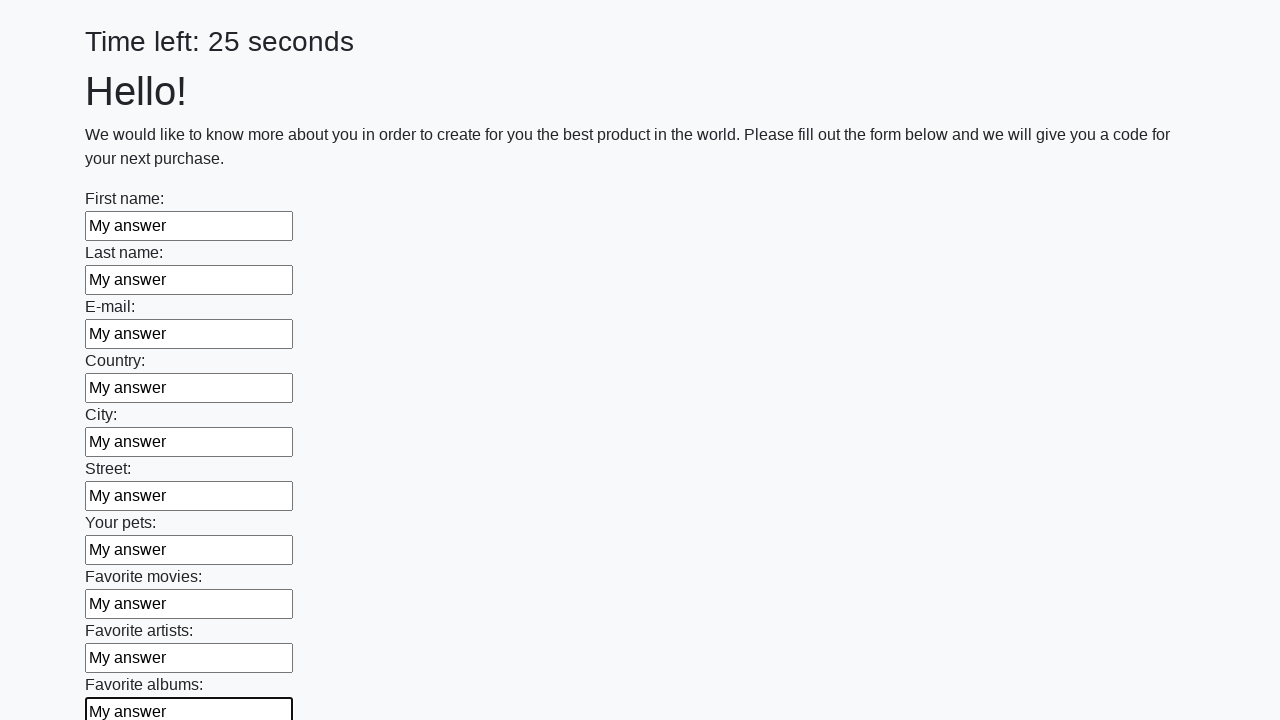

Filled an input field with 'My answer' on input >> nth=10
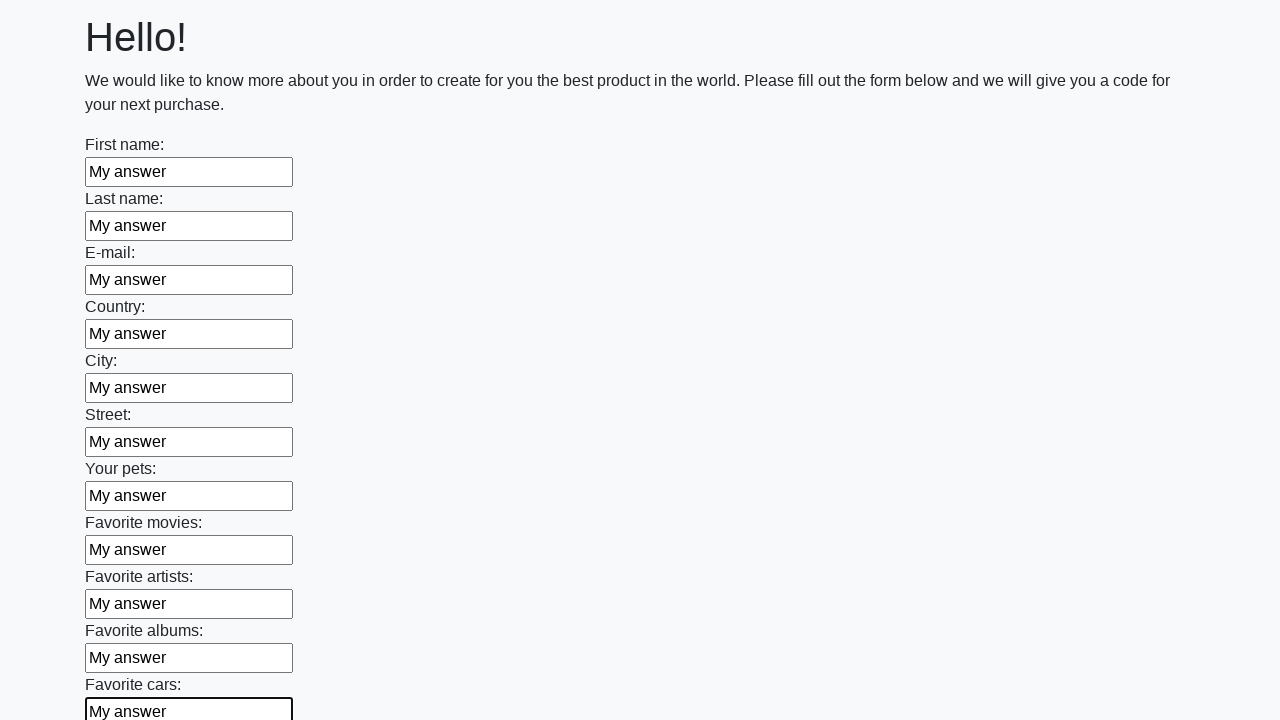

Filled an input field with 'My answer' on input >> nth=11
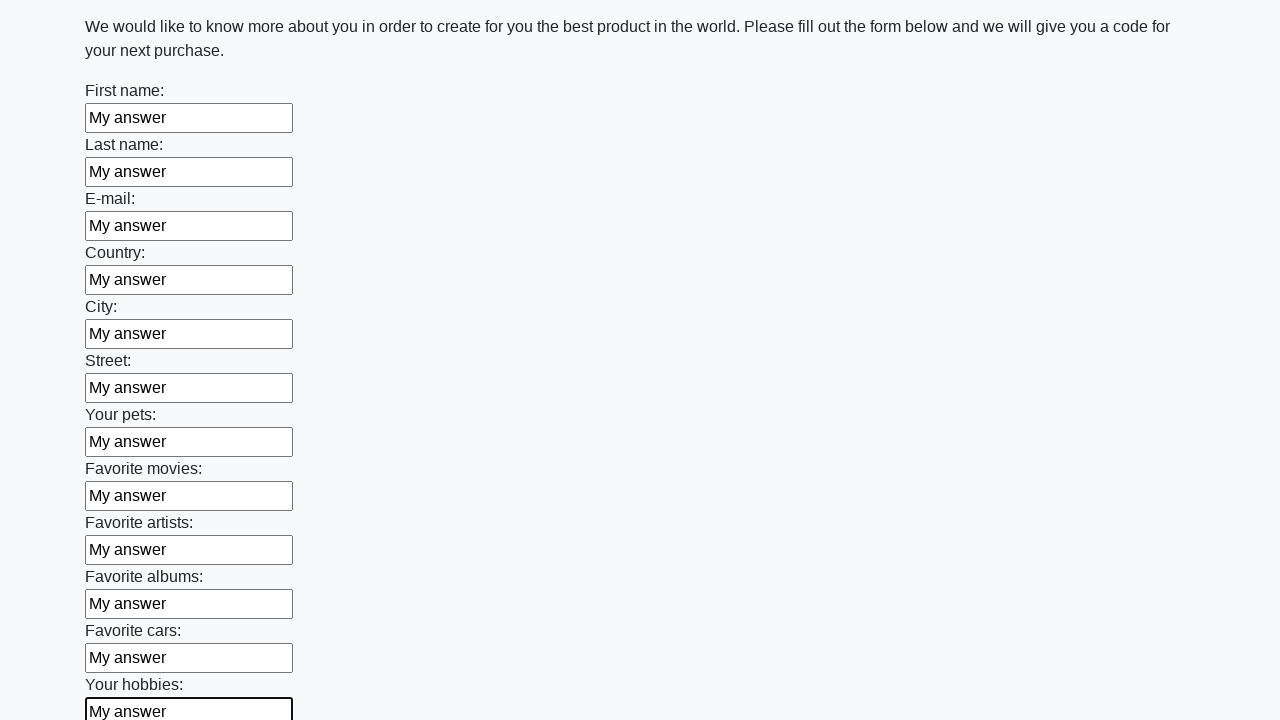

Filled an input field with 'My answer' on input >> nth=12
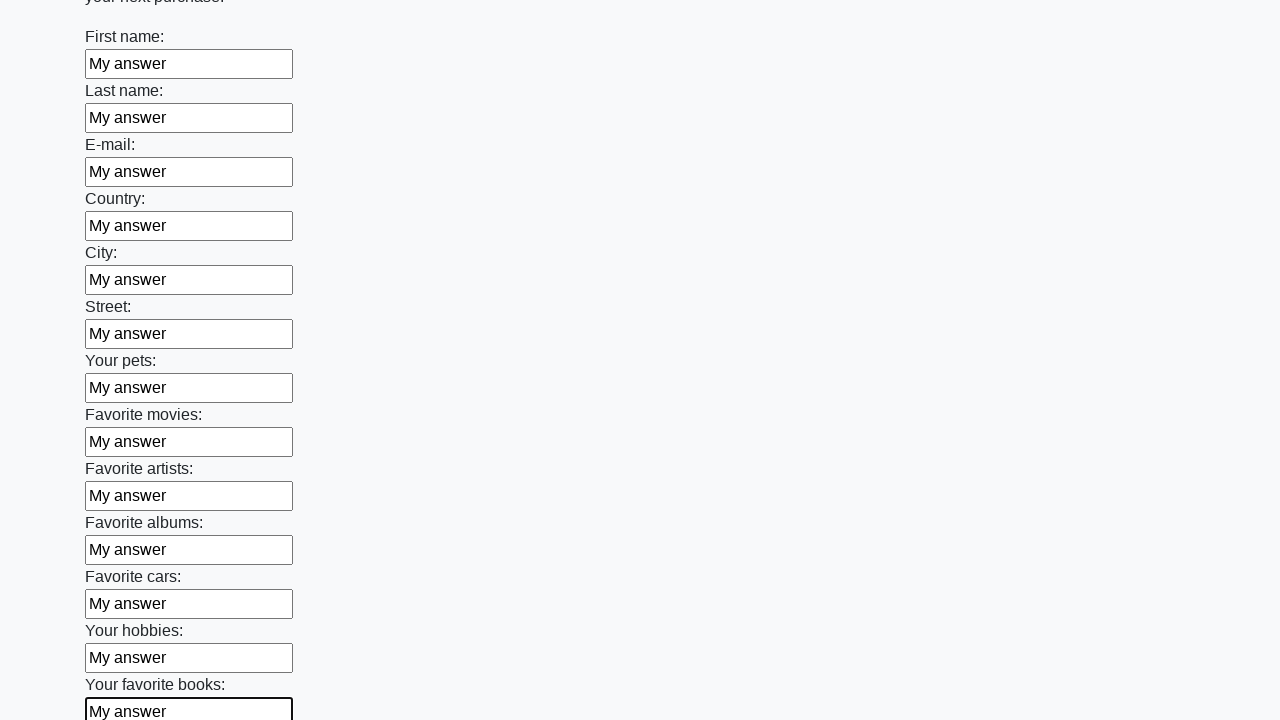

Filled an input field with 'My answer' on input >> nth=13
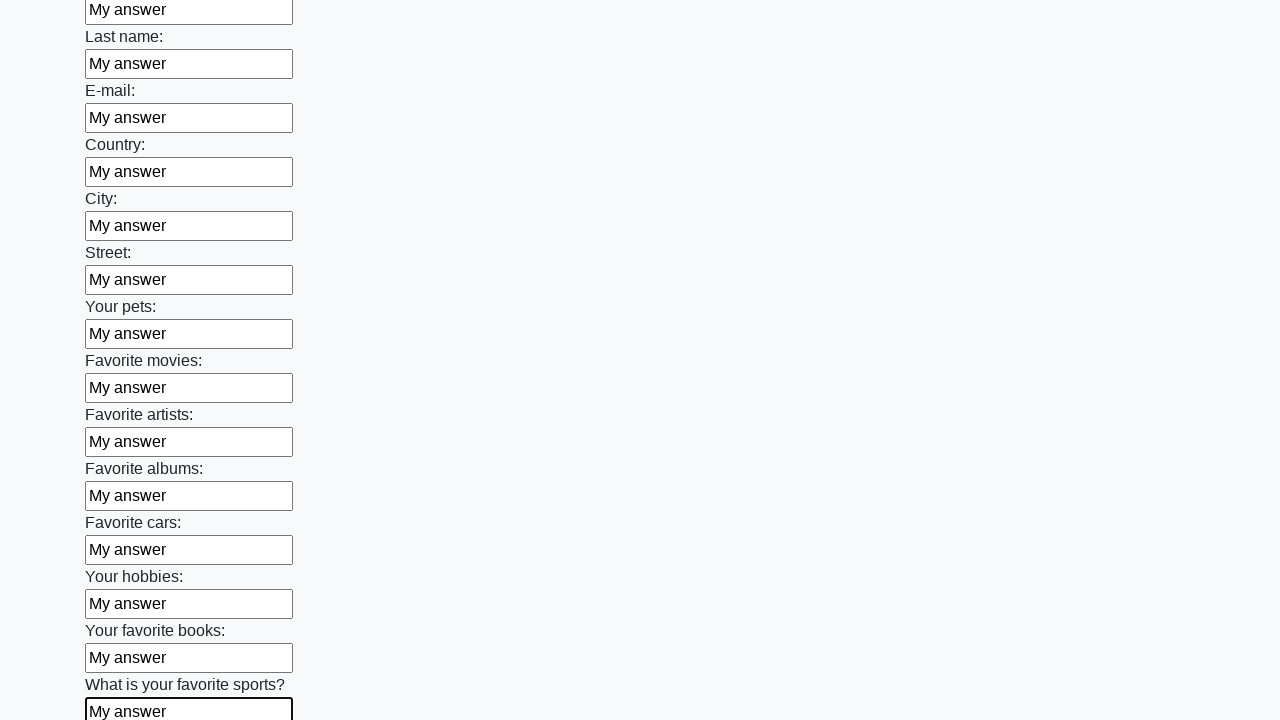

Filled an input field with 'My answer' on input >> nth=14
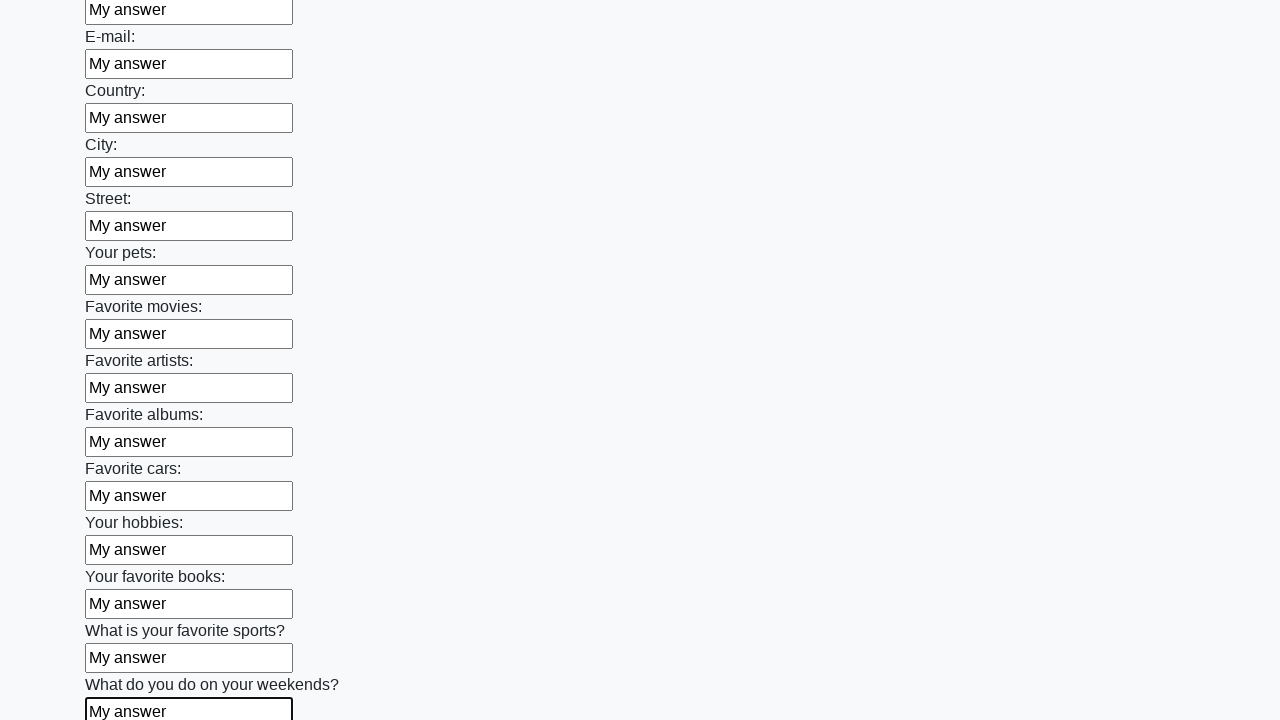

Filled an input field with 'My answer' on input >> nth=15
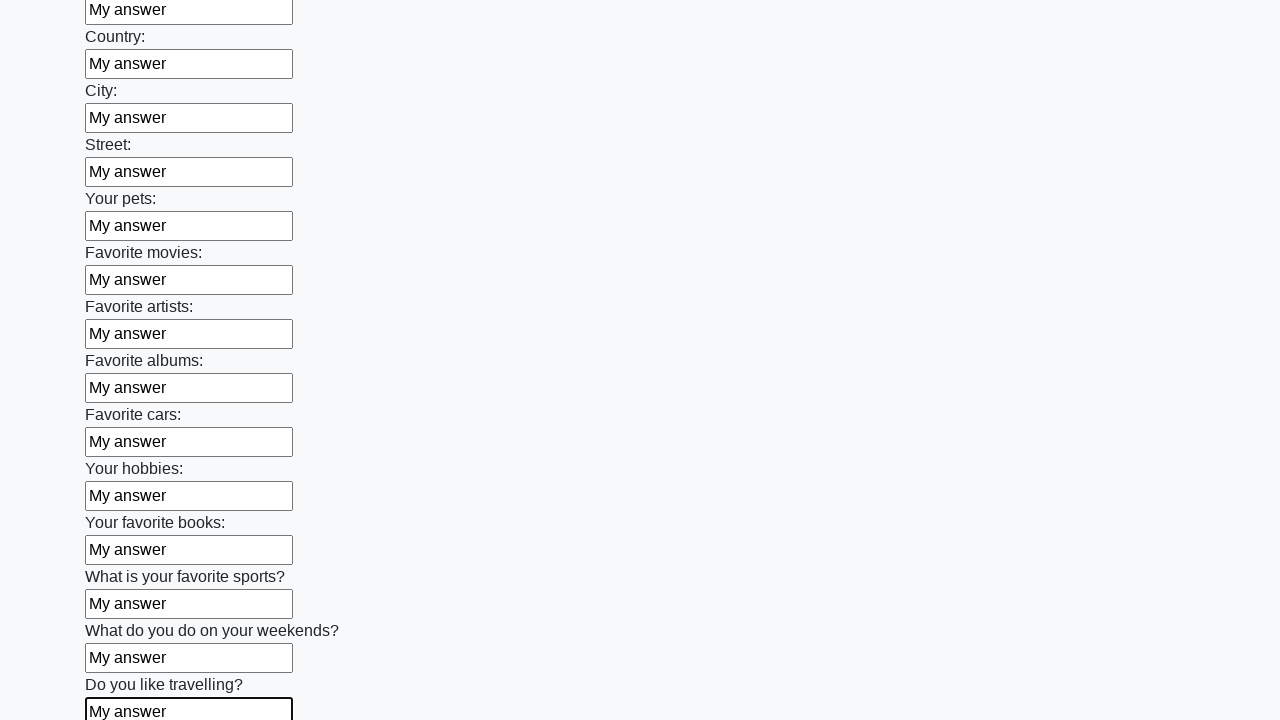

Filled an input field with 'My answer' on input >> nth=16
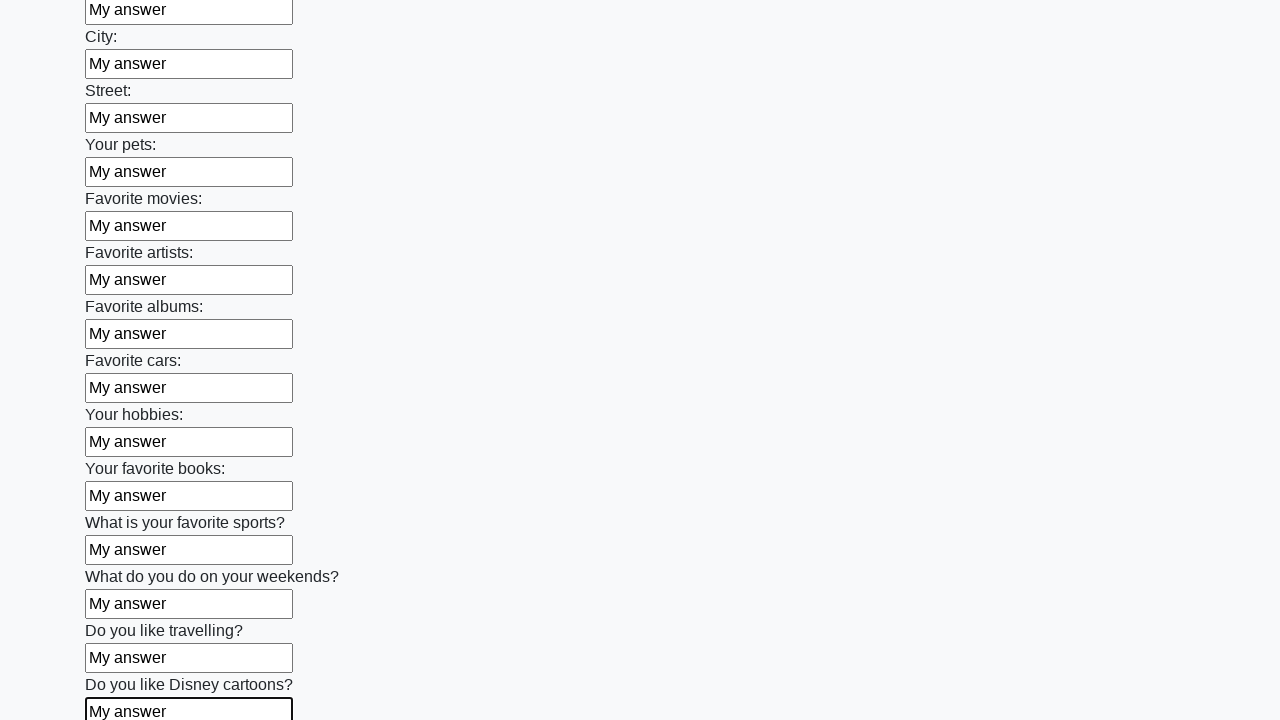

Filled an input field with 'My answer' on input >> nth=17
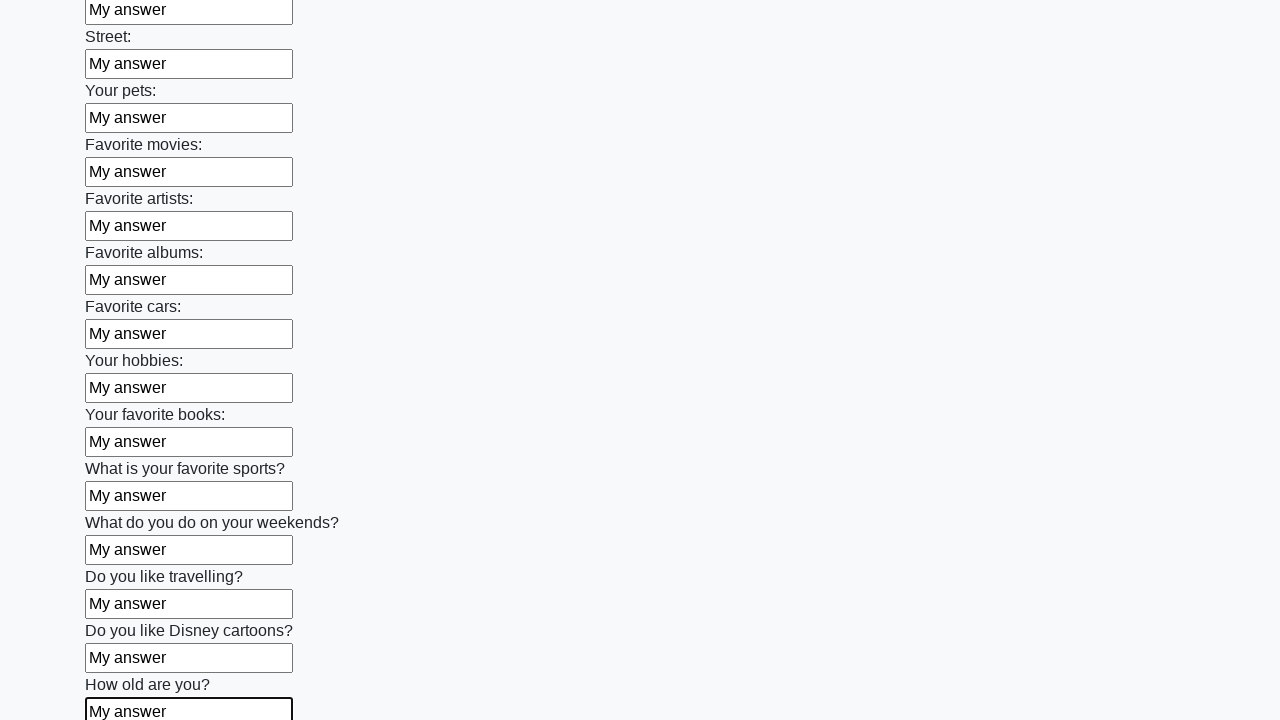

Filled an input field with 'My answer' on input >> nth=18
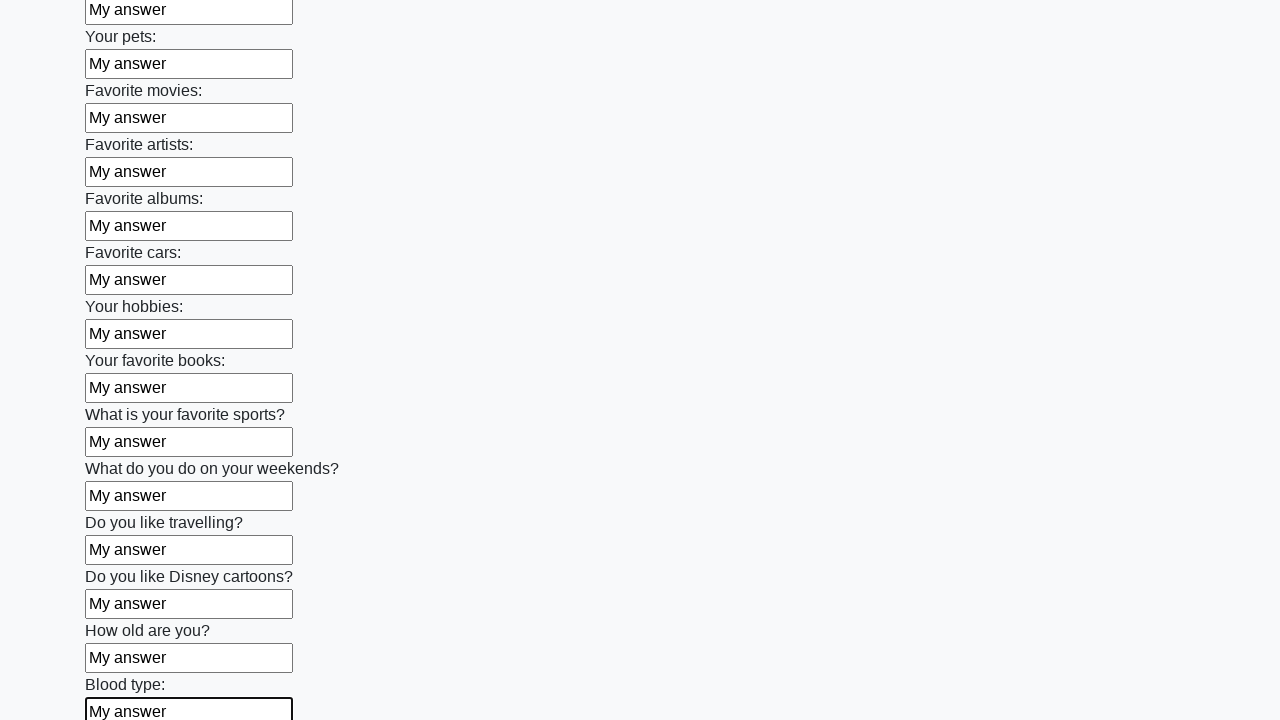

Filled an input field with 'My answer' on input >> nth=19
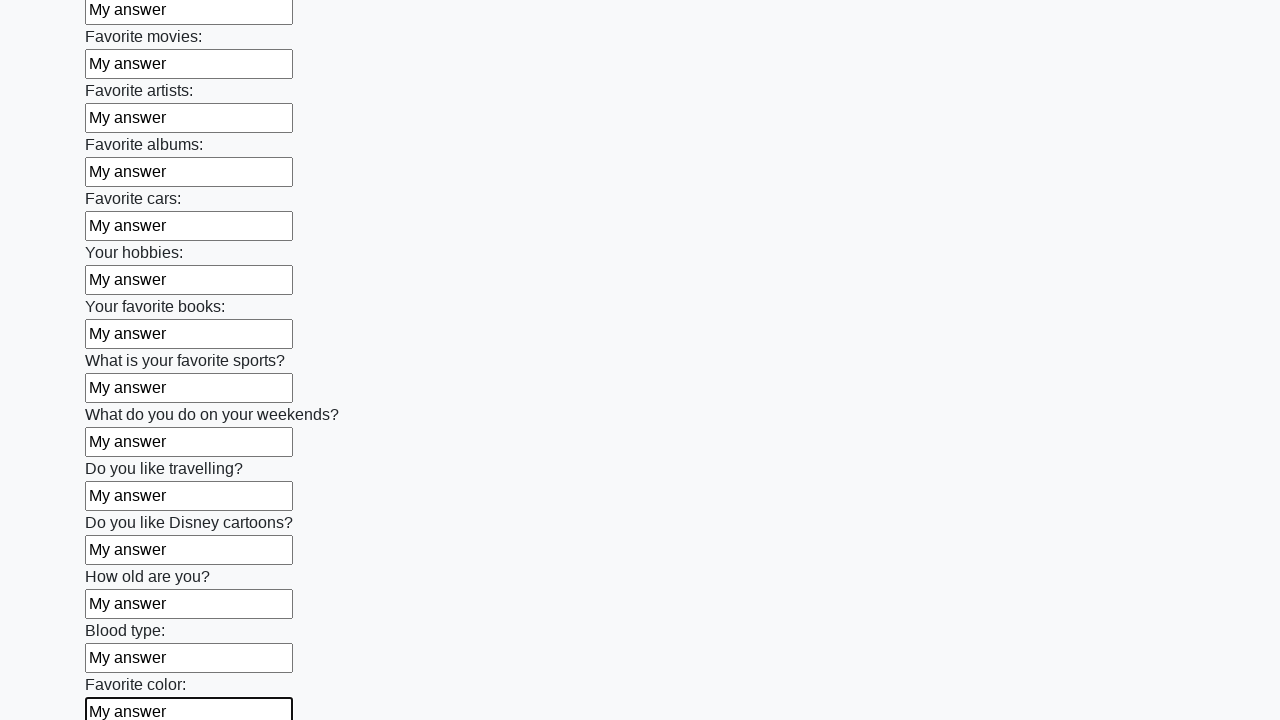

Filled an input field with 'My answer' on input >> nth=20
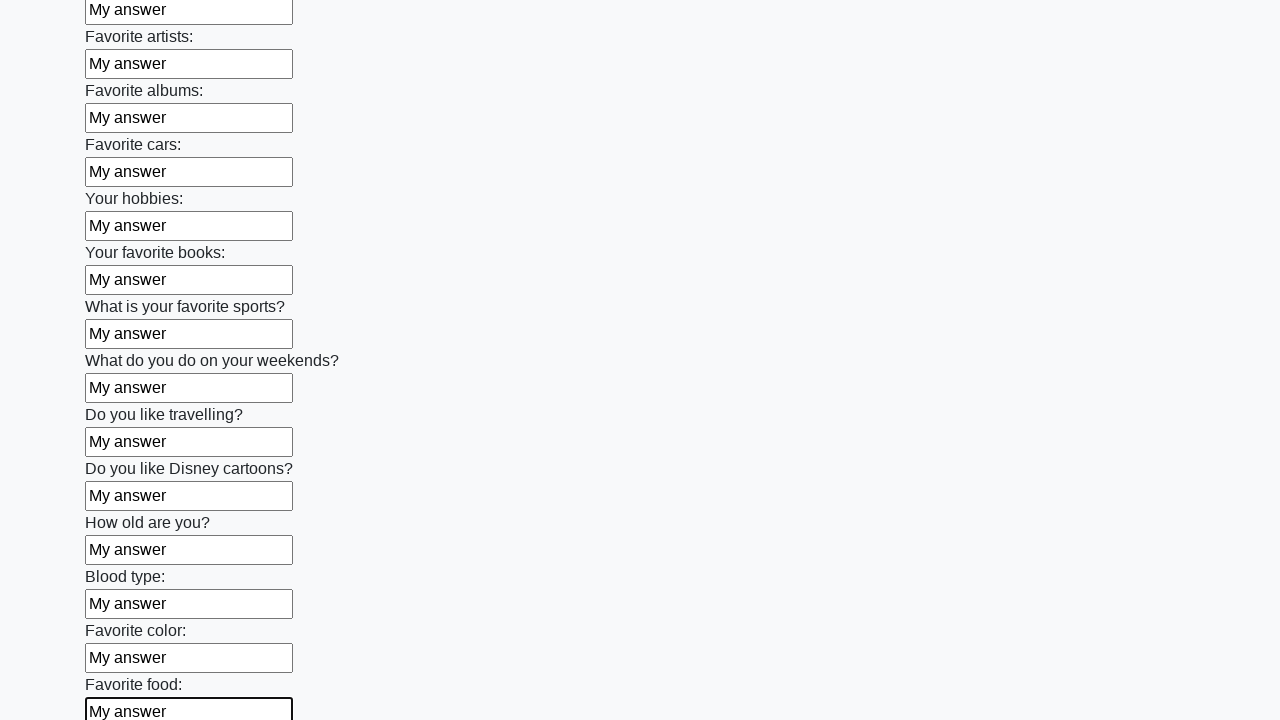

Filled an input field with 'My answer' on input >> nth=21
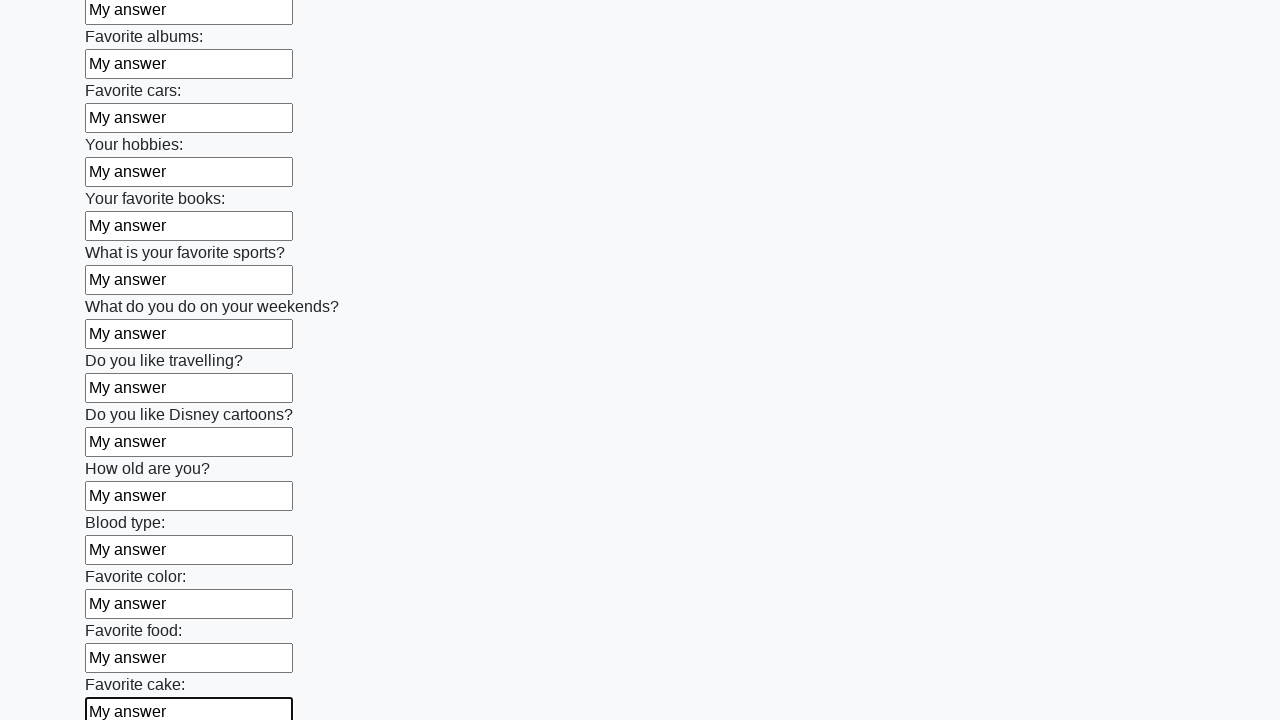

Filled an input field with 'My answer' on input >> nth=22
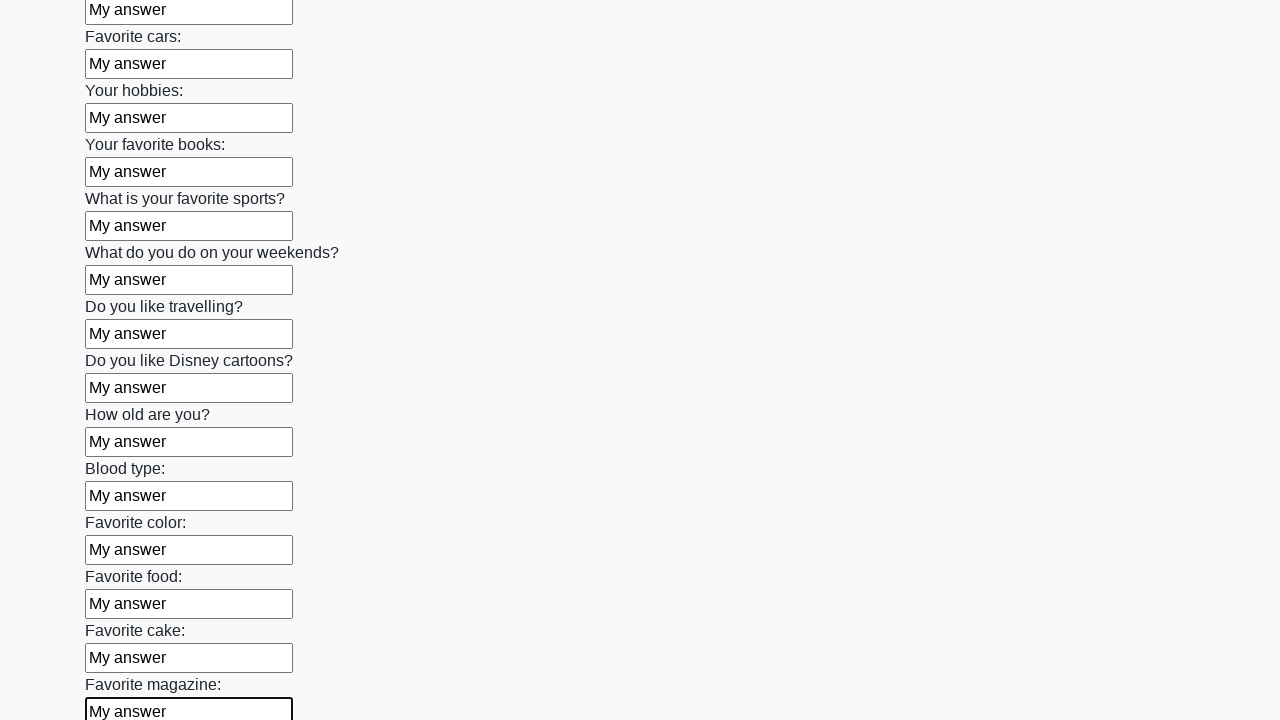

Filled an input field with 'My answer' on input >> nth=23
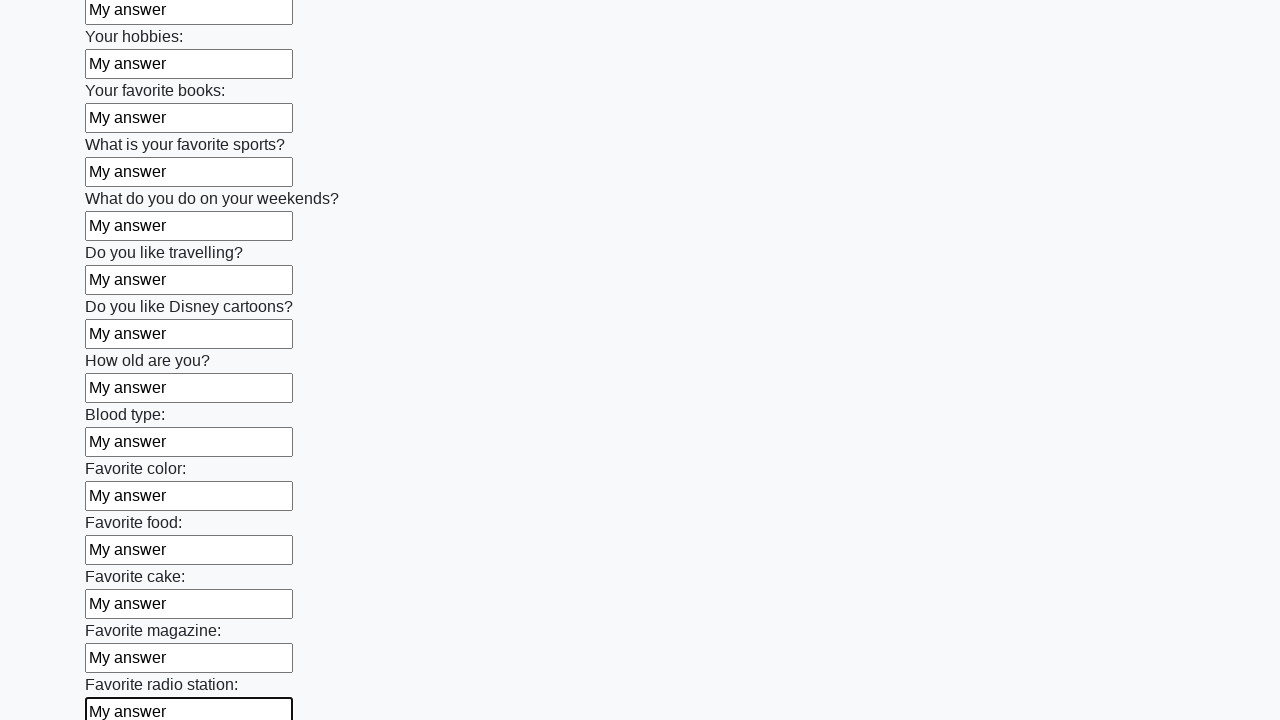

Filled an input field with 'My answer' on input >> nth=24
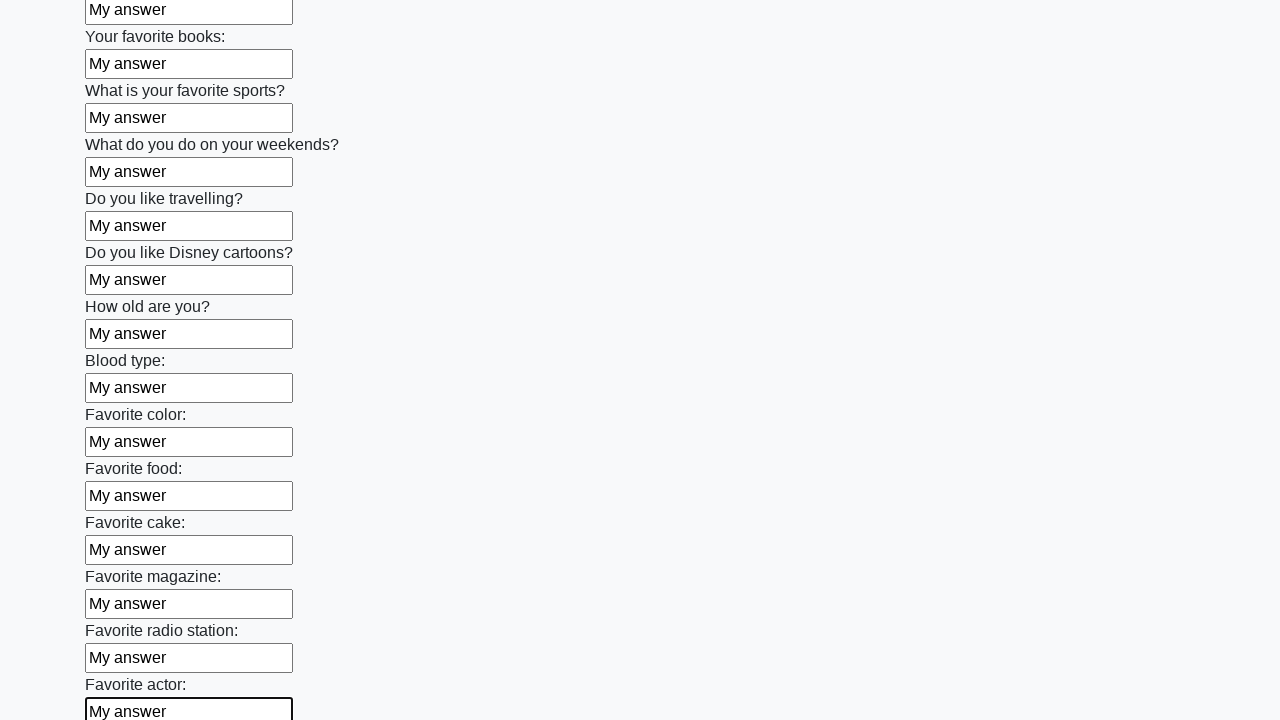

Filled an input field with 'My answer' on input >> nth=25
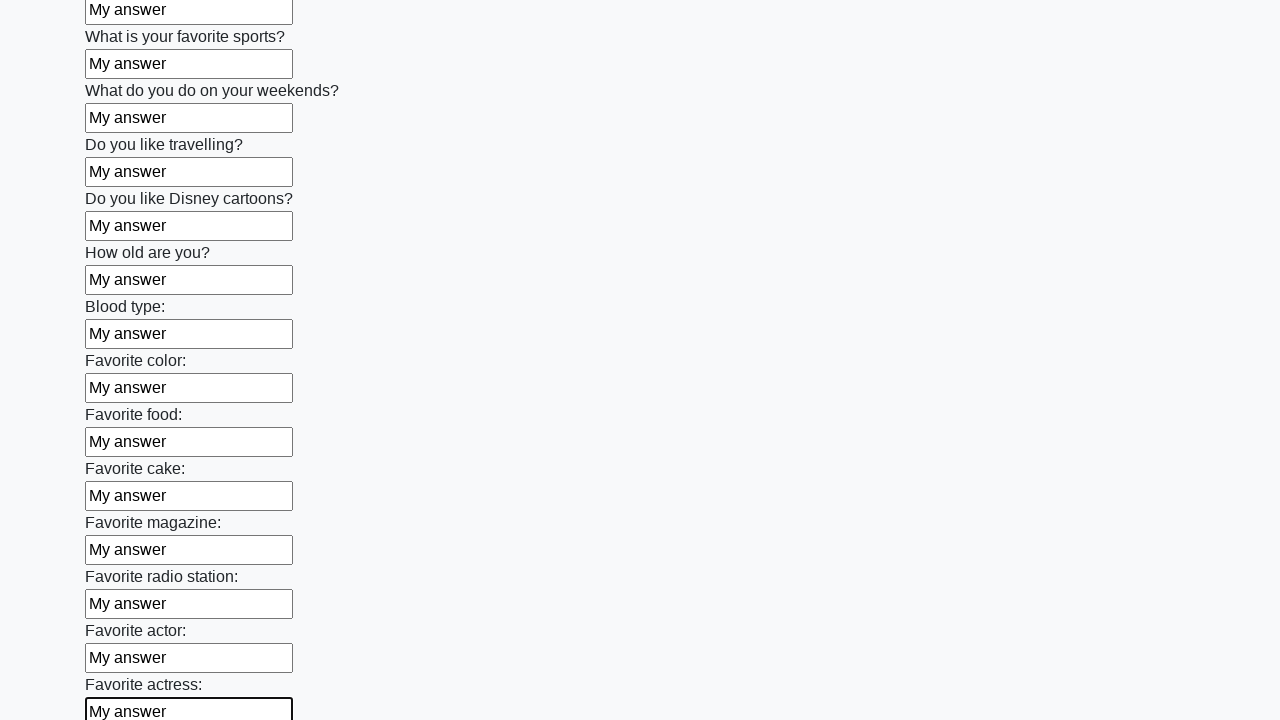

Filled an input field with 'My answer' on input >> nth=26
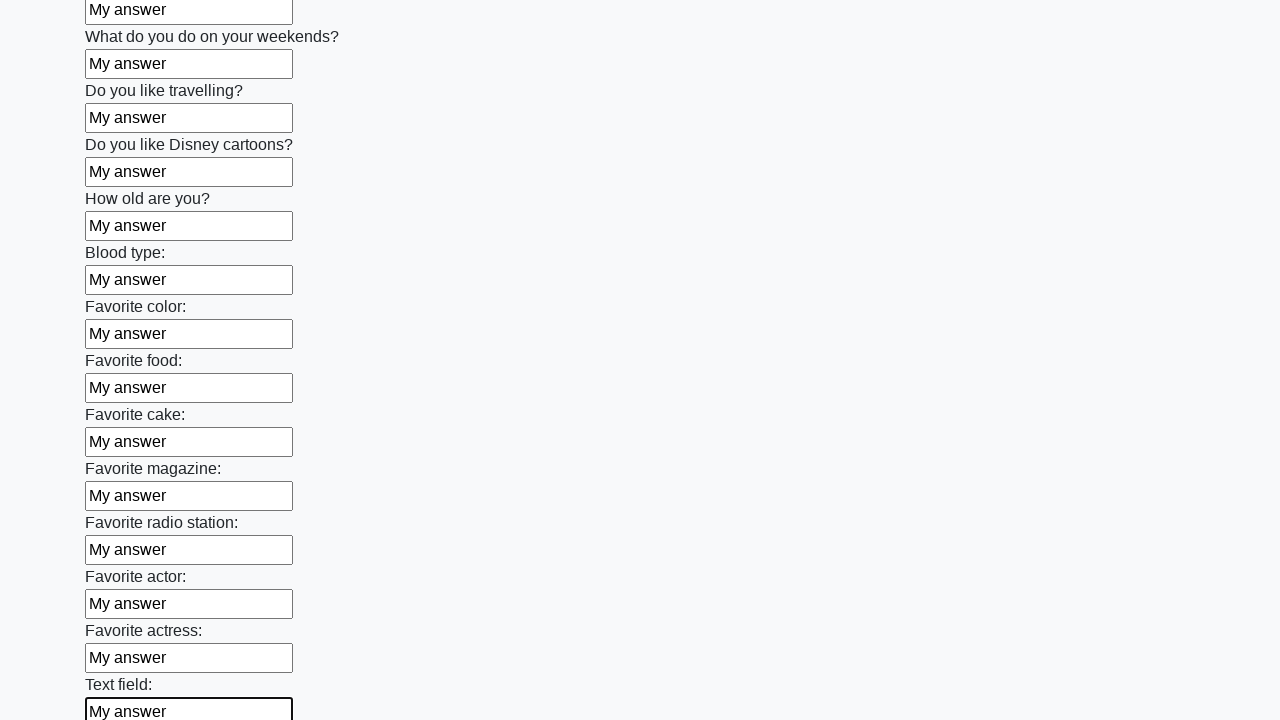

Filled an input field with 'My answer' on input >> nth=27
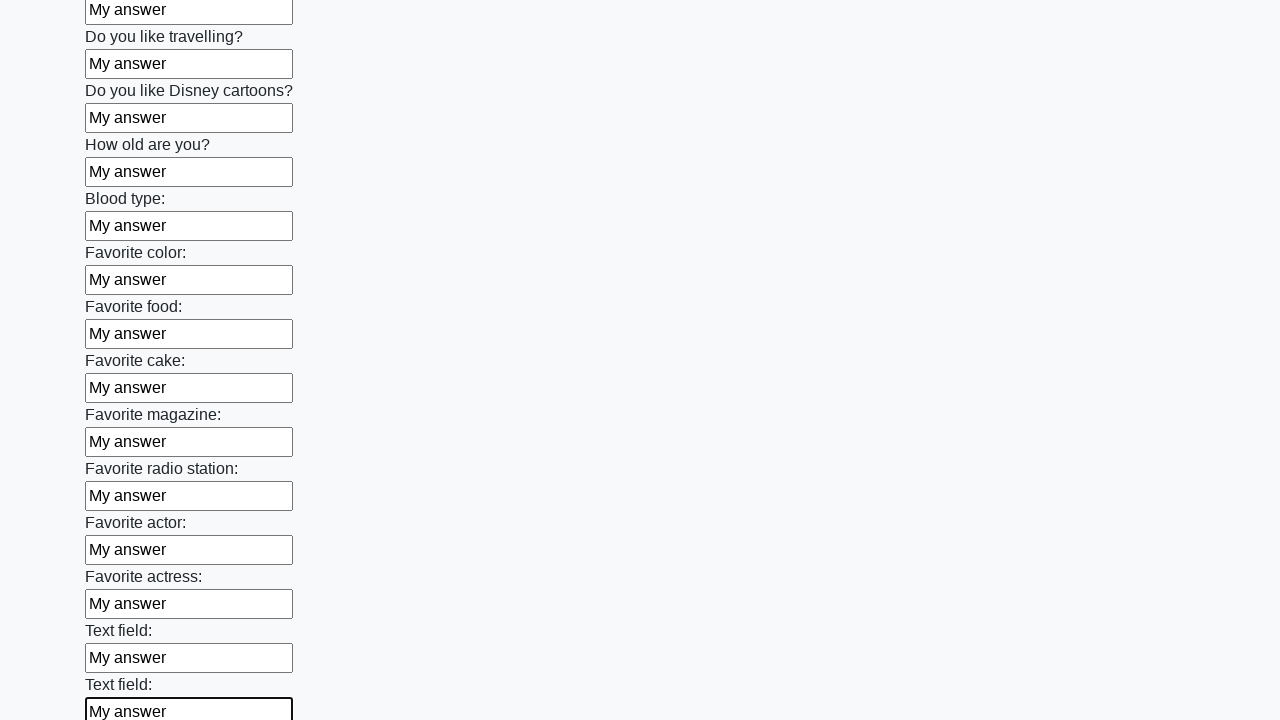

Filled an input field with 'My answer' on input >> nth=28
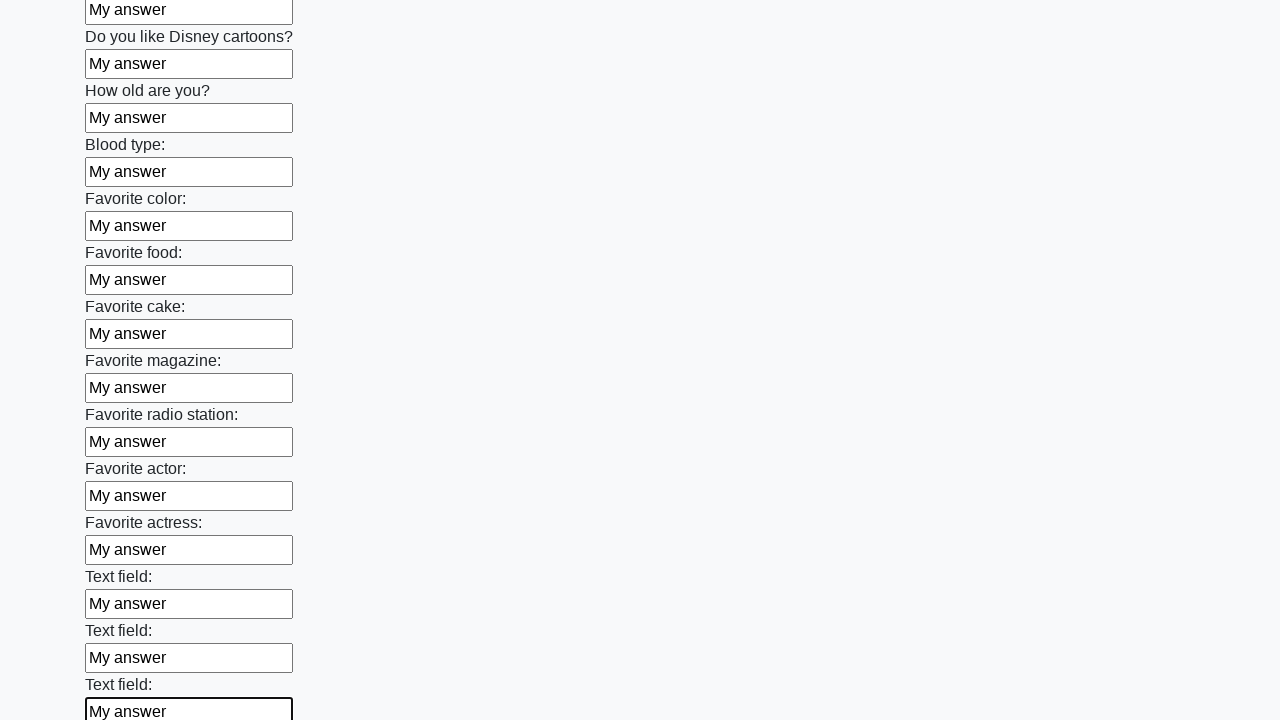

Filled an input field with 'My answer' on input >> nth=29
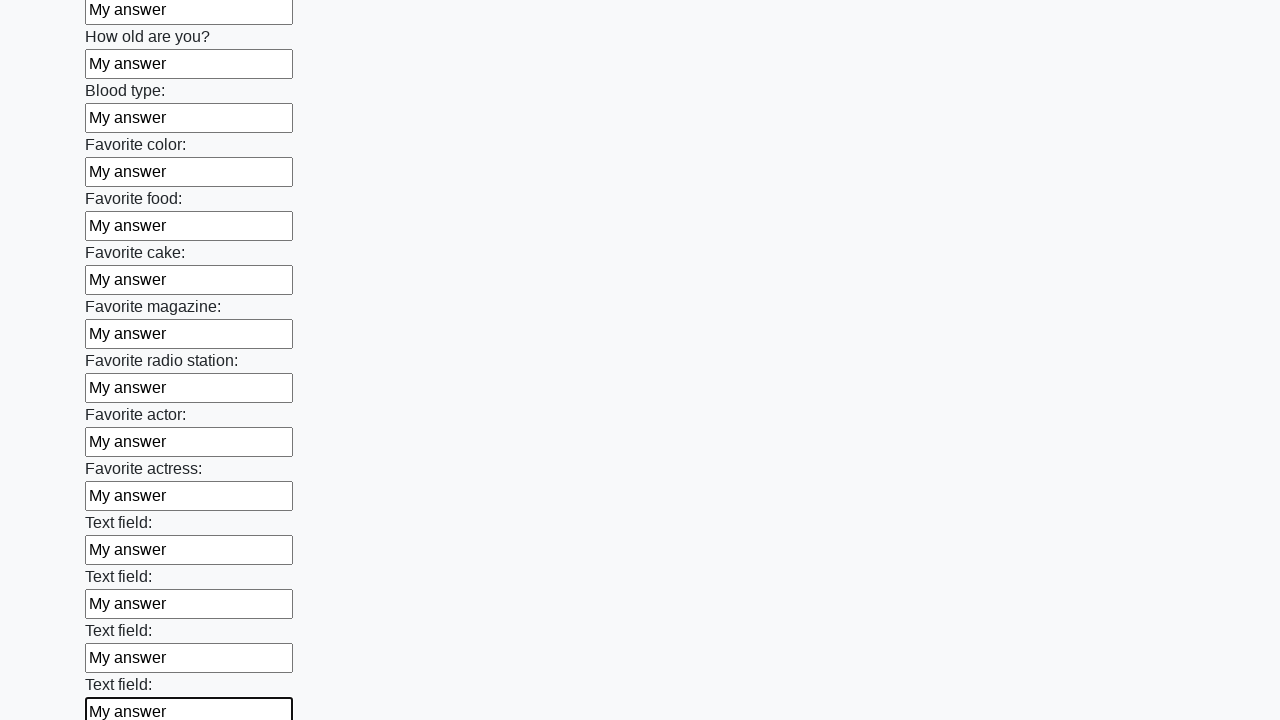

Filled an input field with 'My answer' on input >> nth=30
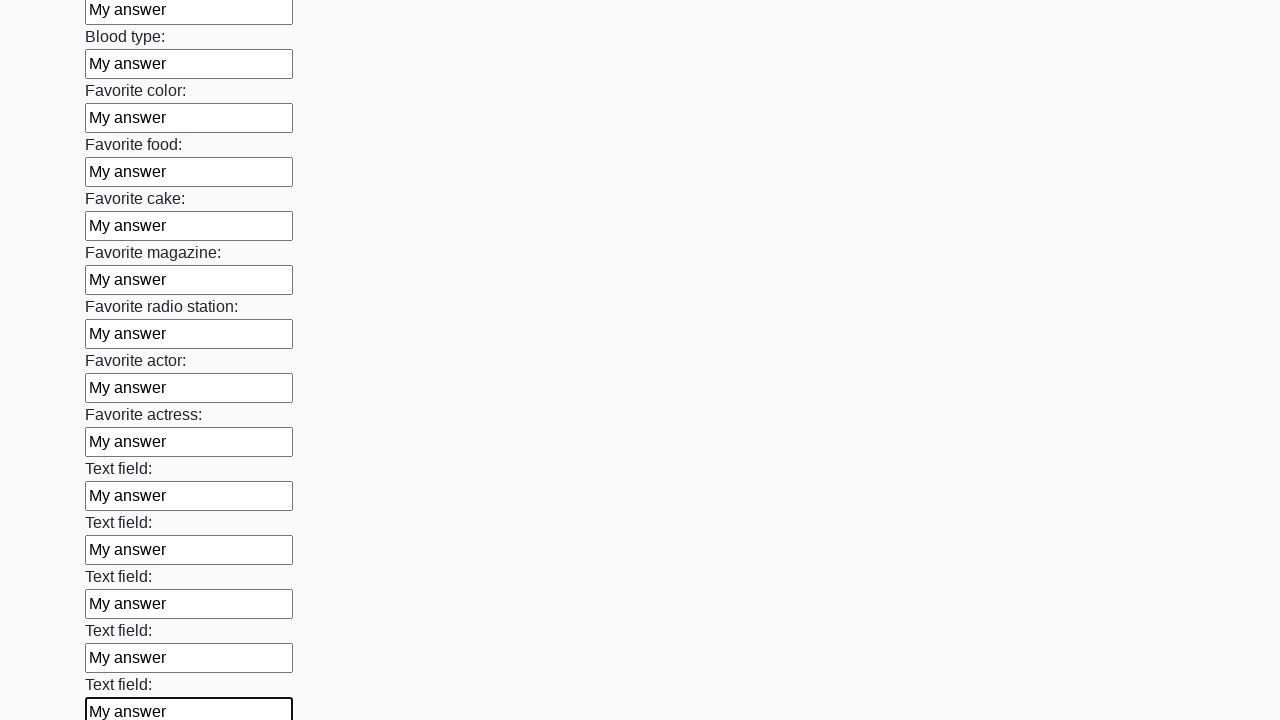

Filled an input field with 'My answer' on input >> nth=31
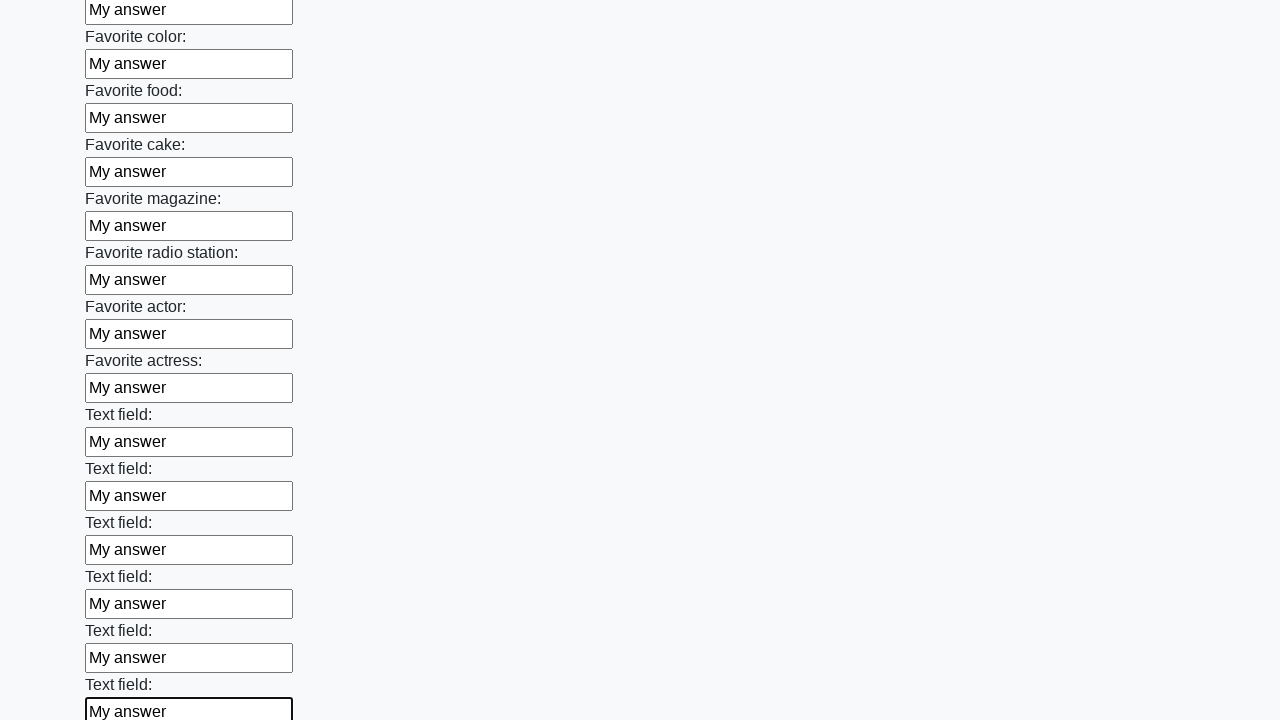

Filled an input field with 'My answer' on input >> nth=32
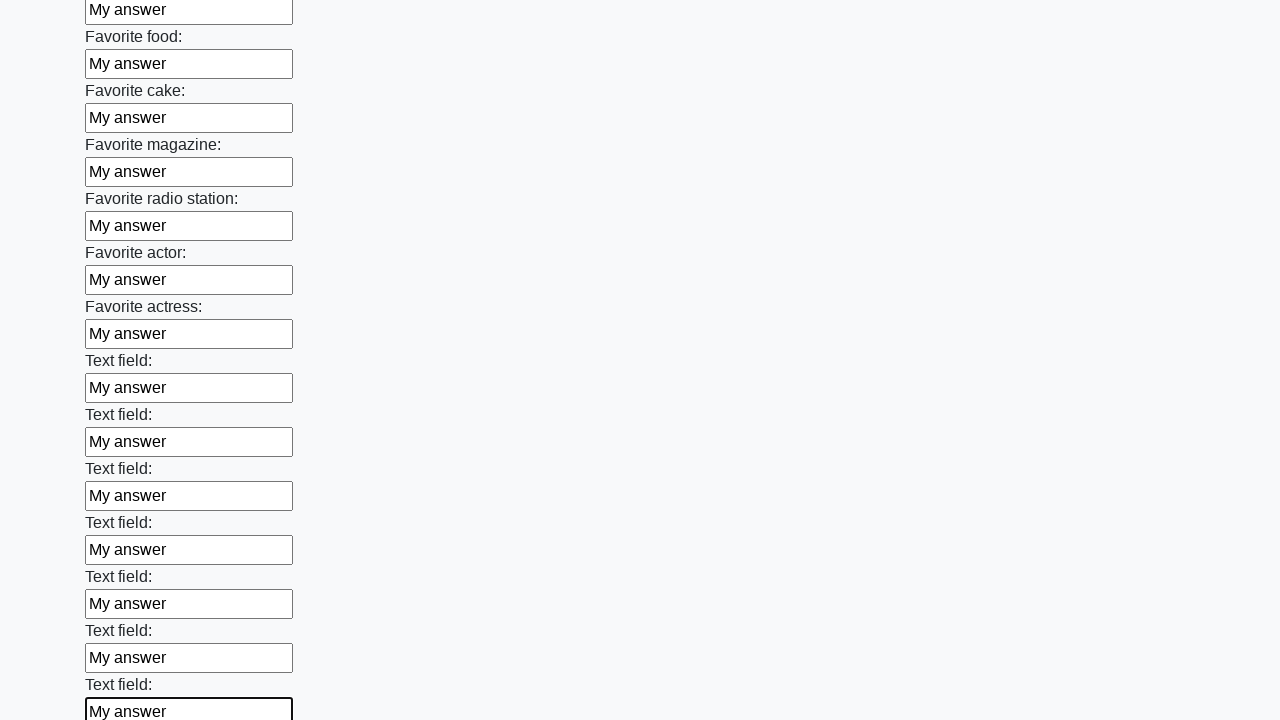

Filled an input field with 'My answer' on input >> nth=33
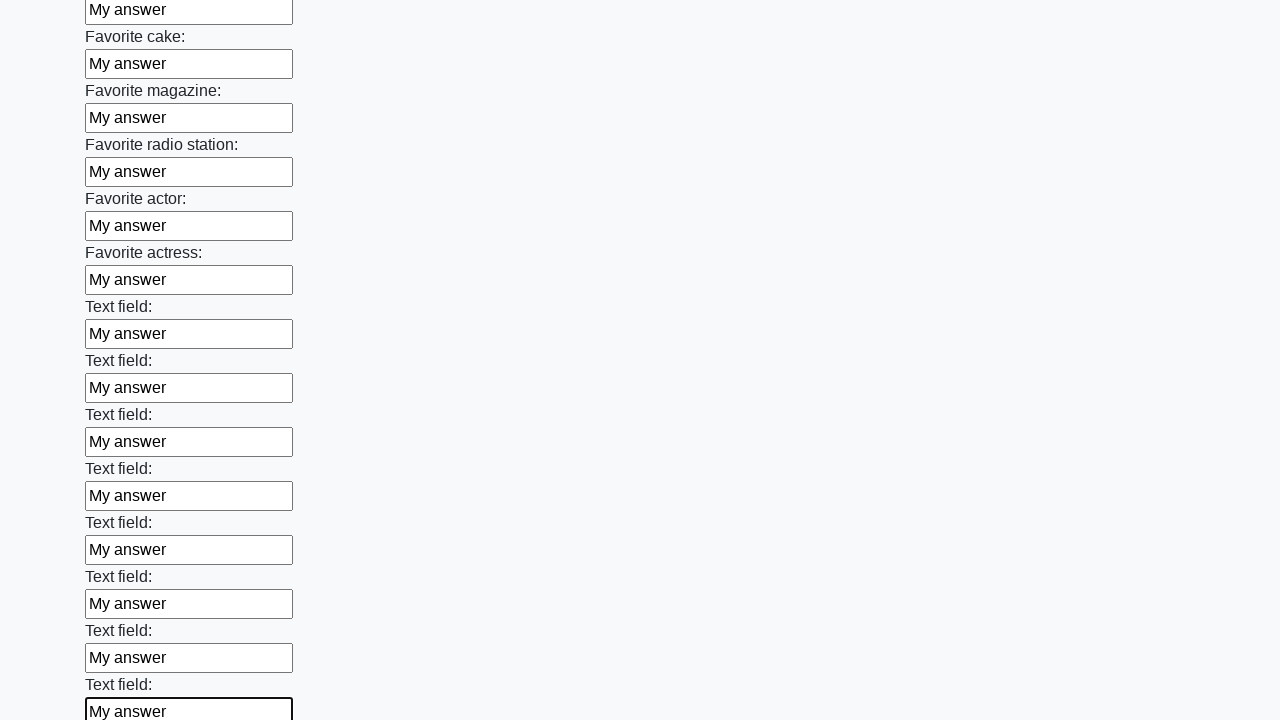

Filled an input field with 'My answer' on input >> nth=34
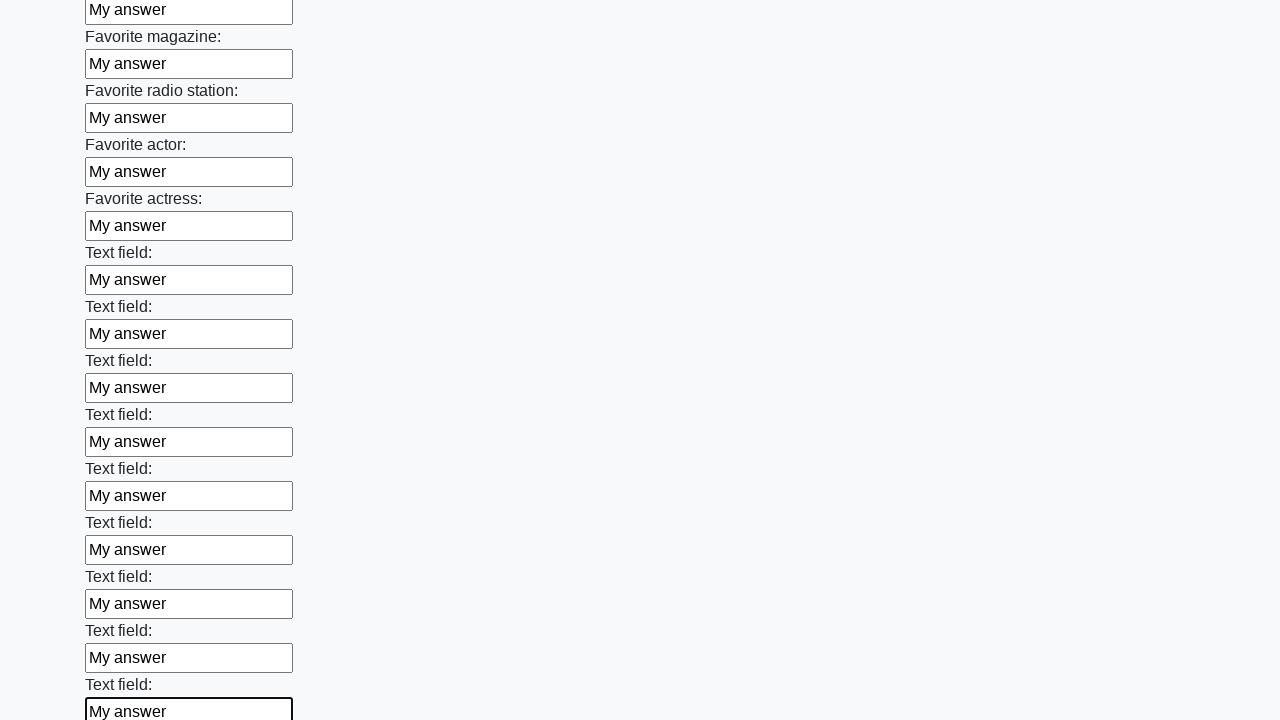

Filled an input field with 'My answer' on input >> nth=35
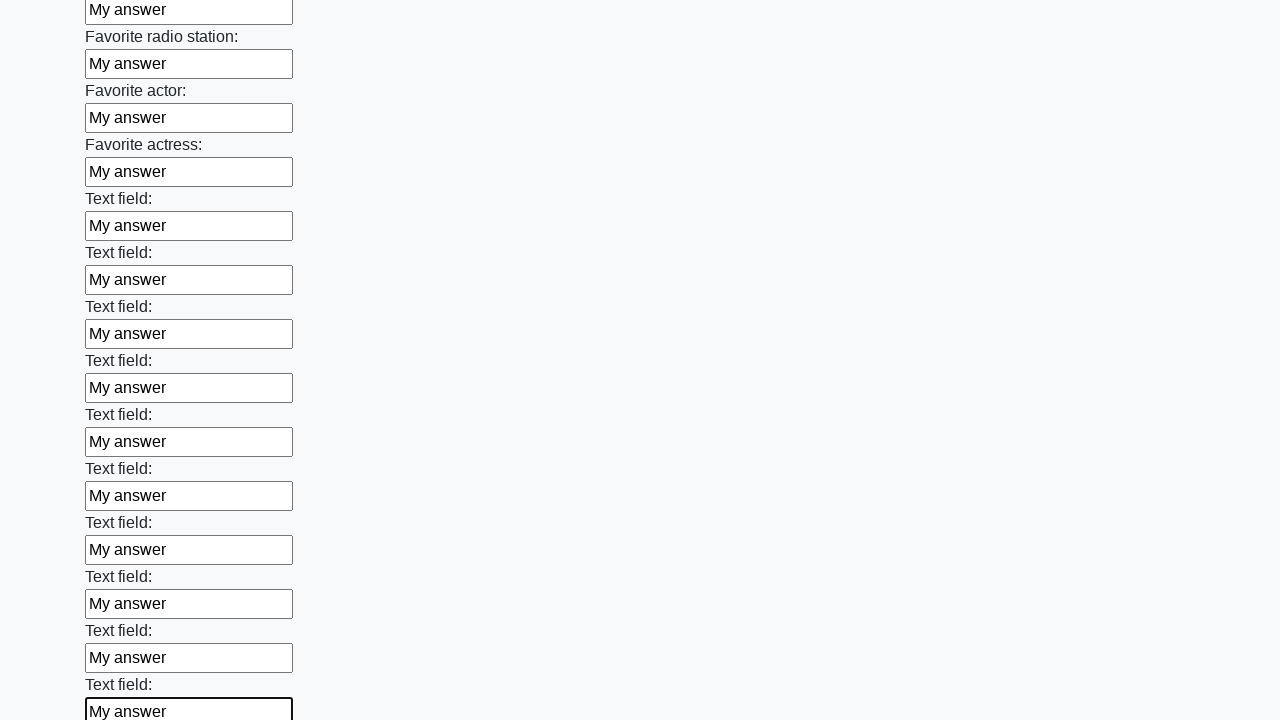

Filled an input field with 'My answer' on input >> nth=36
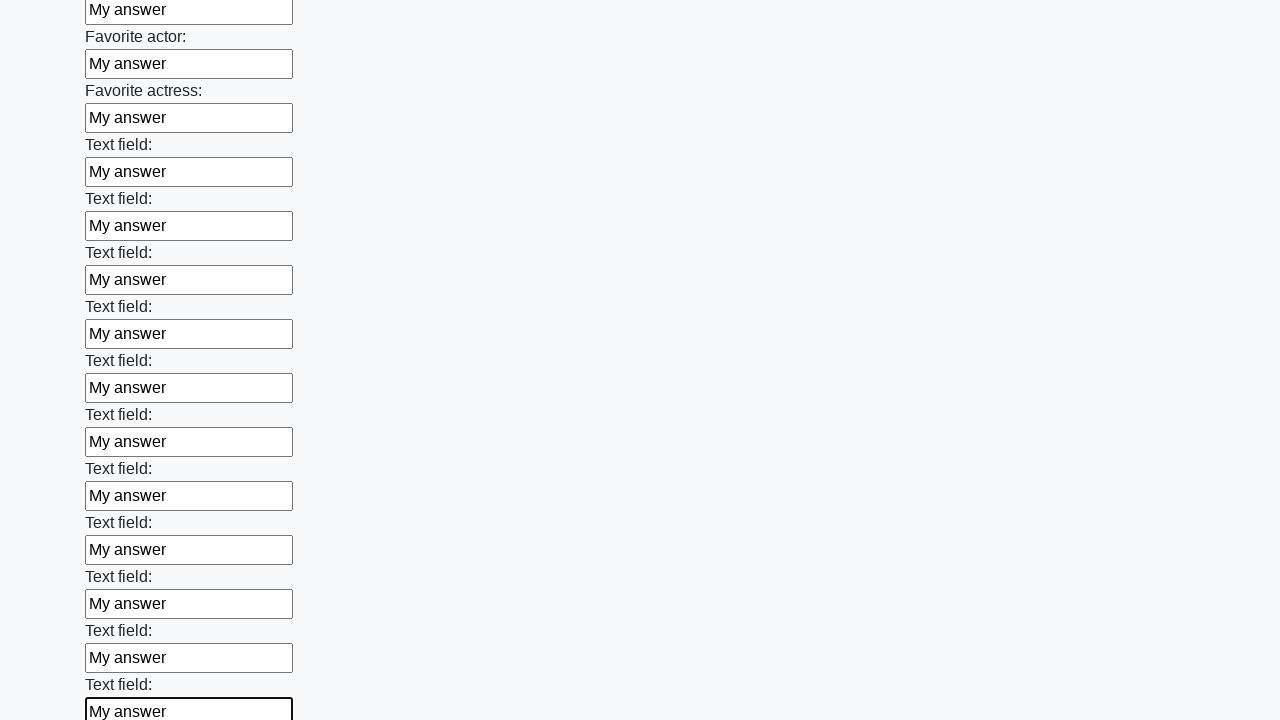

Filled an input field with 'My answer' on input >> nth=37
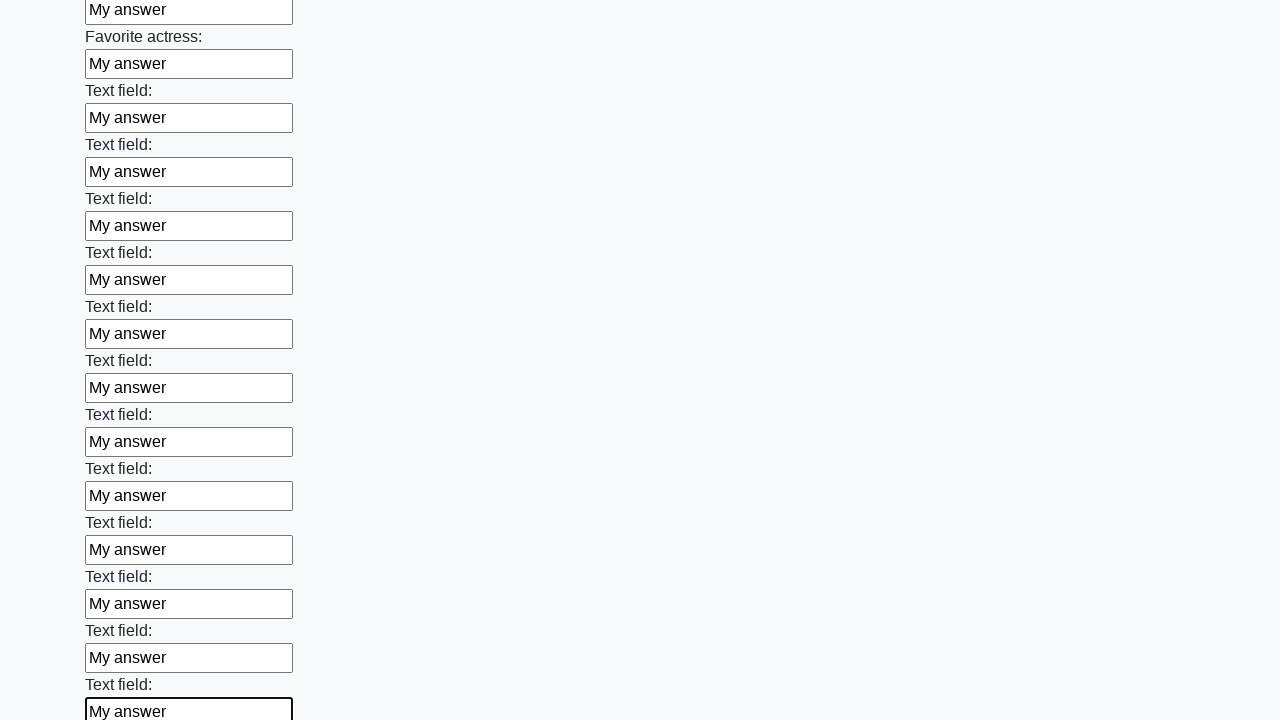

Filled an input field with 'My answer' on input >> nth=38
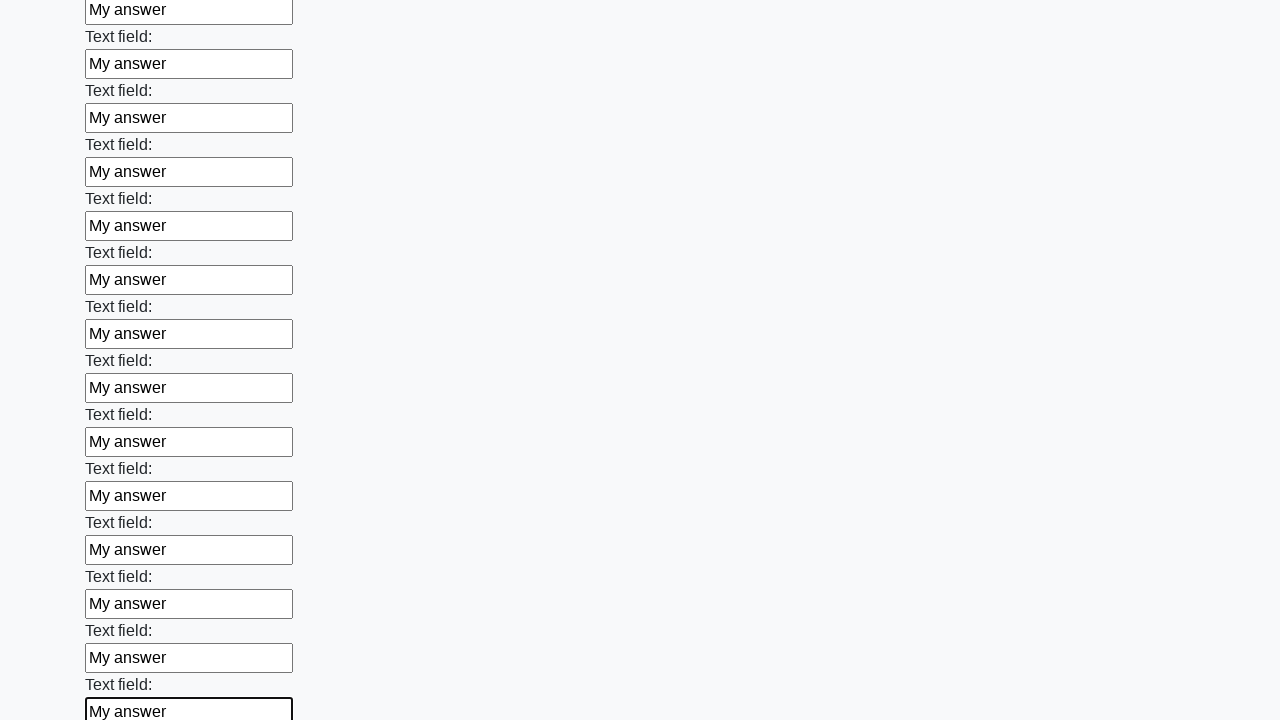

Filled an input field with 'My answer' on input >> nth=39
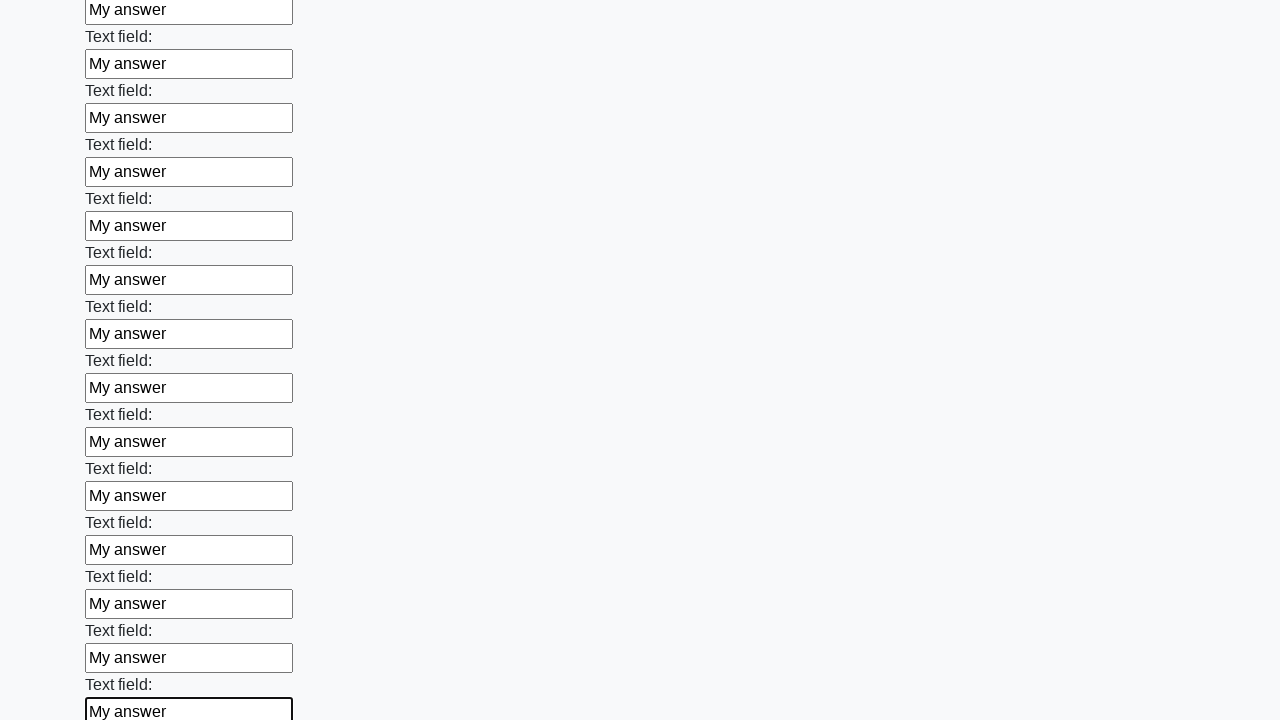

Filled an input field with 'My answer' on input >> nth=40
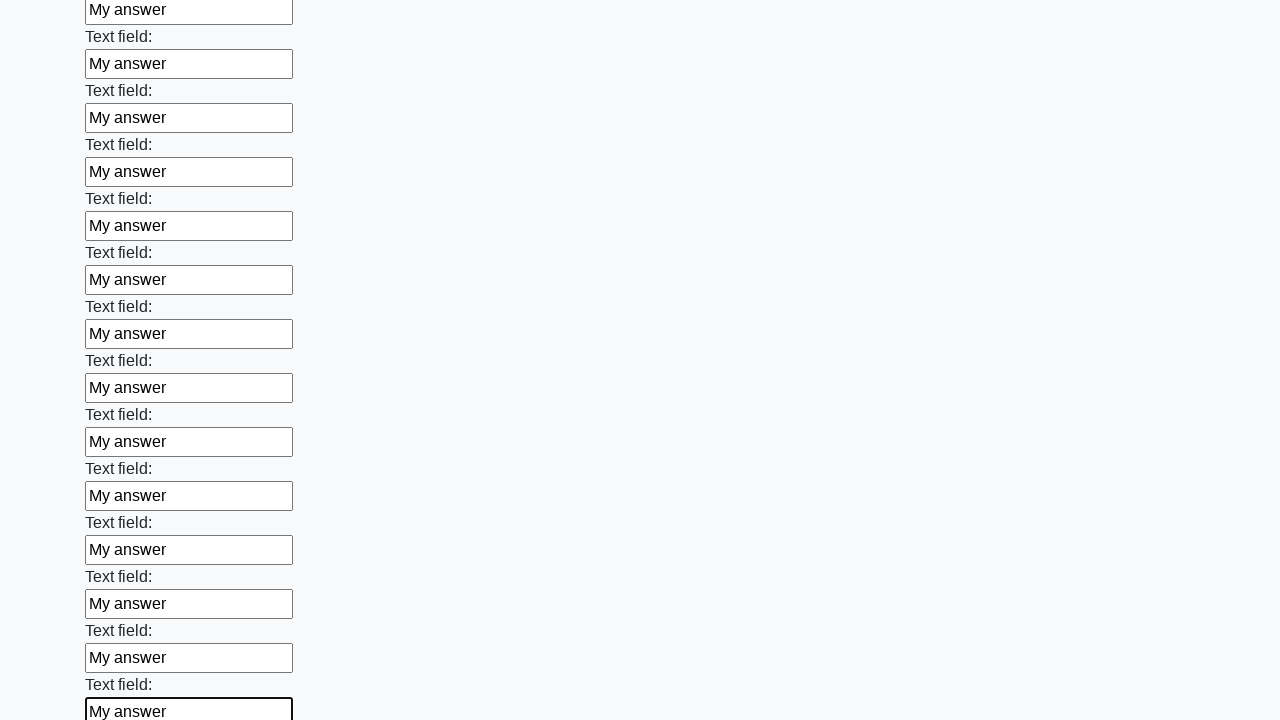

Filled an input field with 'My answer' on input >> nth=41
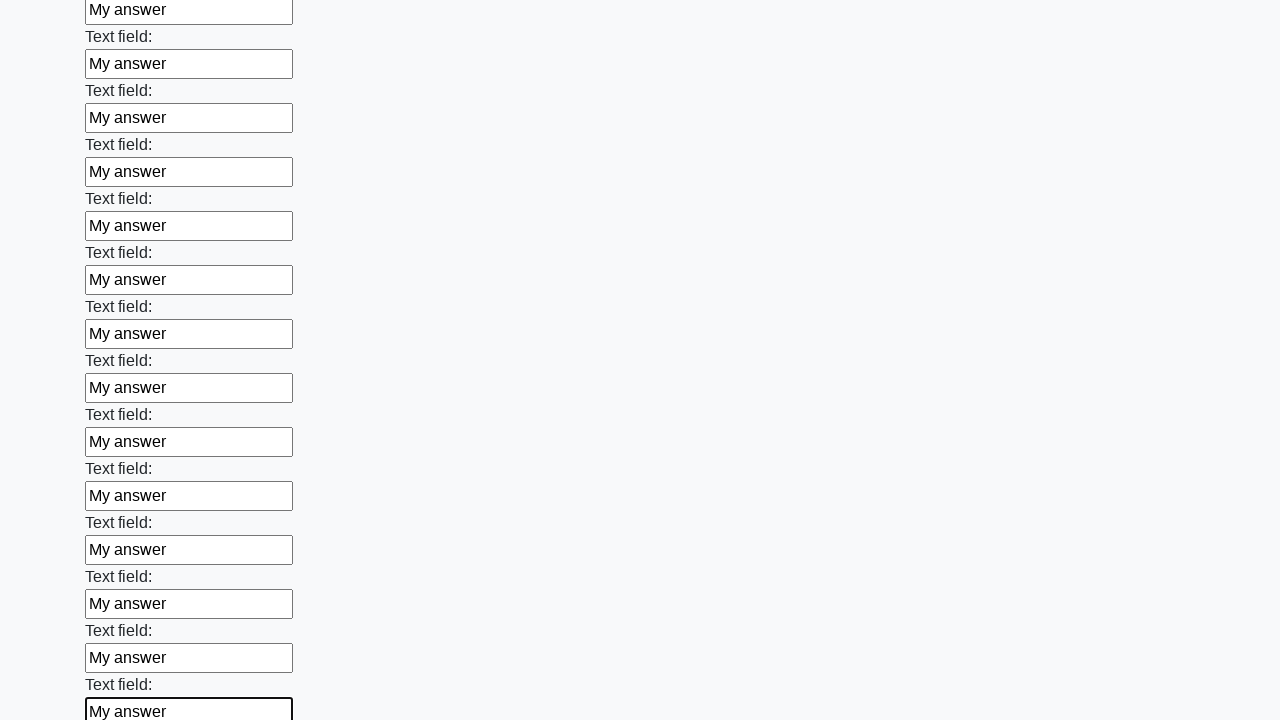

Filled an input field with 'My answer' on input >> nth=42
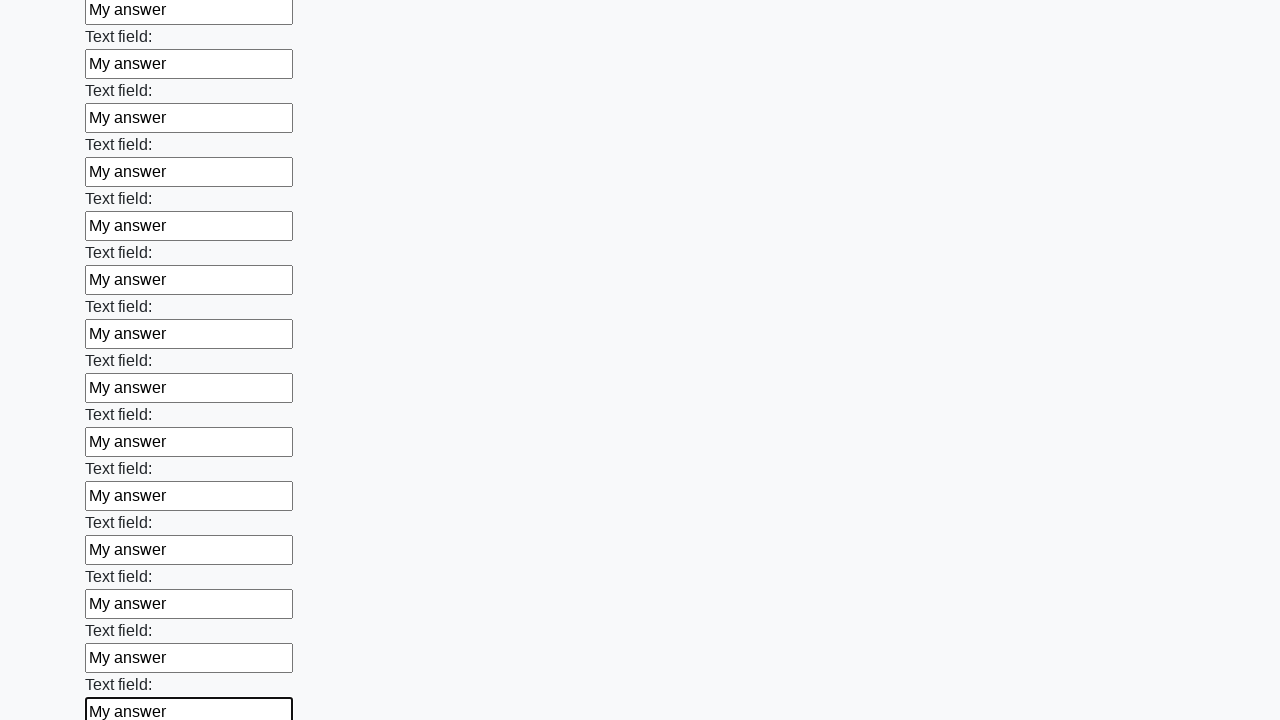

Filled an input field with 'My answer' on input >> nth=43
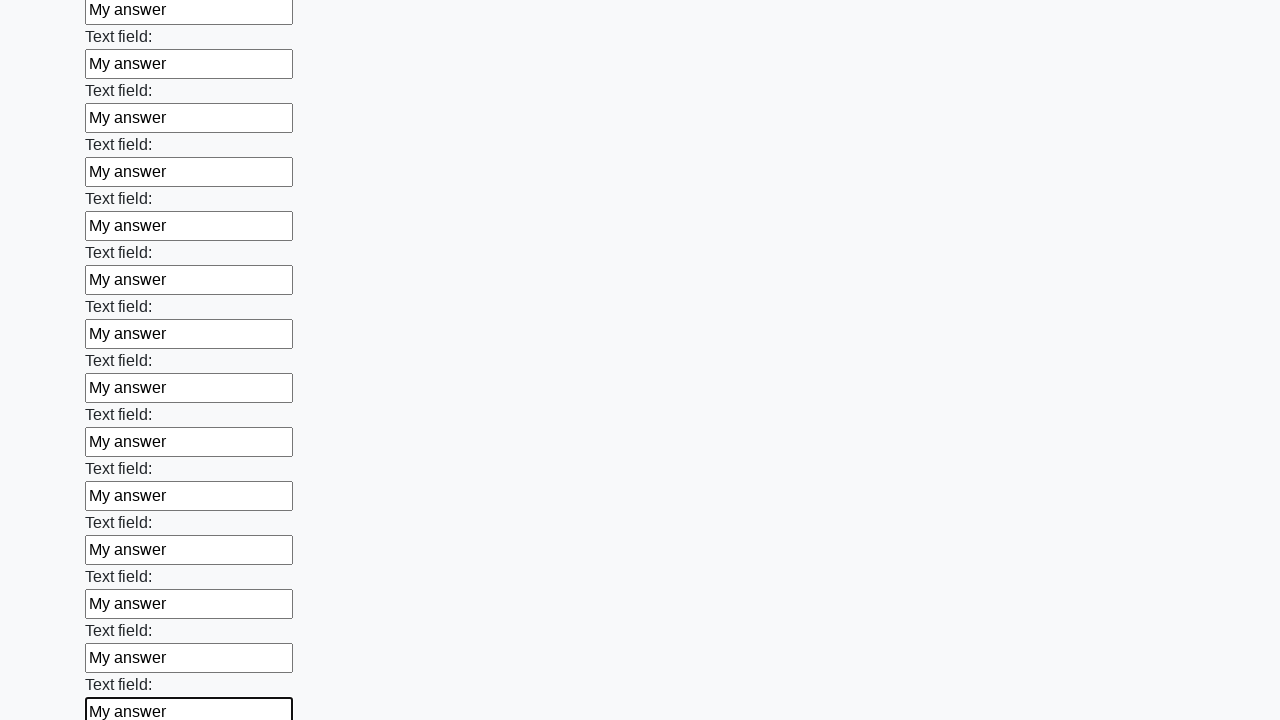

Filled an input field with 'My answer' on input >> nth=44
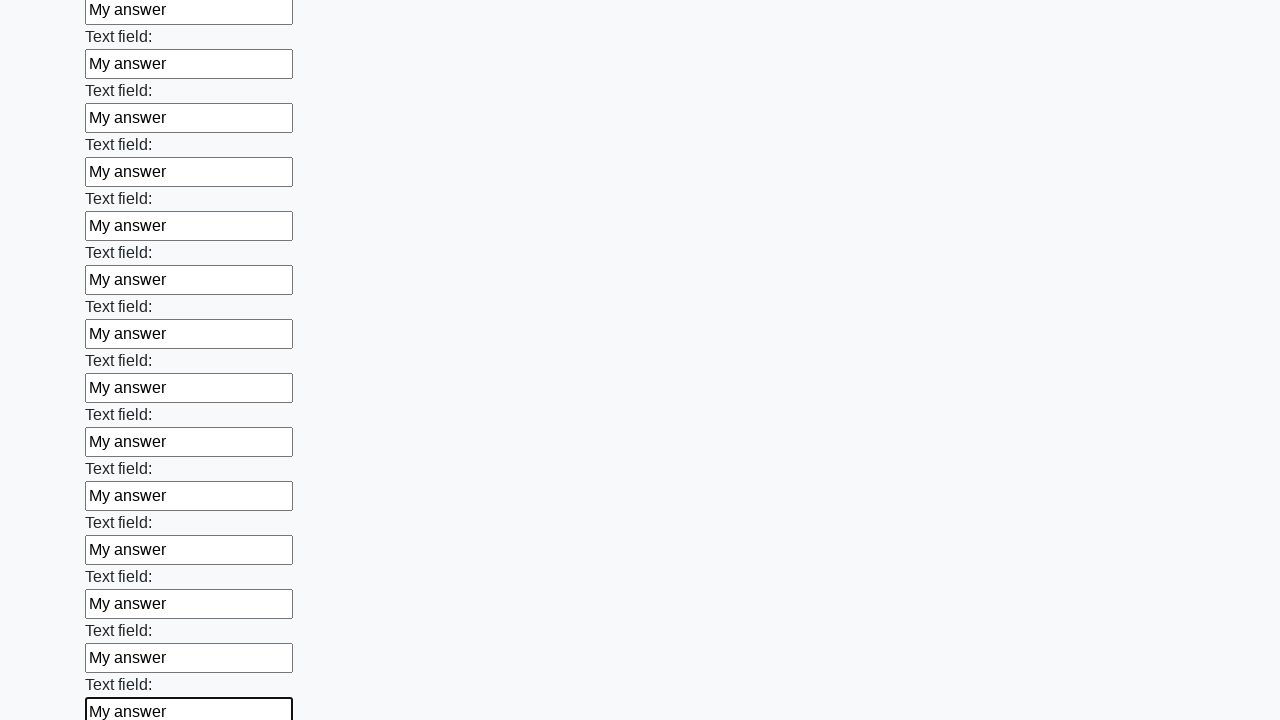

Filled an input field with 'My answer' on input >> nth=45
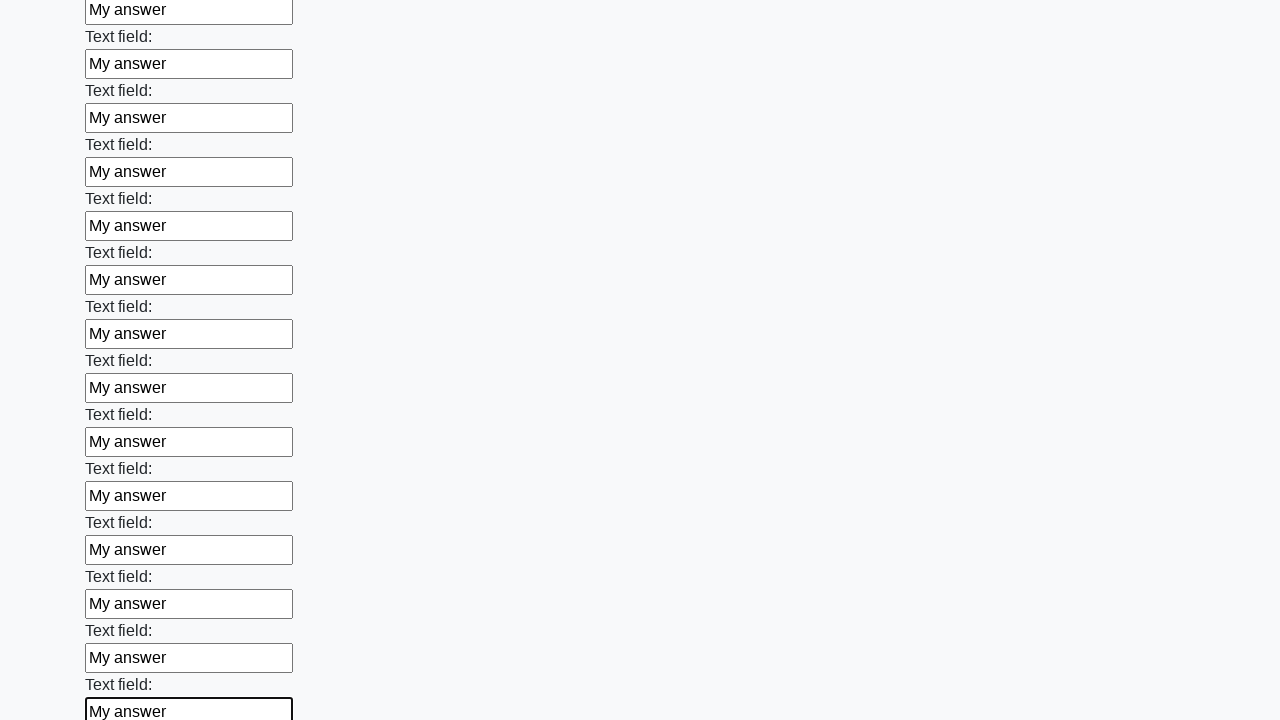

Filled an input field with 'My answer' on input >> nth=46
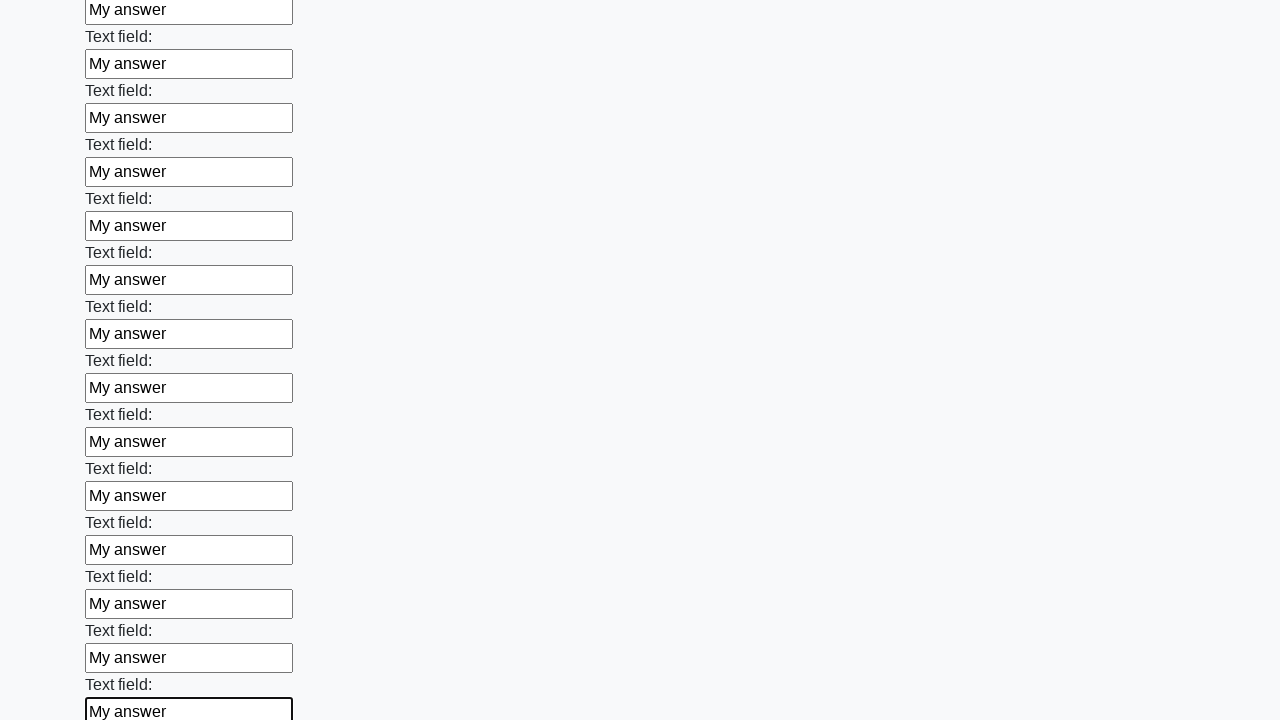

Filled an input field with 'My answer' on input >> nth=47
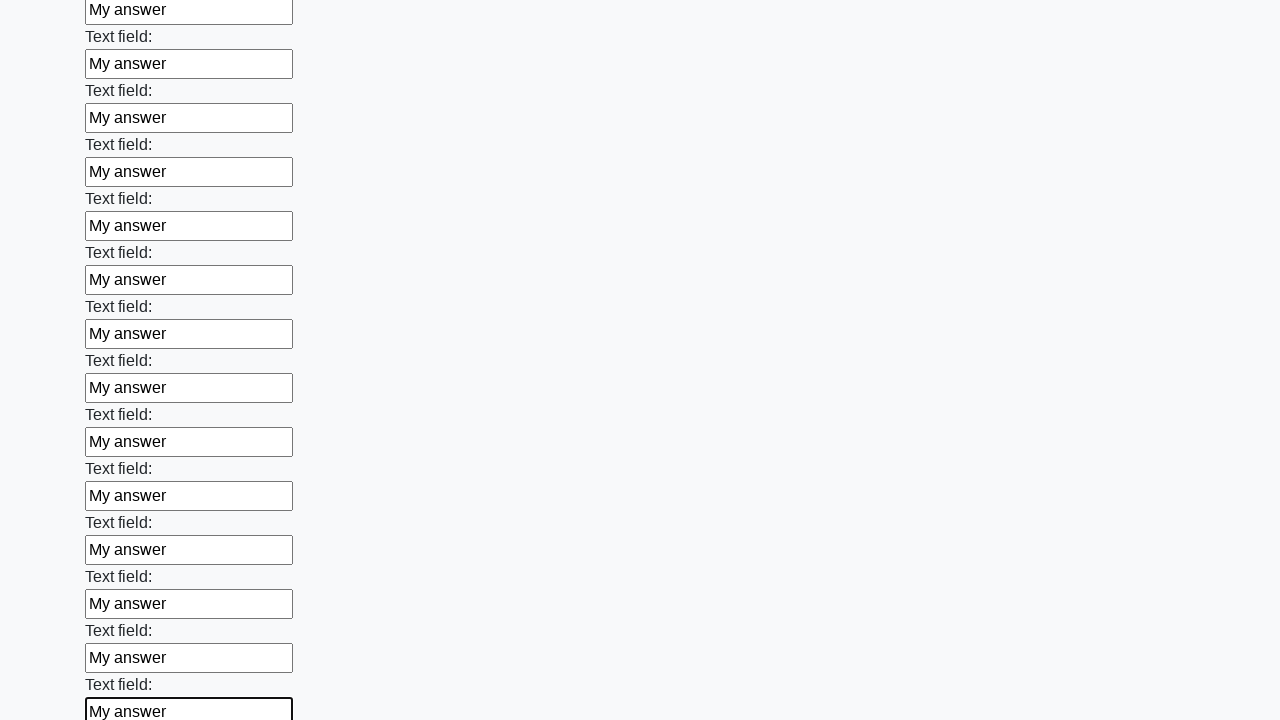

Filled an input field with 'My answer' on input >> nth=48
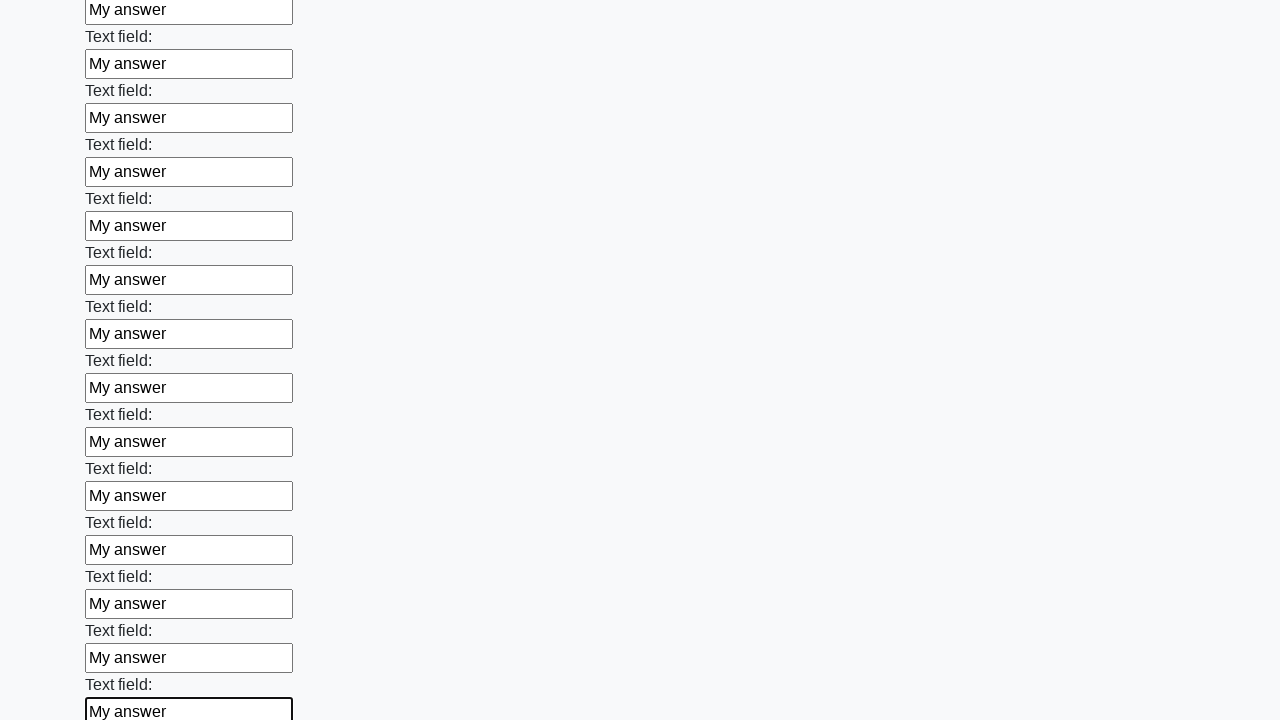

Filled an input field with 'My answer' on input >> nth=49
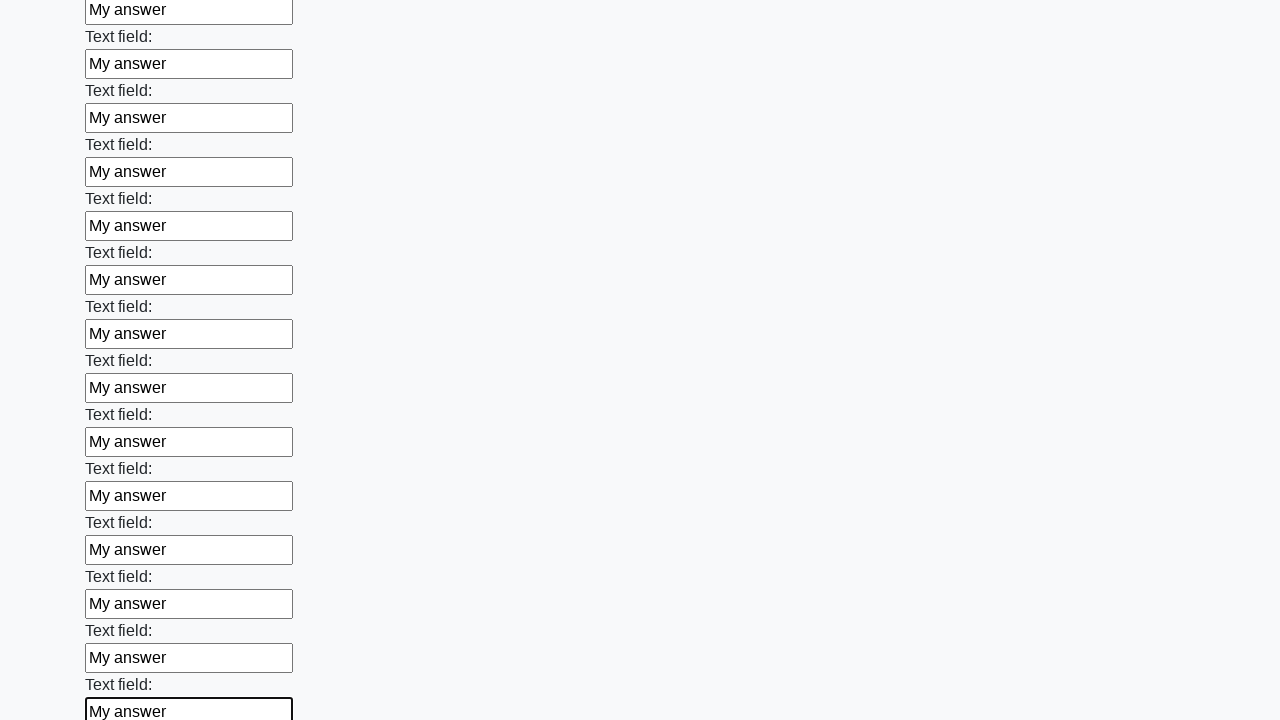

Filled an input field with 'My answer' on input >> nth=50
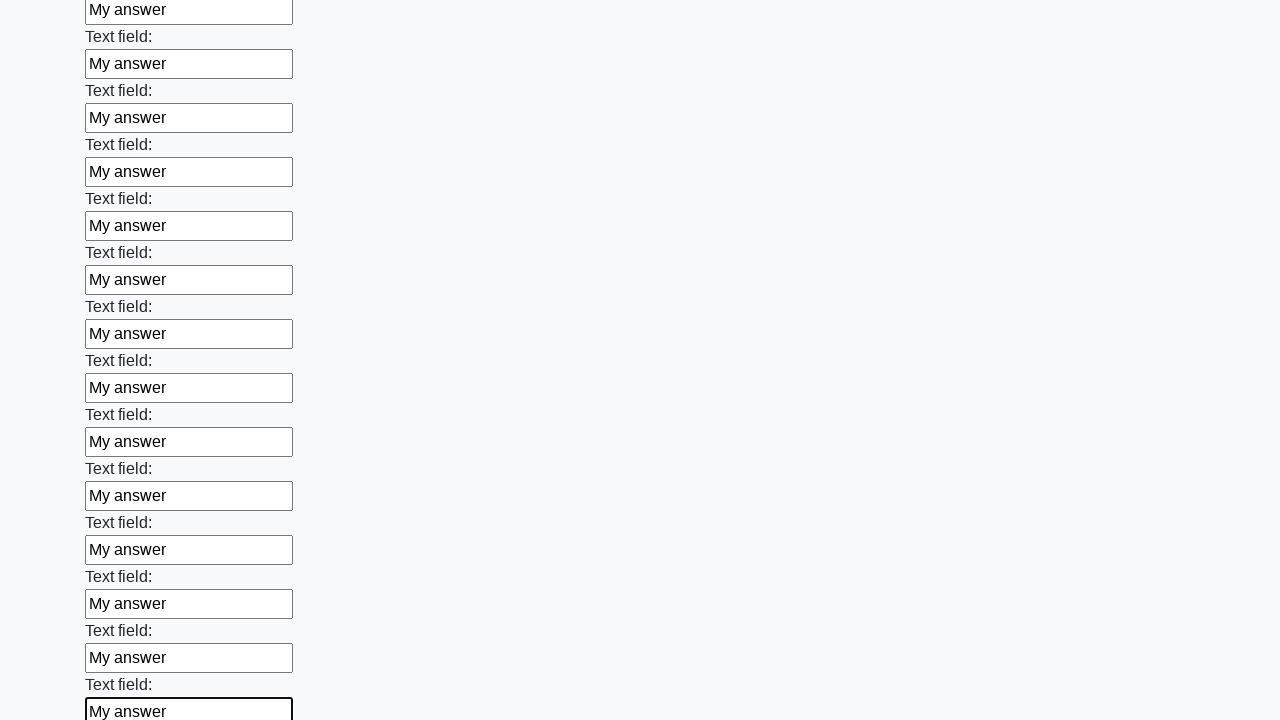

Filled an input field with 'My answer' on input >> nth=51
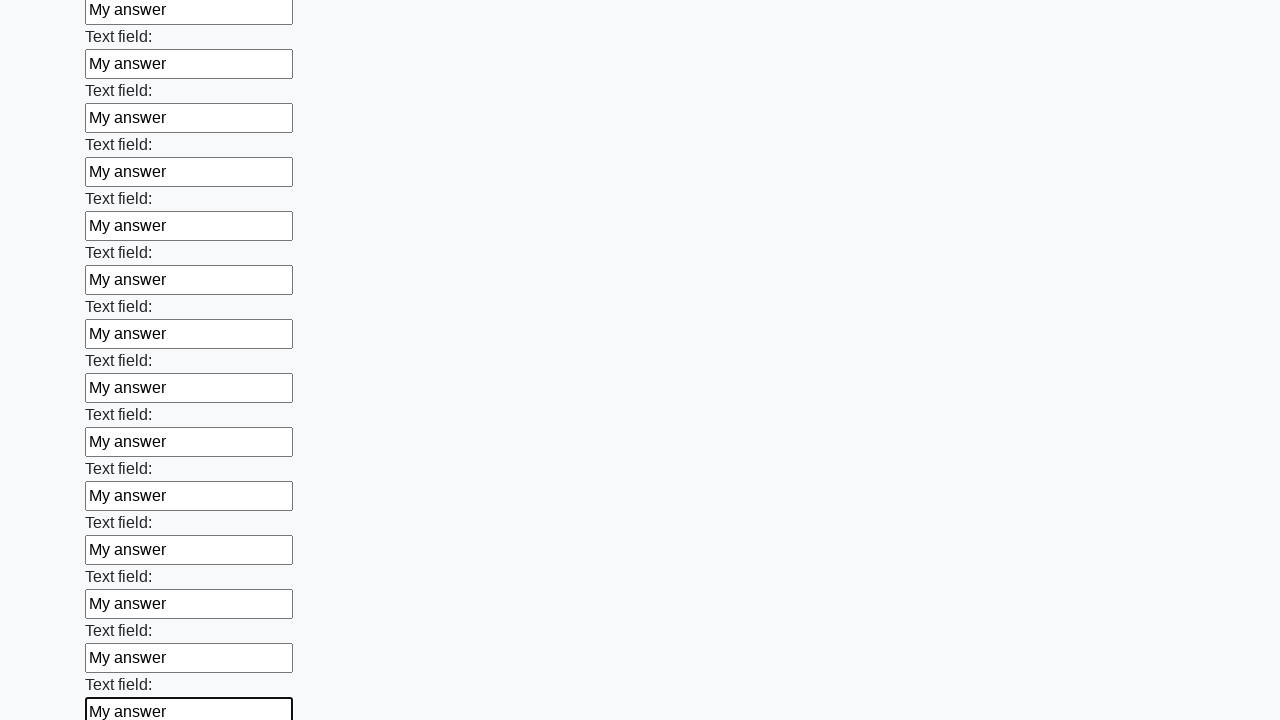

Filled an input field with 'My answer' on input >> nth=52
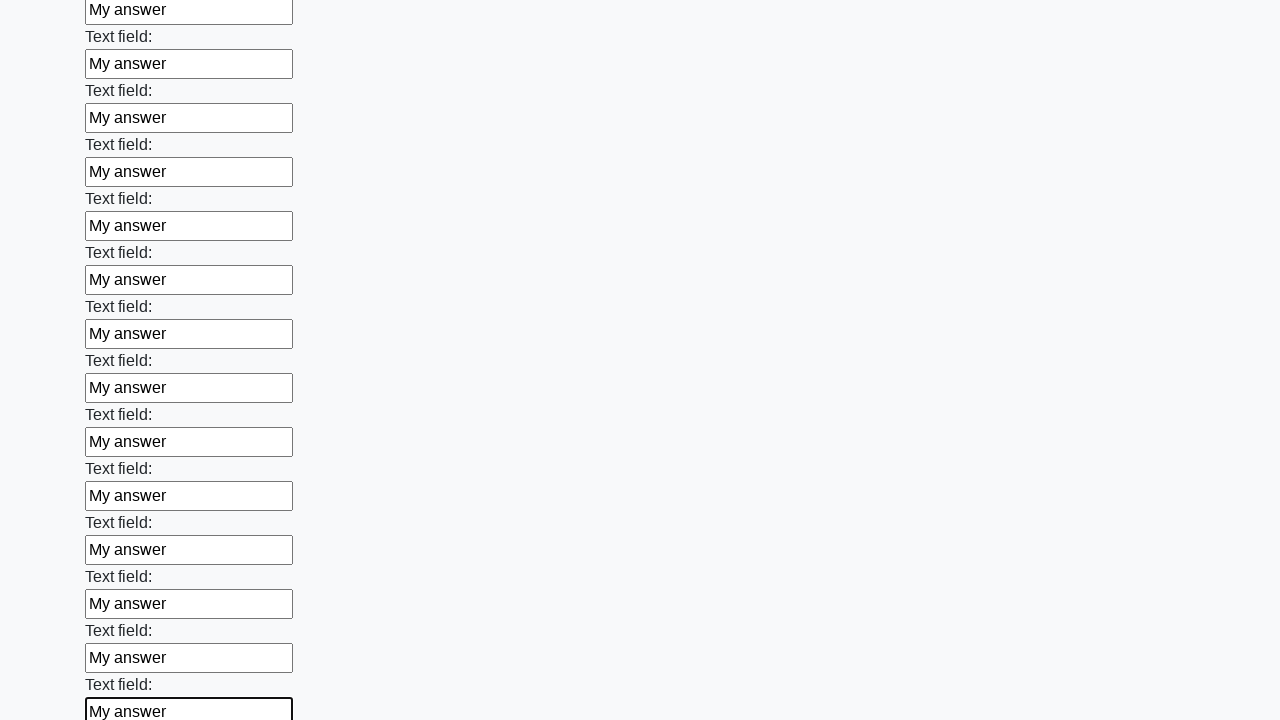

Filled an input field with 'My answer' on input >> nth=53
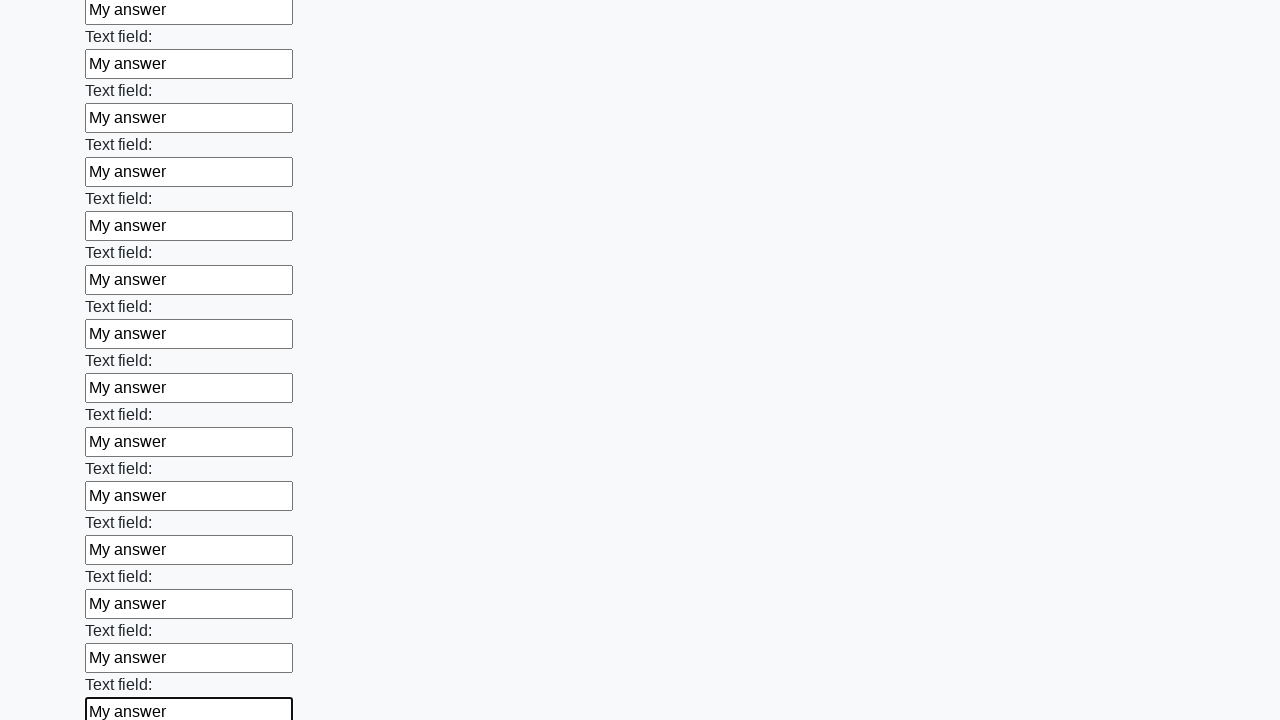

Filled an input field with 'My answer' on input >> nth=54
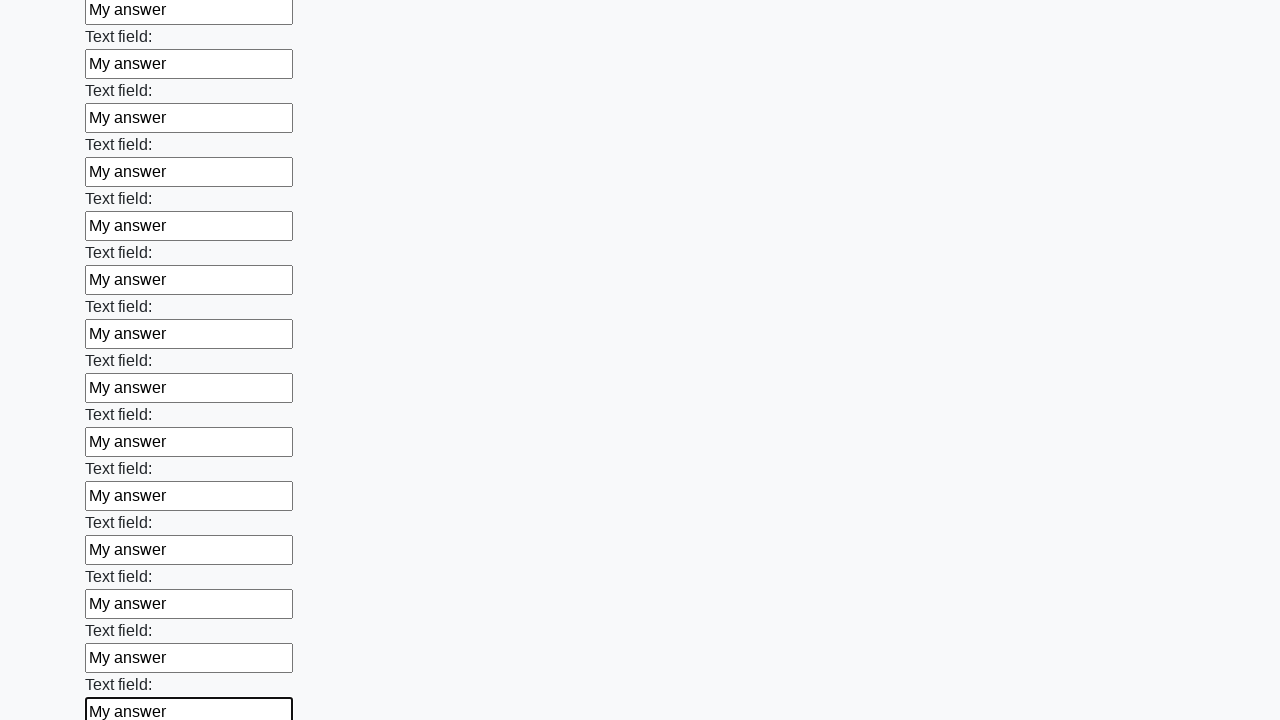

Filled an input field with 'My answer' on input >> nth=55
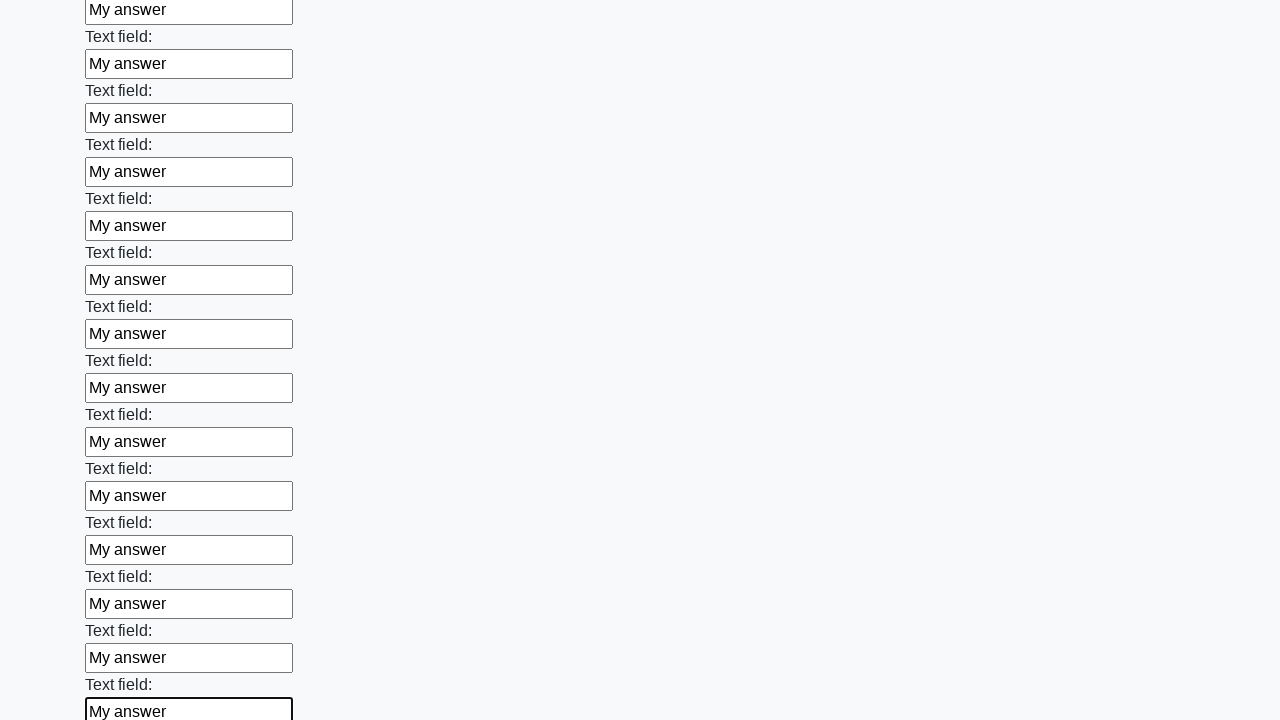

Filled an input field with 'My answer' on input >> nth=56
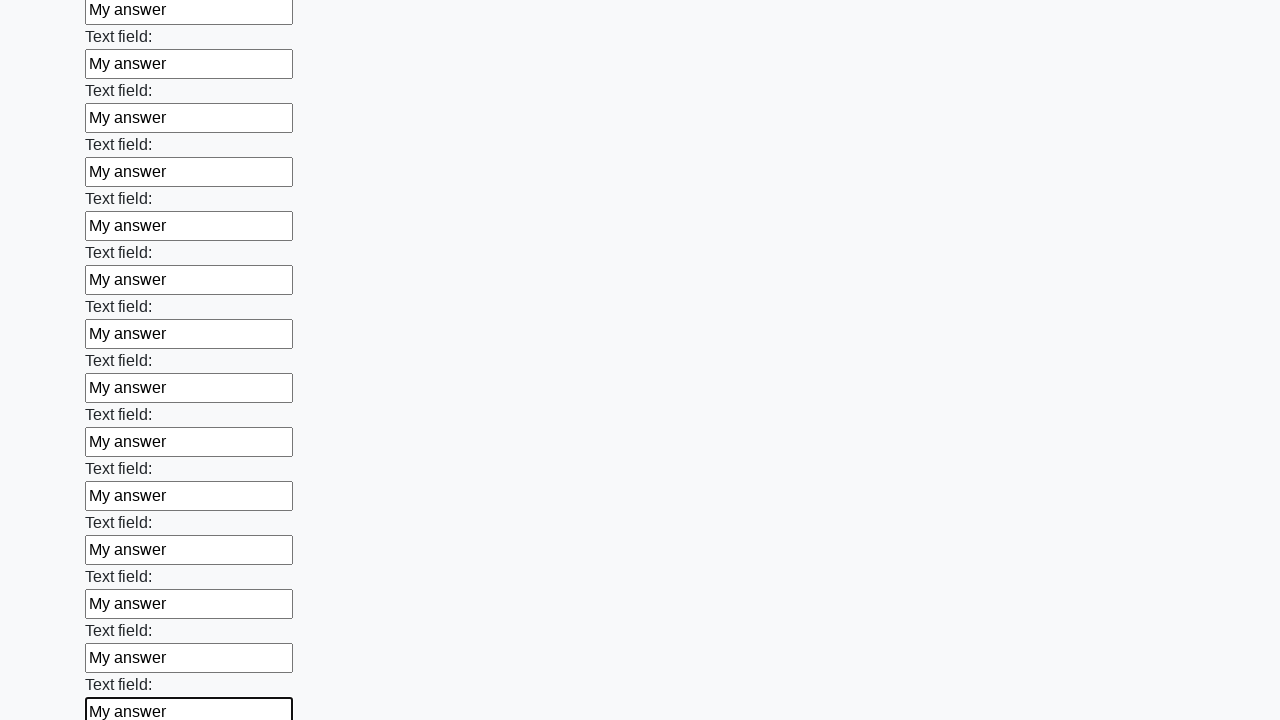

Filled an input field with 'My answer' on input >> nth=57
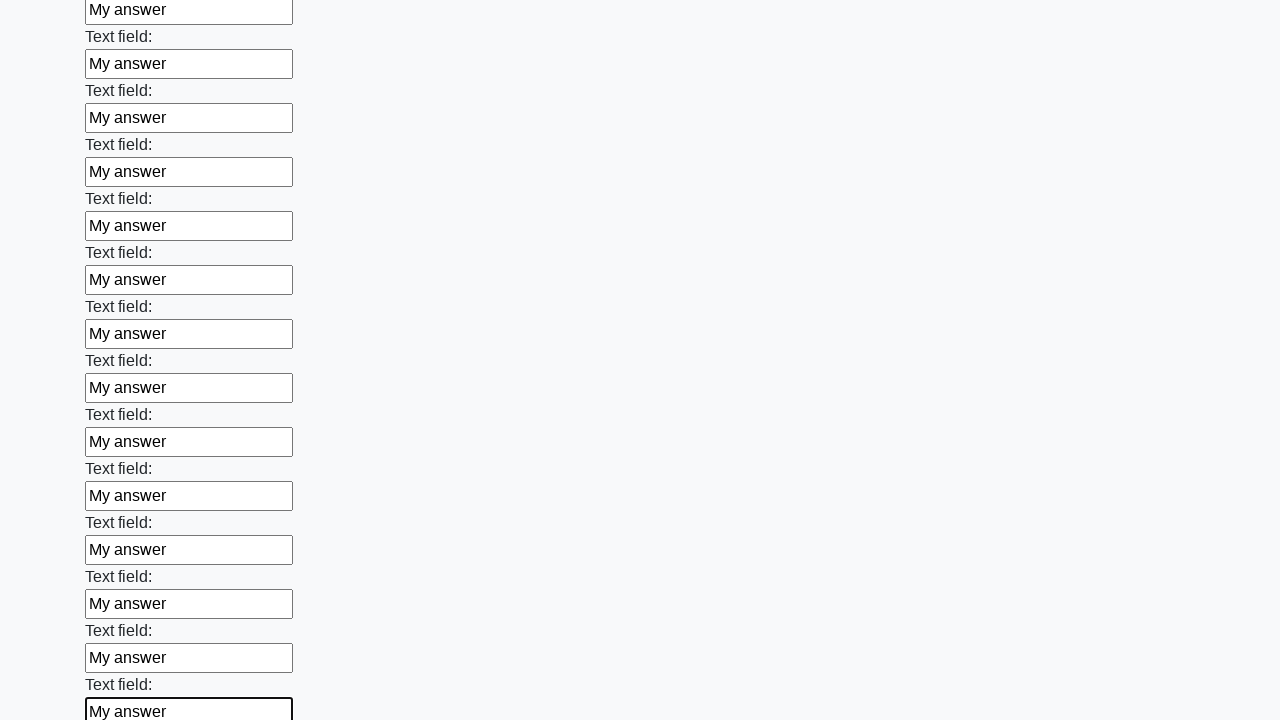

Filled an input field with 'My answer' on input >> nth=58
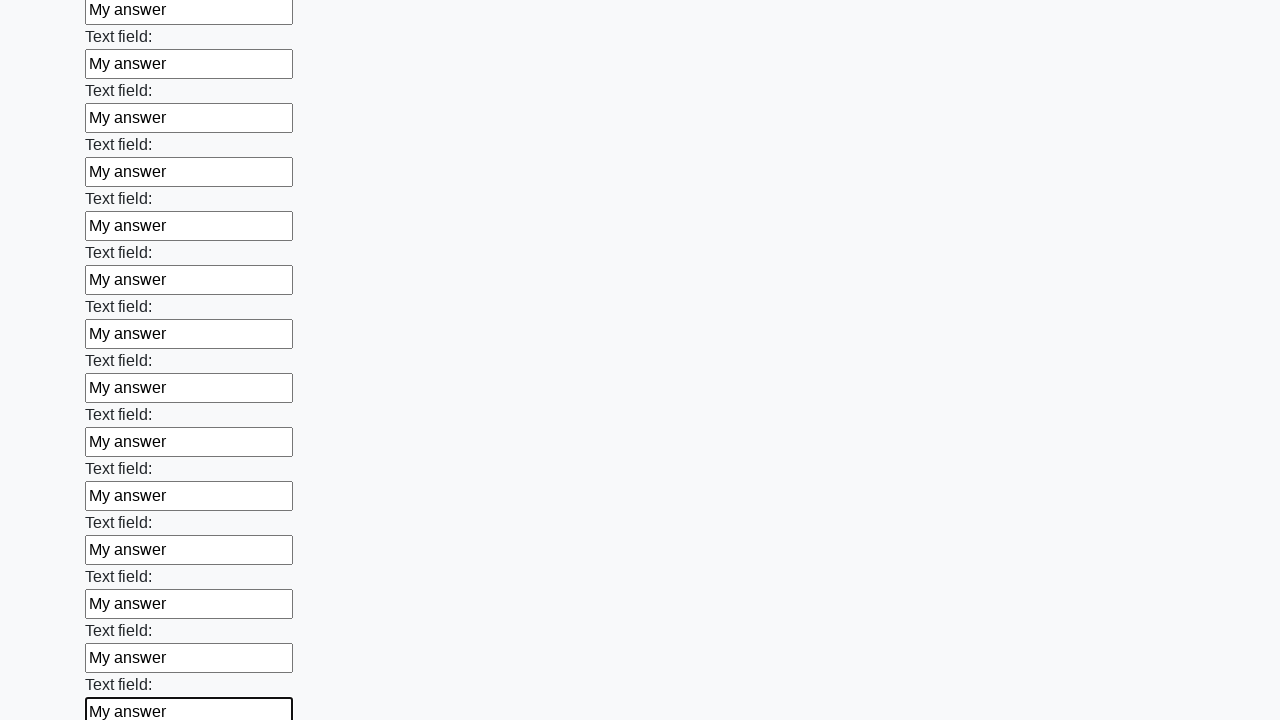

Filled an input field with 'My answer' on input >> nth=59
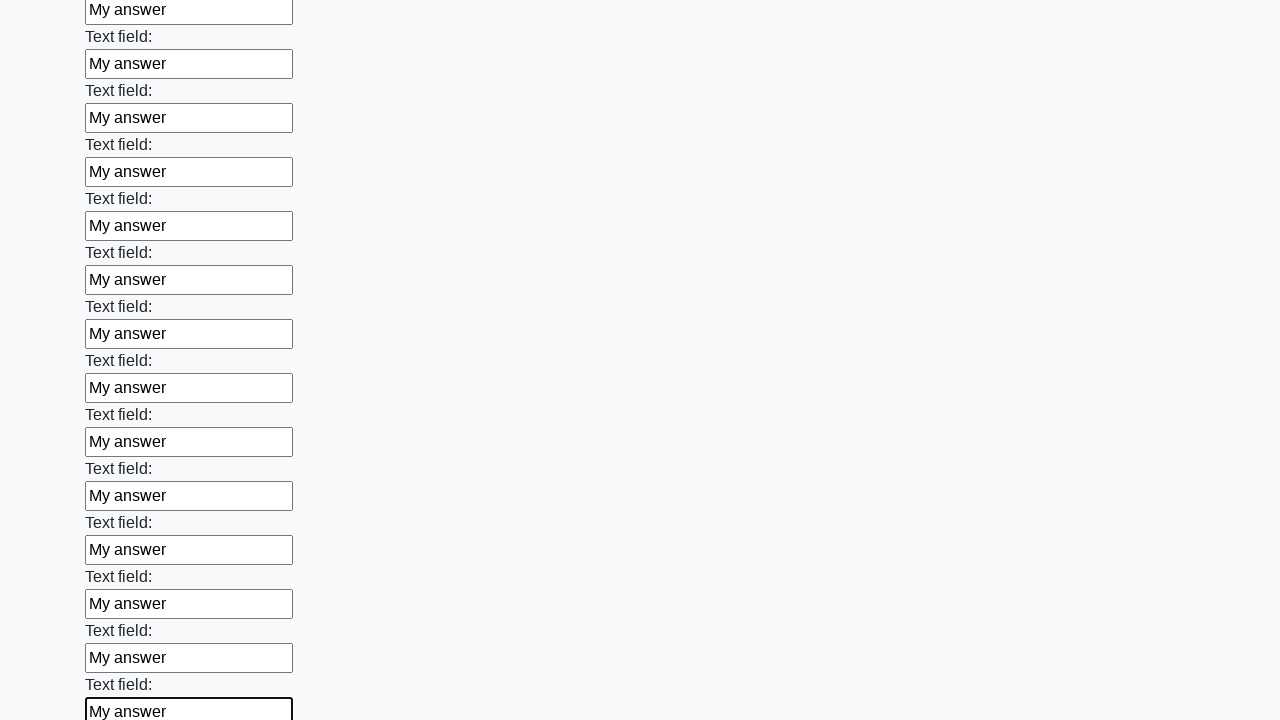

Filled an input field with 'My answer' on input >> nth=60
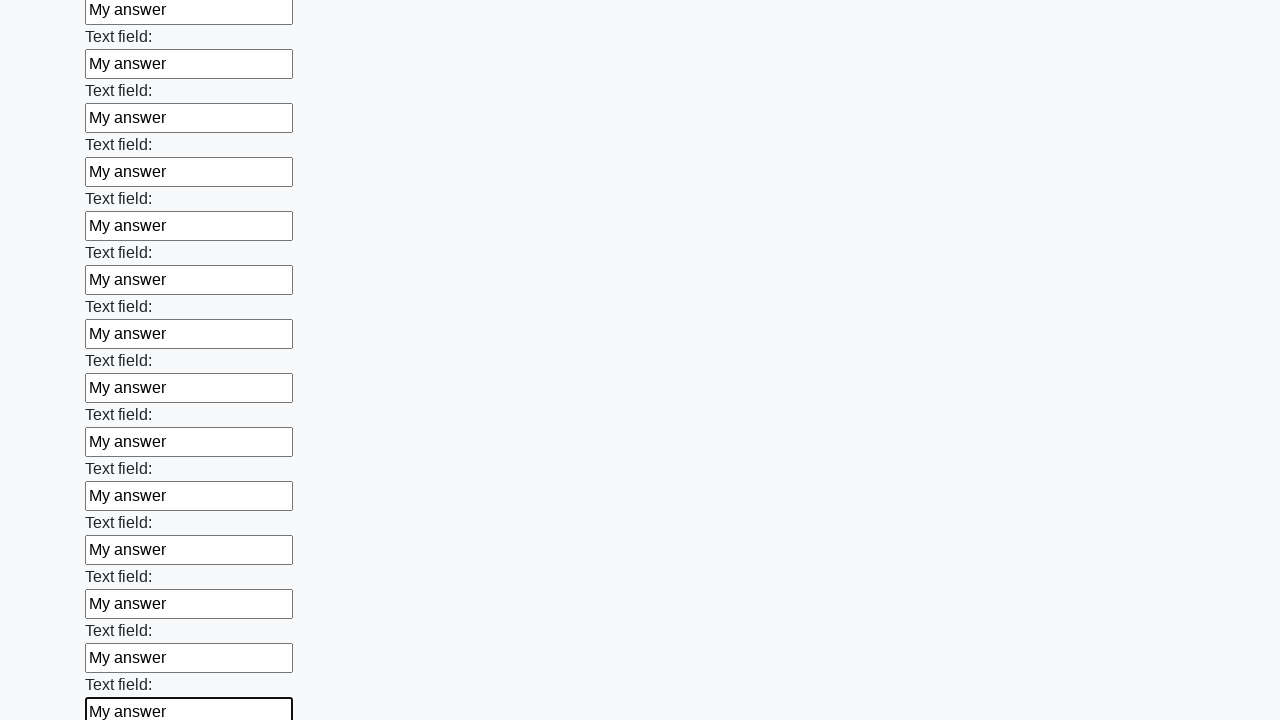

Filled an input field with 'My answer' on input >> nth=61
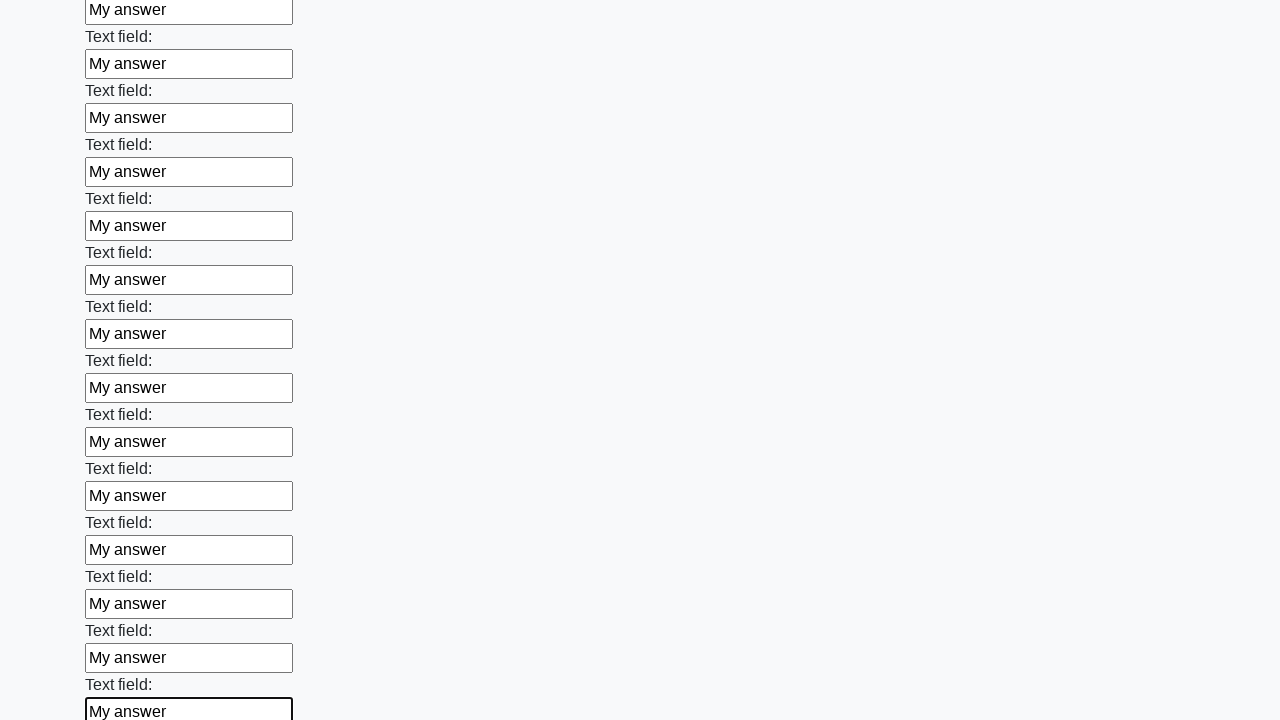

Filled an input field with 'My answer' on input >> nth=62
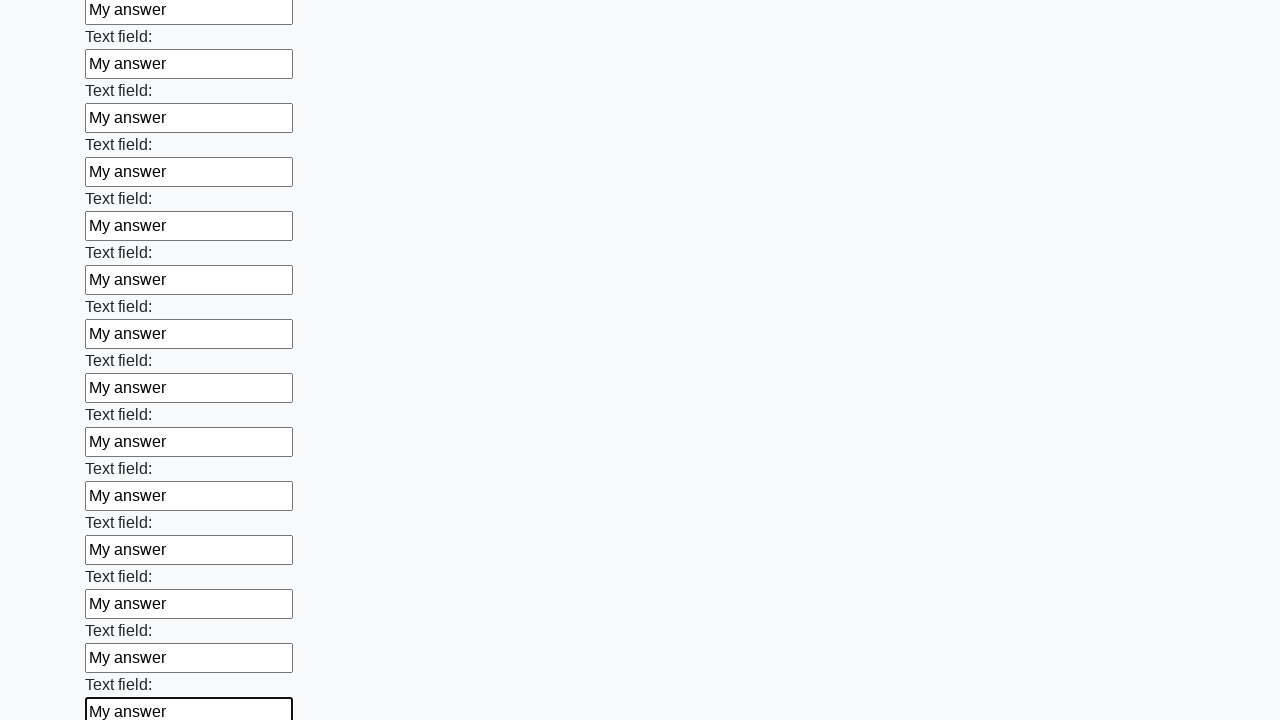

Filled an input field with 'My answer' on input >> nth=63
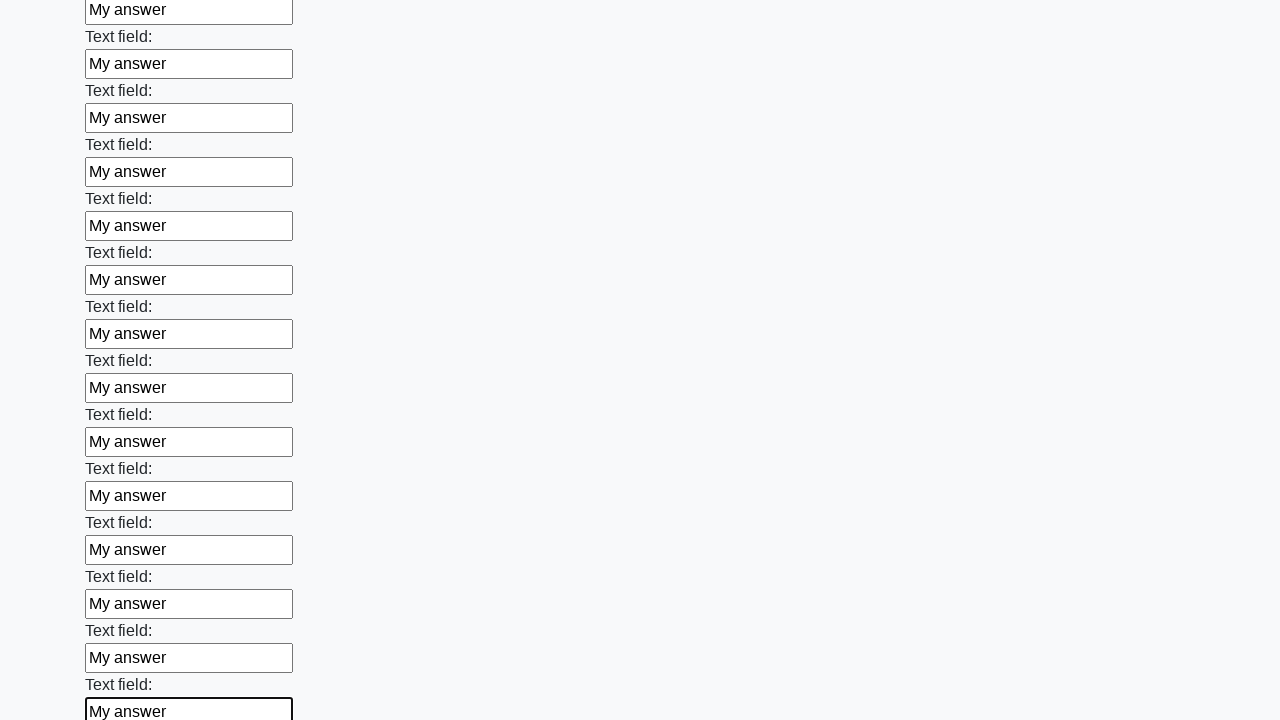

Filled an input field with 'My answer' on input >> nth=64
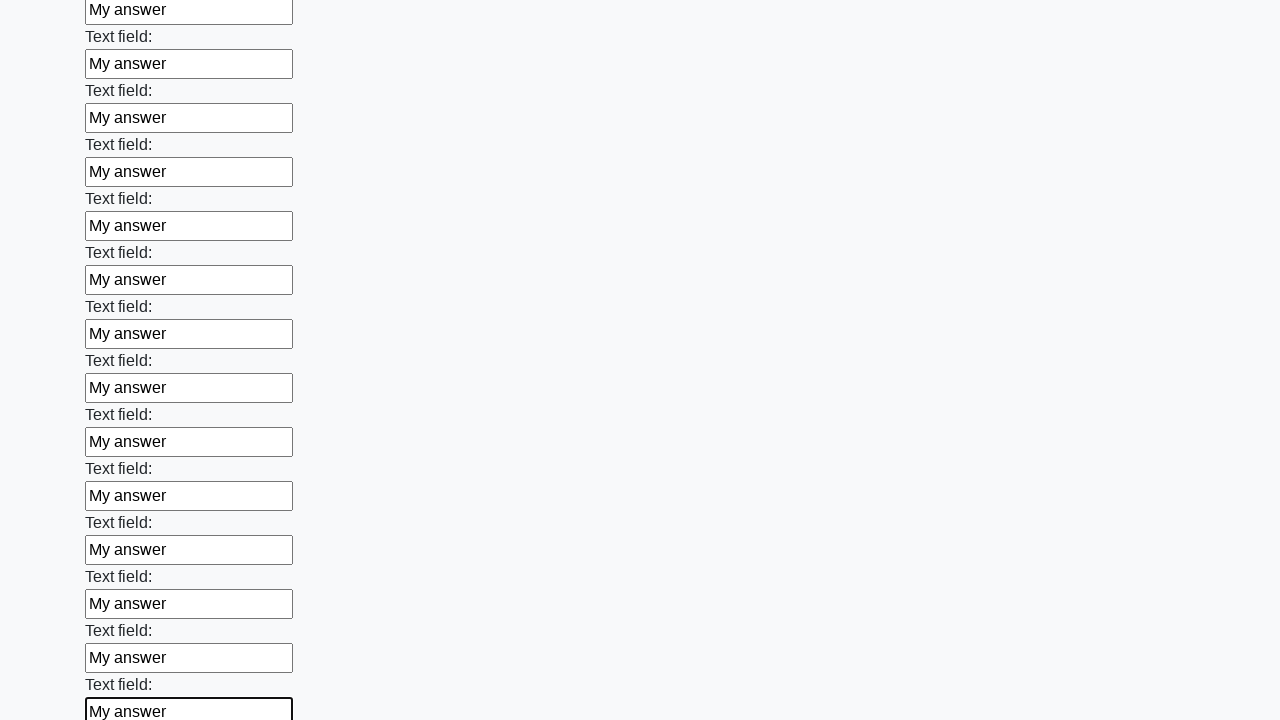

Filled an input field with 'My answer' on input >> nth=65
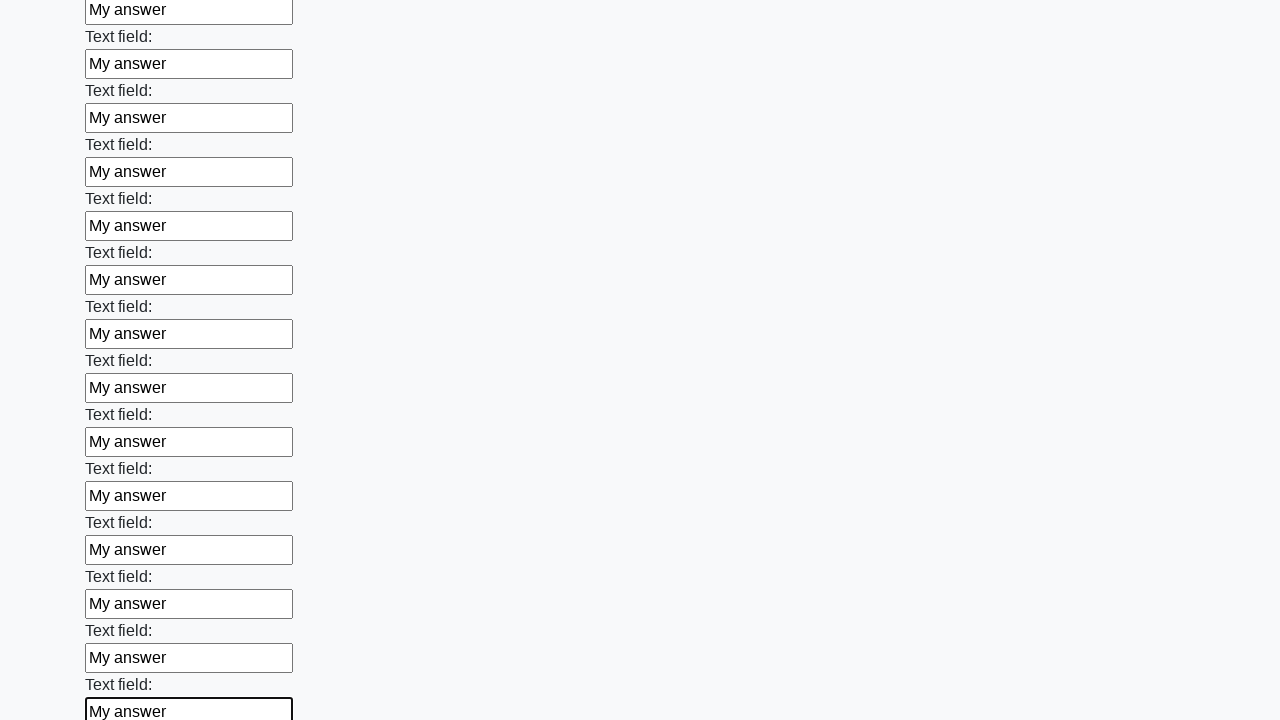

Filled an input field with 'My answer' on input >> nth=66
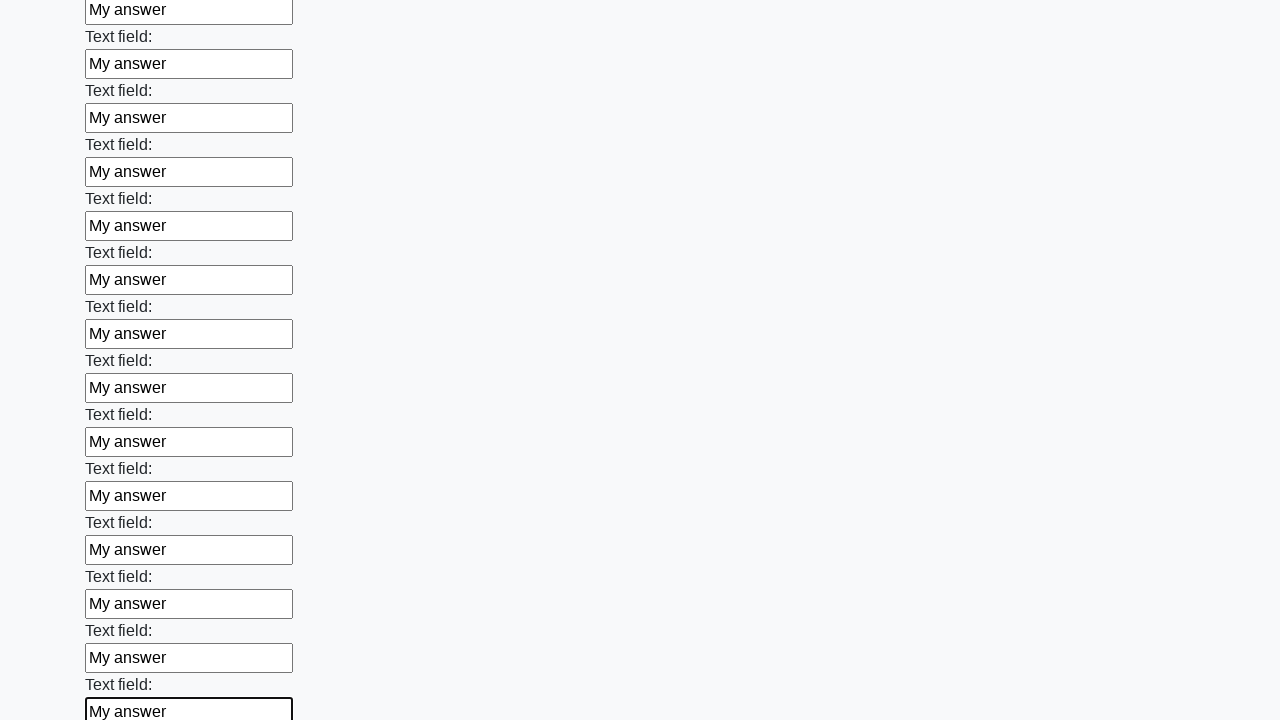

Filled an input field with 'My answer' on input >> nth=67
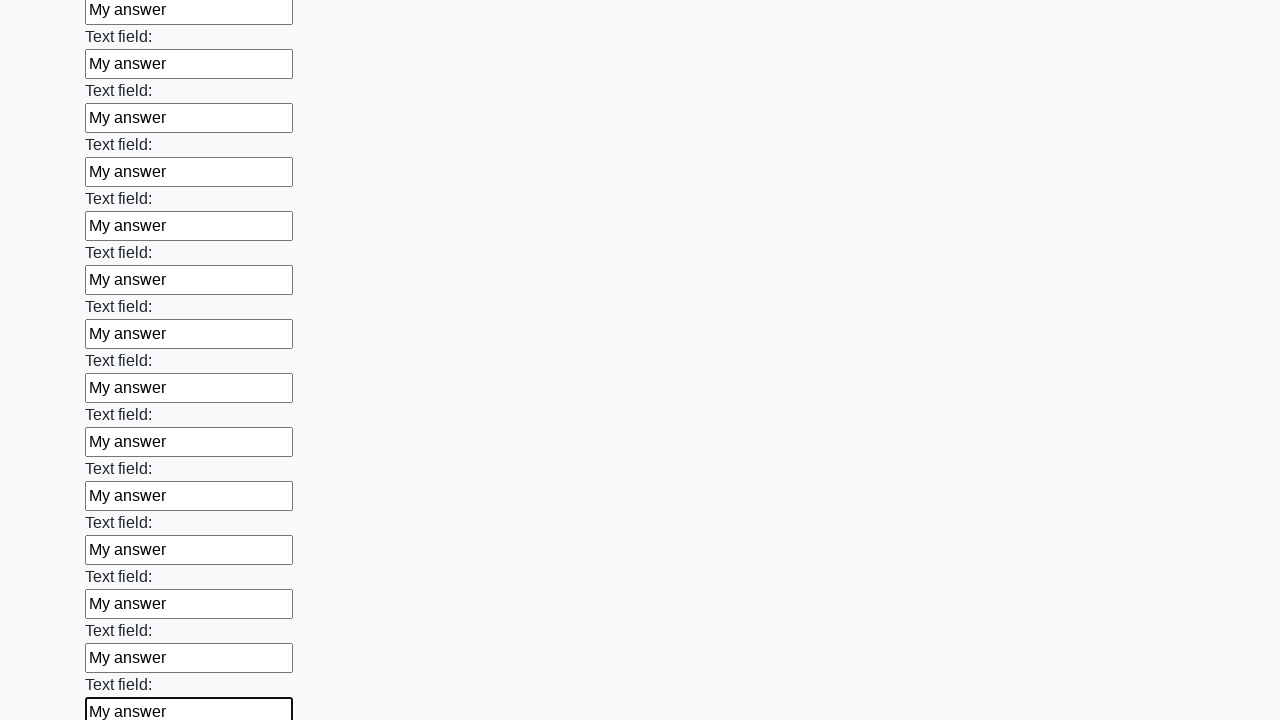

Filled an input field with 'My answer' on input >> nth=68
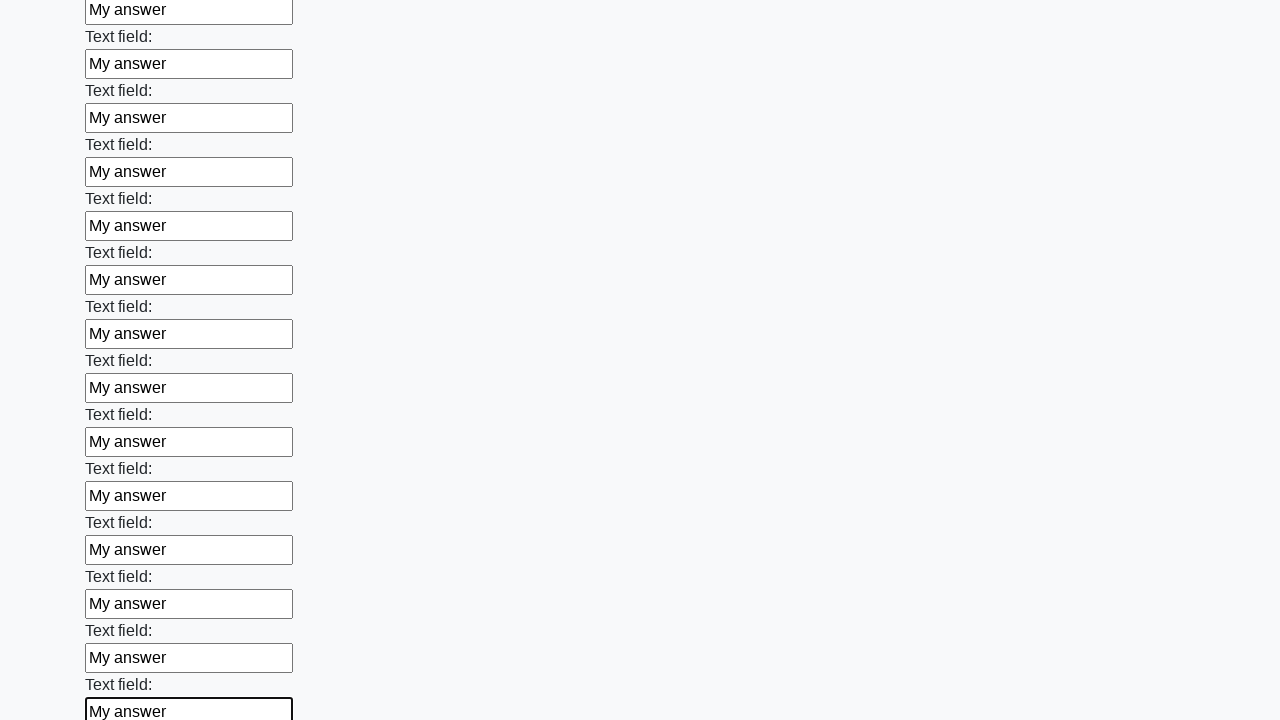

Filled an input field with 'My answer' on input >> nth=69
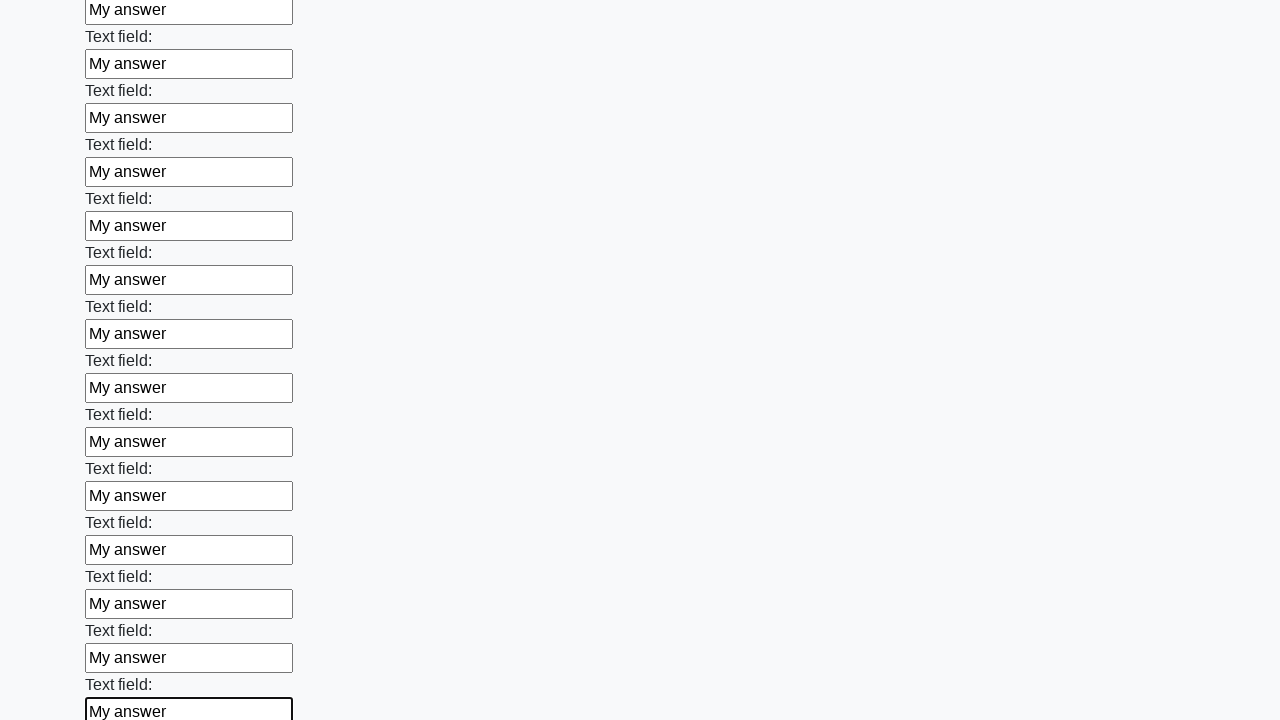

Filled an input field with 'My answer' on input >> nth=70
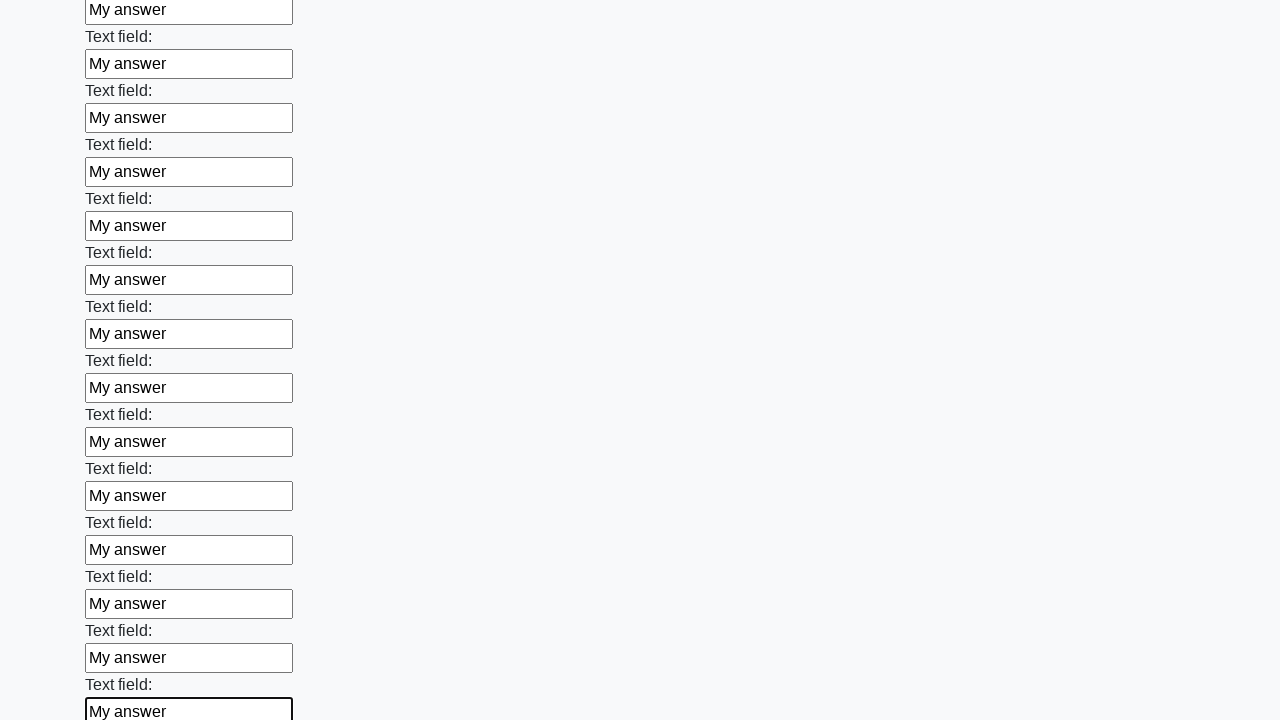

Filled an input field with 'My answer' on input >> nth=71
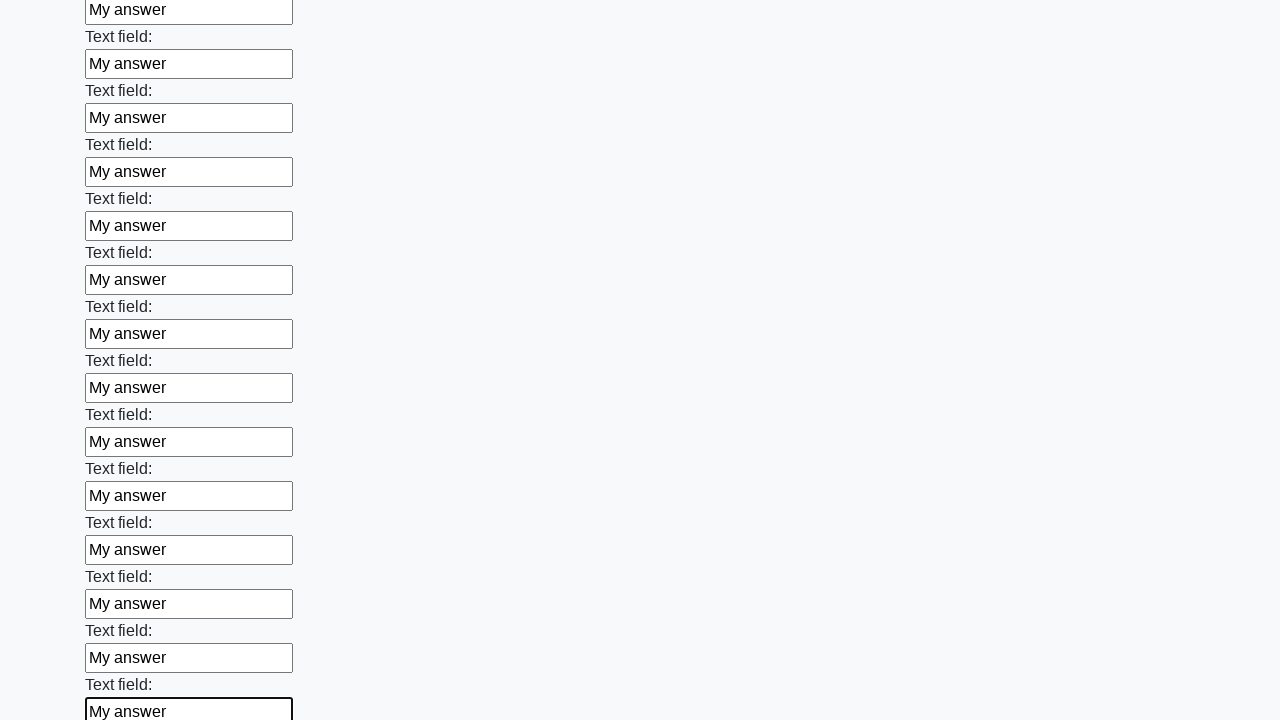

Filled an input field with 'My answer' on input >> nth=72
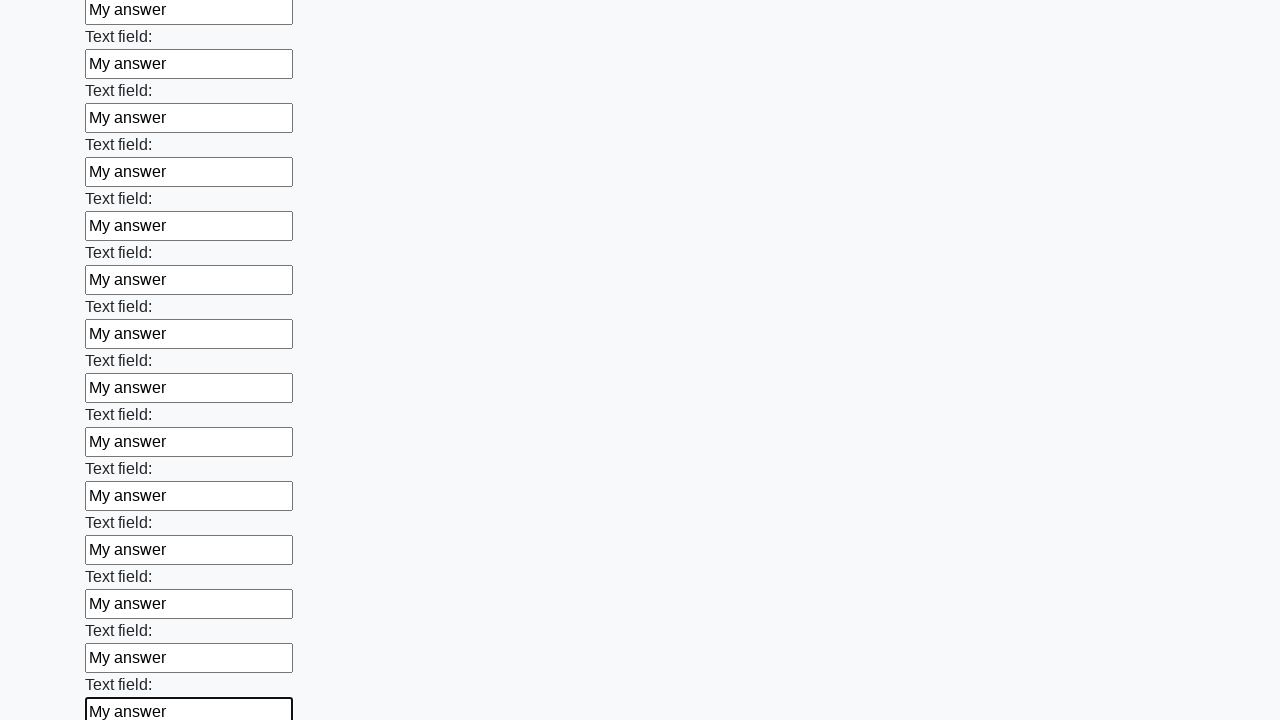

Filled an input field with 'My answer' on input >> nth=73
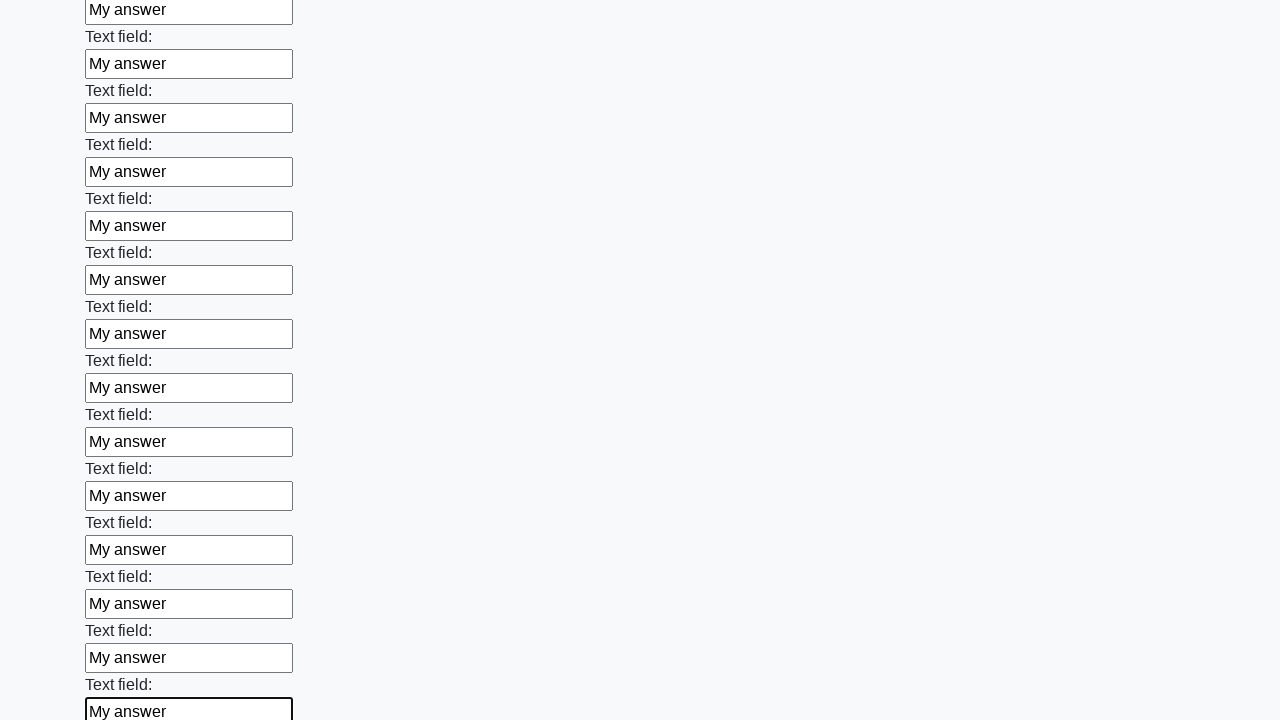

Filled an input field with 'My answer' on input >> nth=74
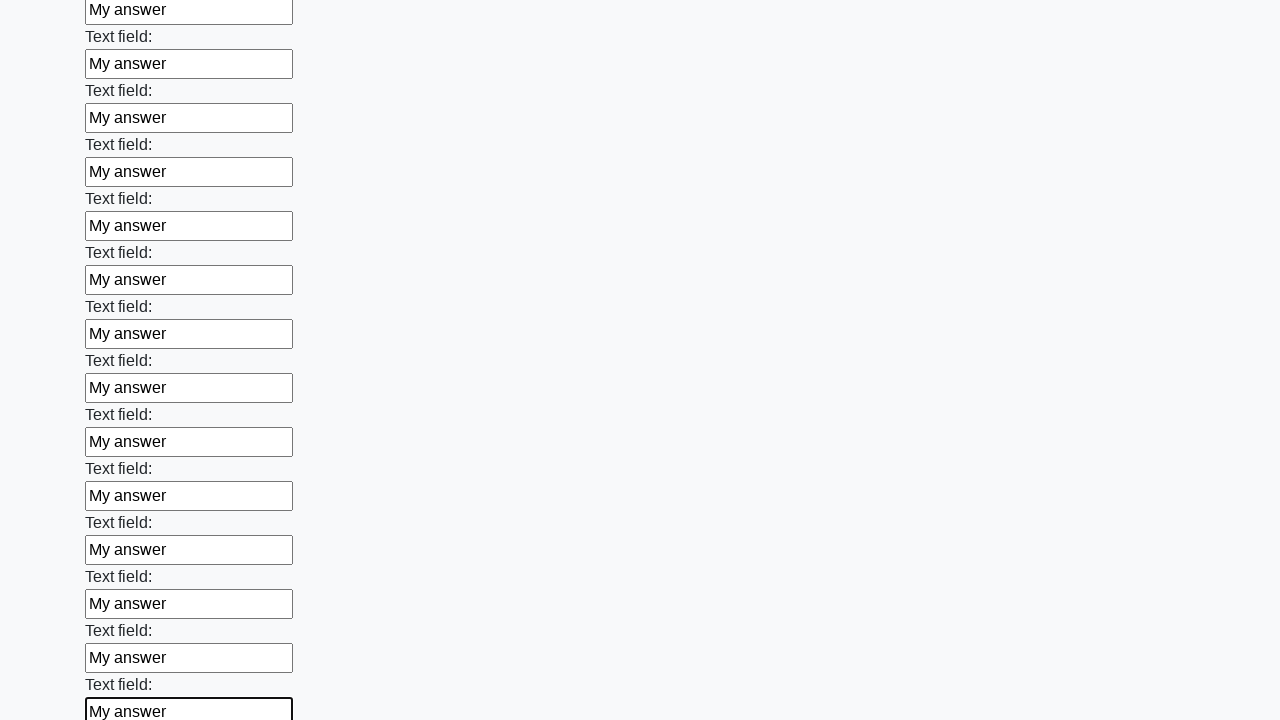

Filled an input field with 'My answer' on input >> nth=75
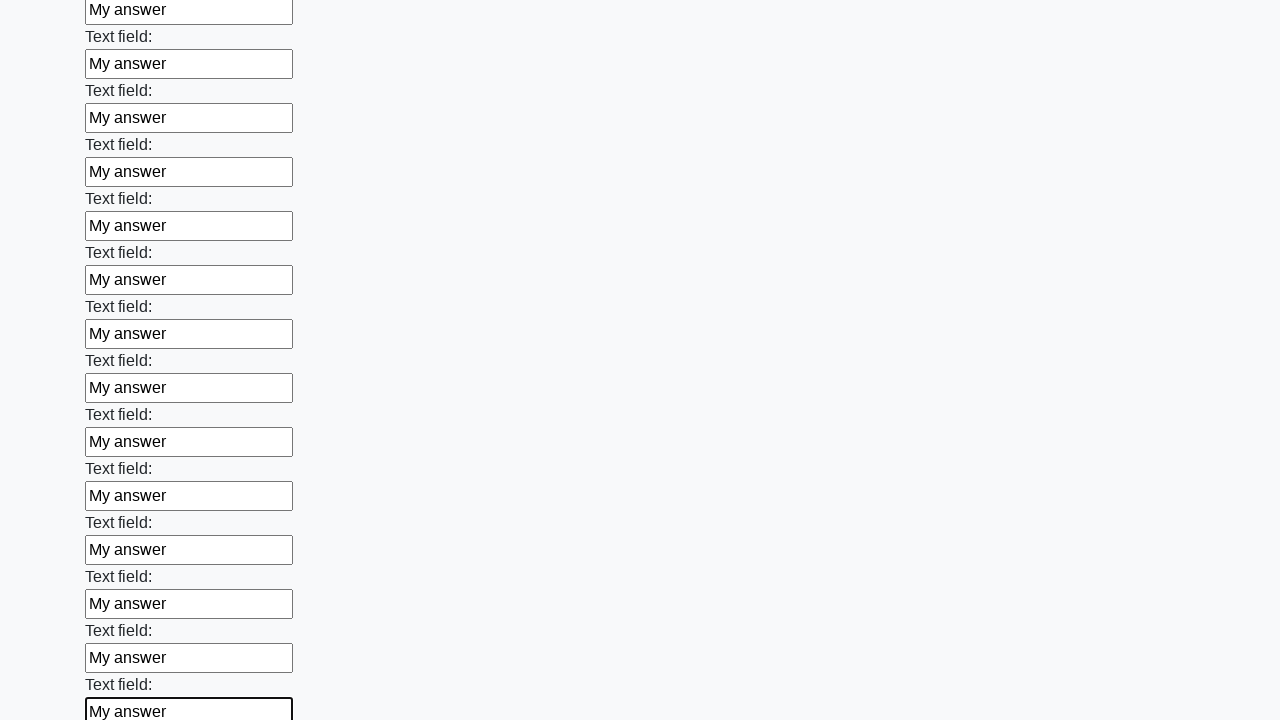

Filled an input field with 'My answer' on input >> nth=76
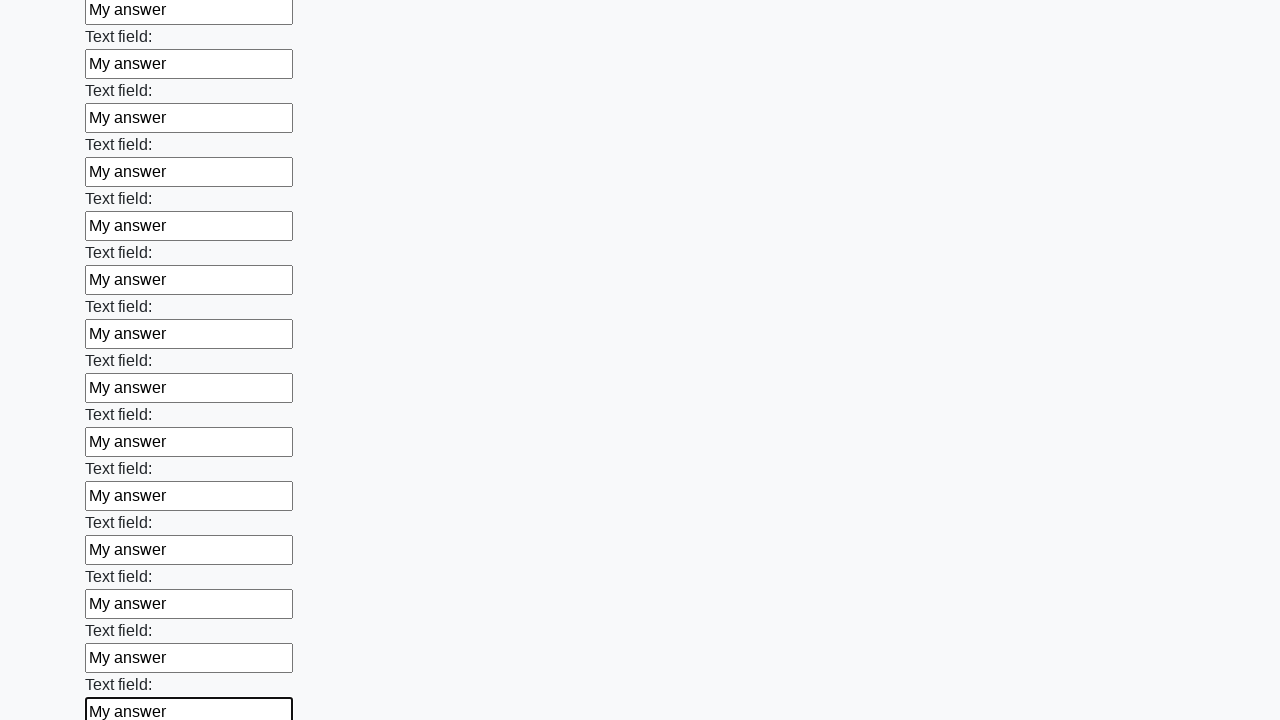

Filled an input field with 'My answer' on input >> nth=77
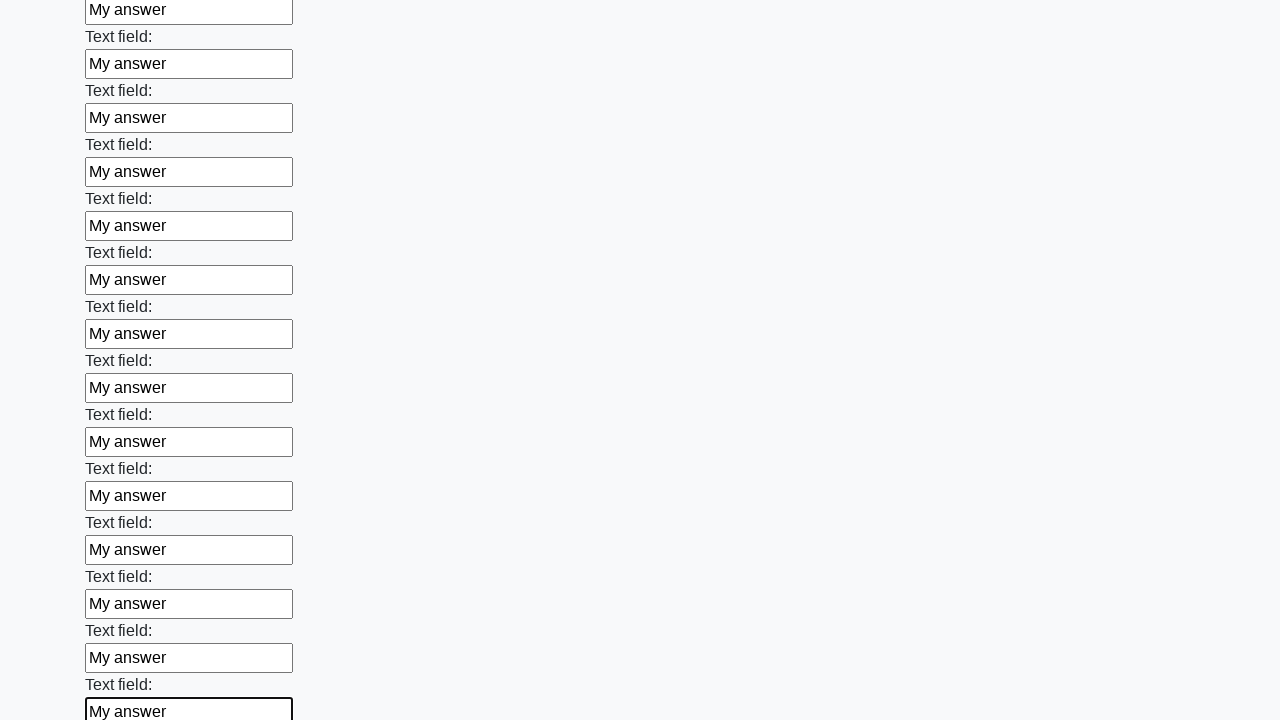

Filled an input field with 'My answer' on input >> nth=78
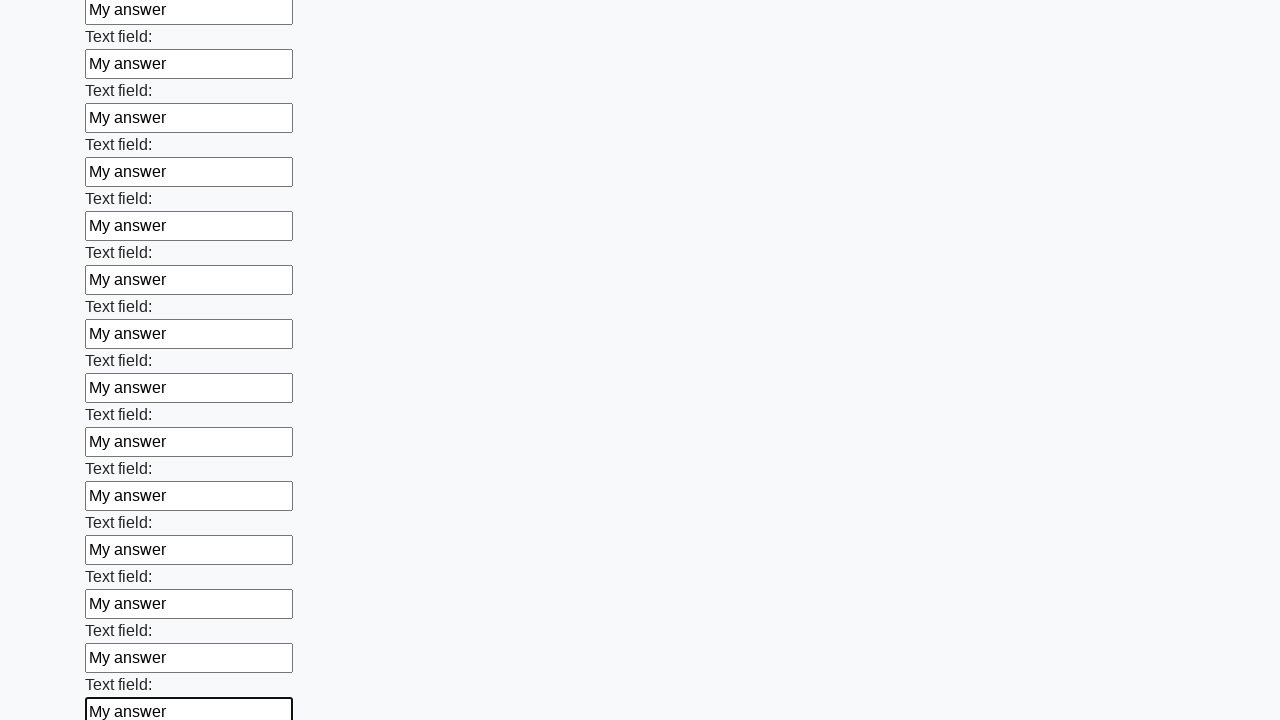

Filled an input field with 'My answer' on input >> nth=79
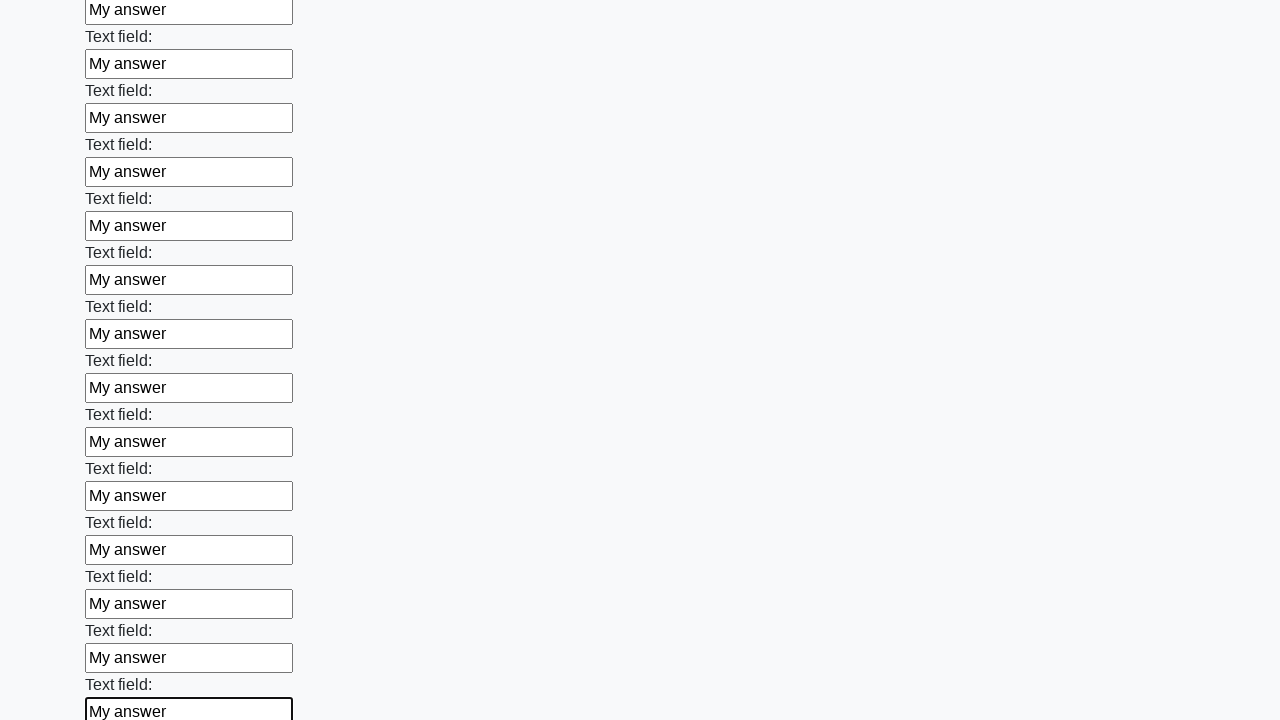

Filled an input field with 'My answer' on input >> nth=80
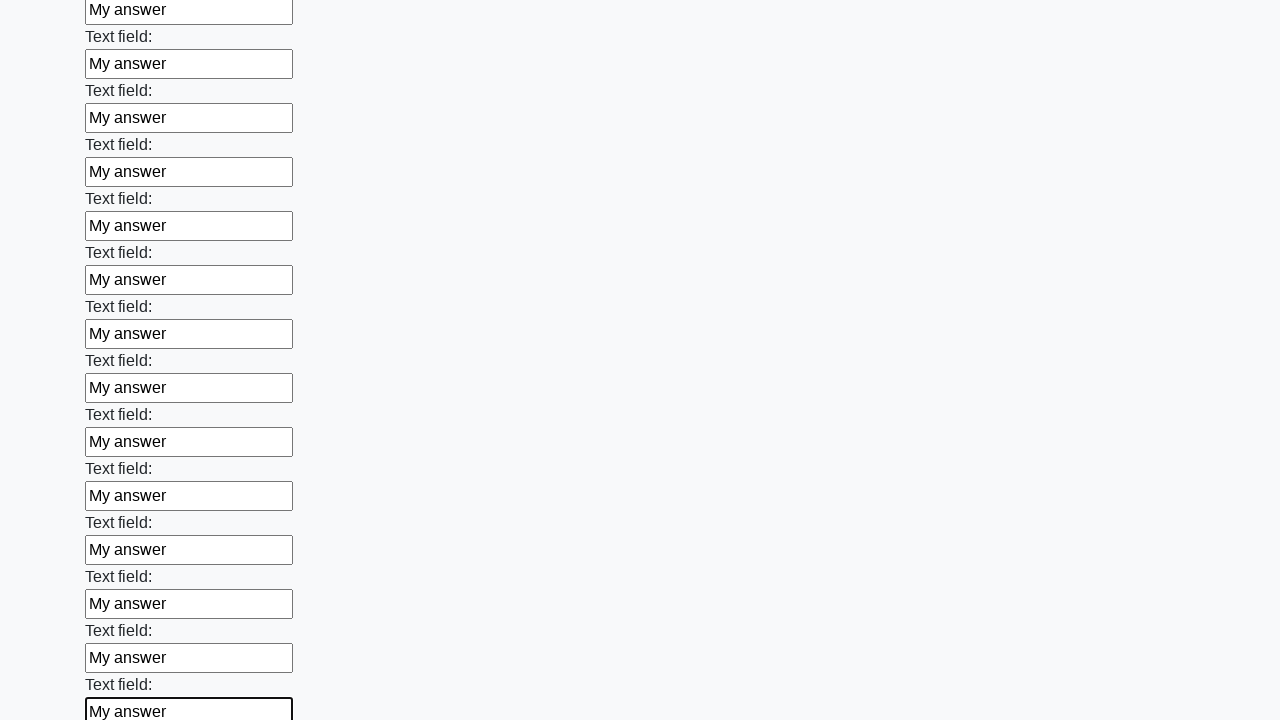

Filled an input field with 'My answer' on input >> nth=81
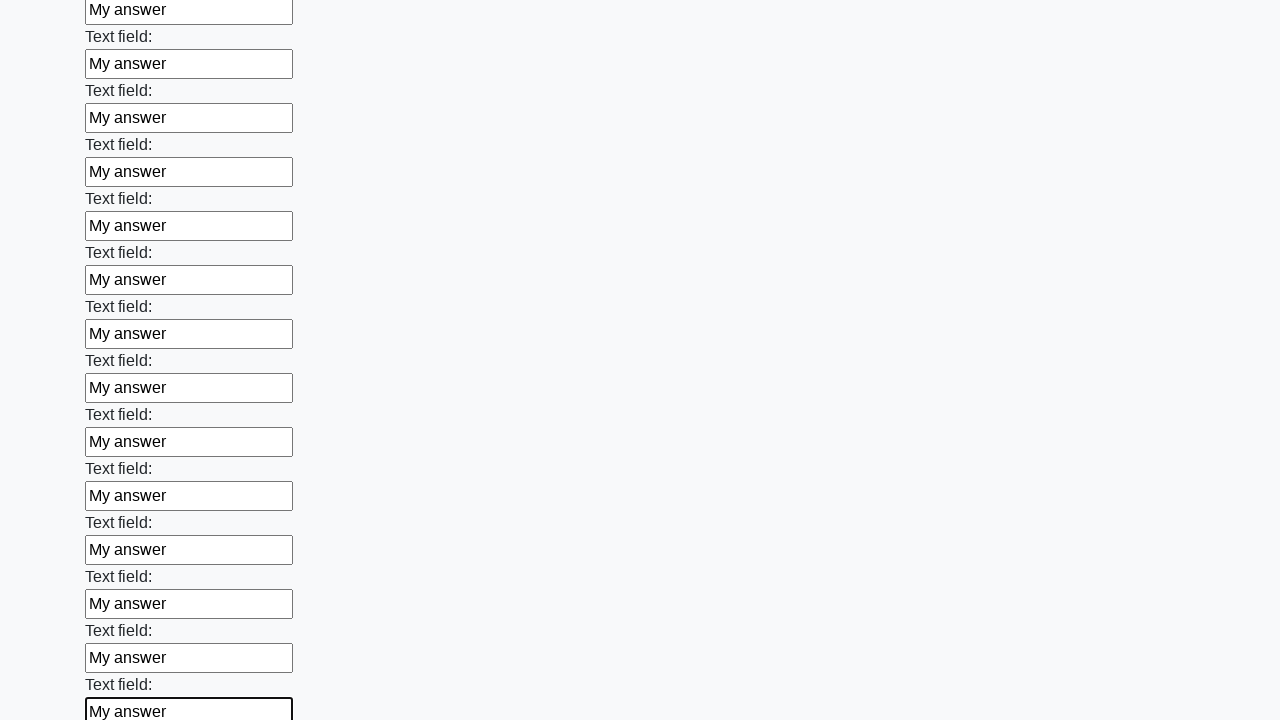

Filled an input field with 'My answer' on input >> nth=82
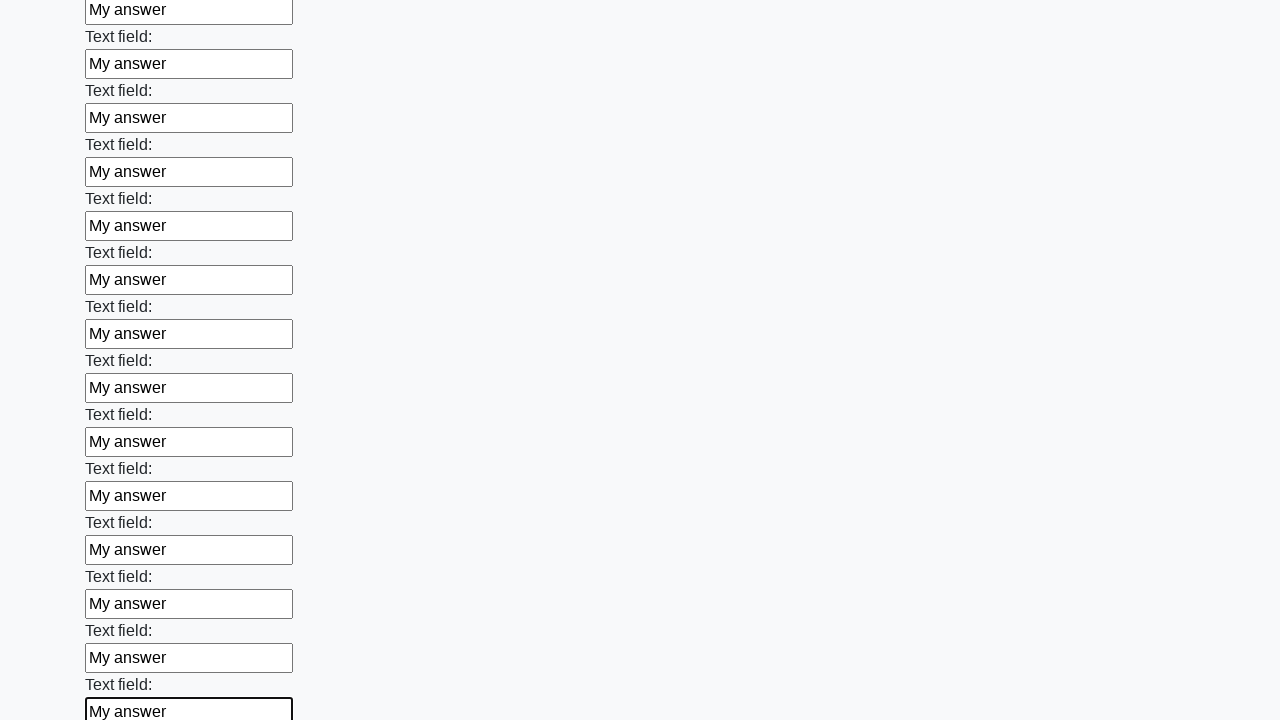

Filled an input field with 'My answer' on input >> nth=83
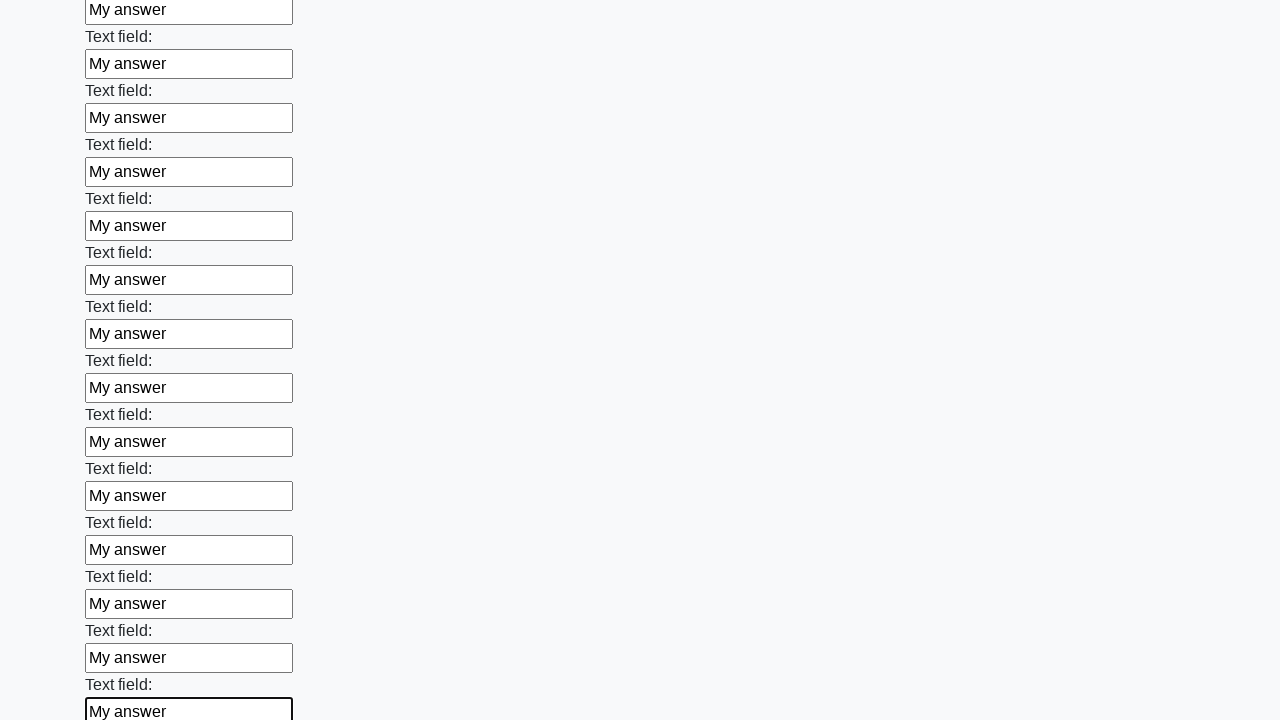

Filled an input field with 'My answer' on input >> nth=84
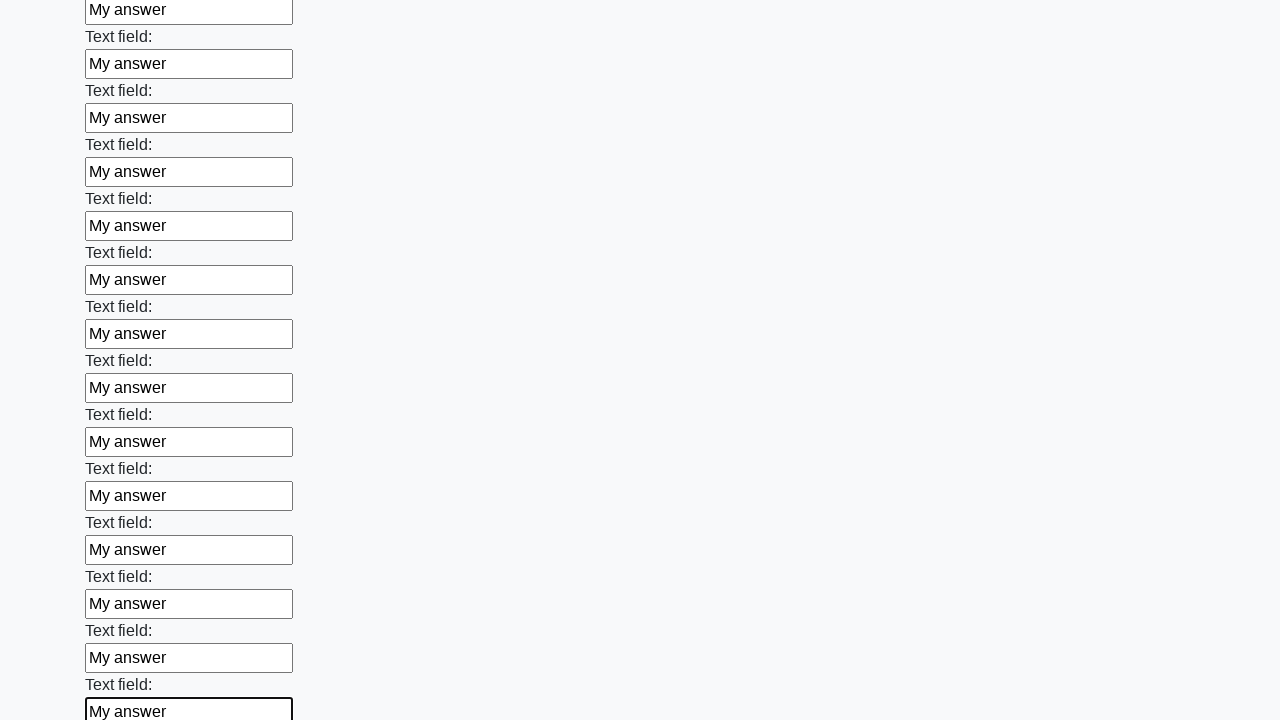

Filled an input field with 'My answer' on input >> nth=85
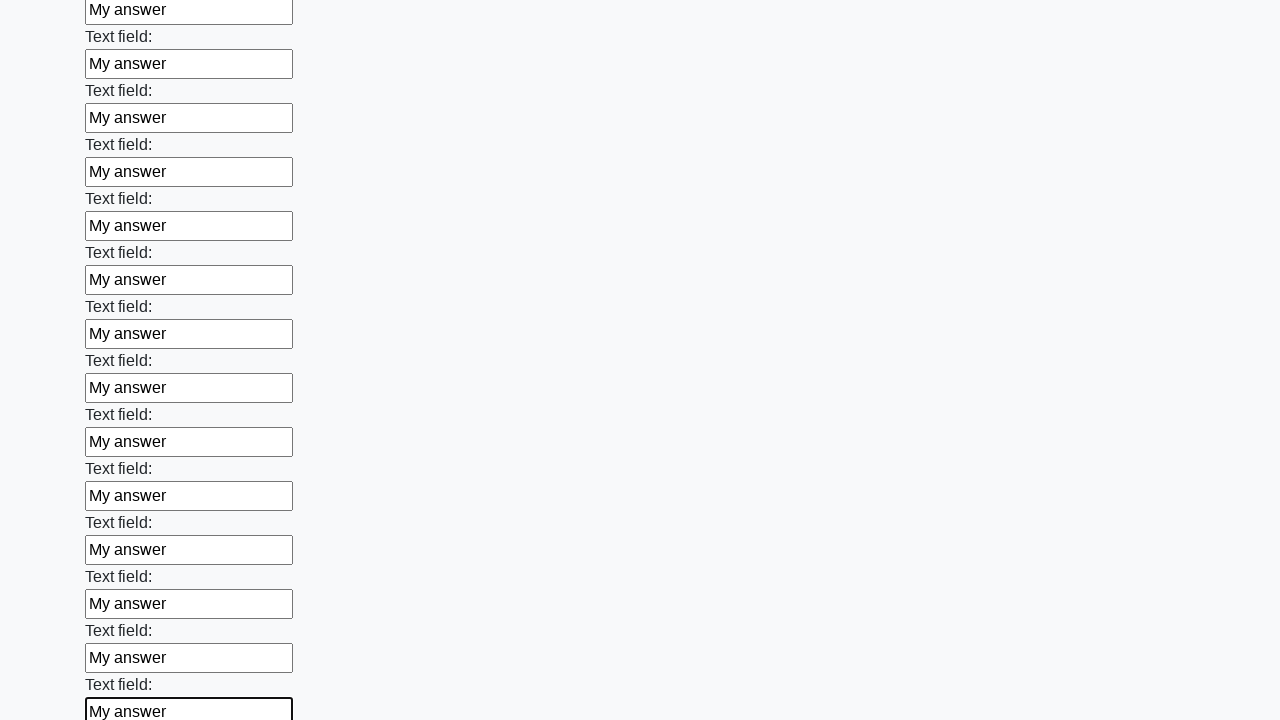

Filled an input field with 'My answer' on input >> nth=86
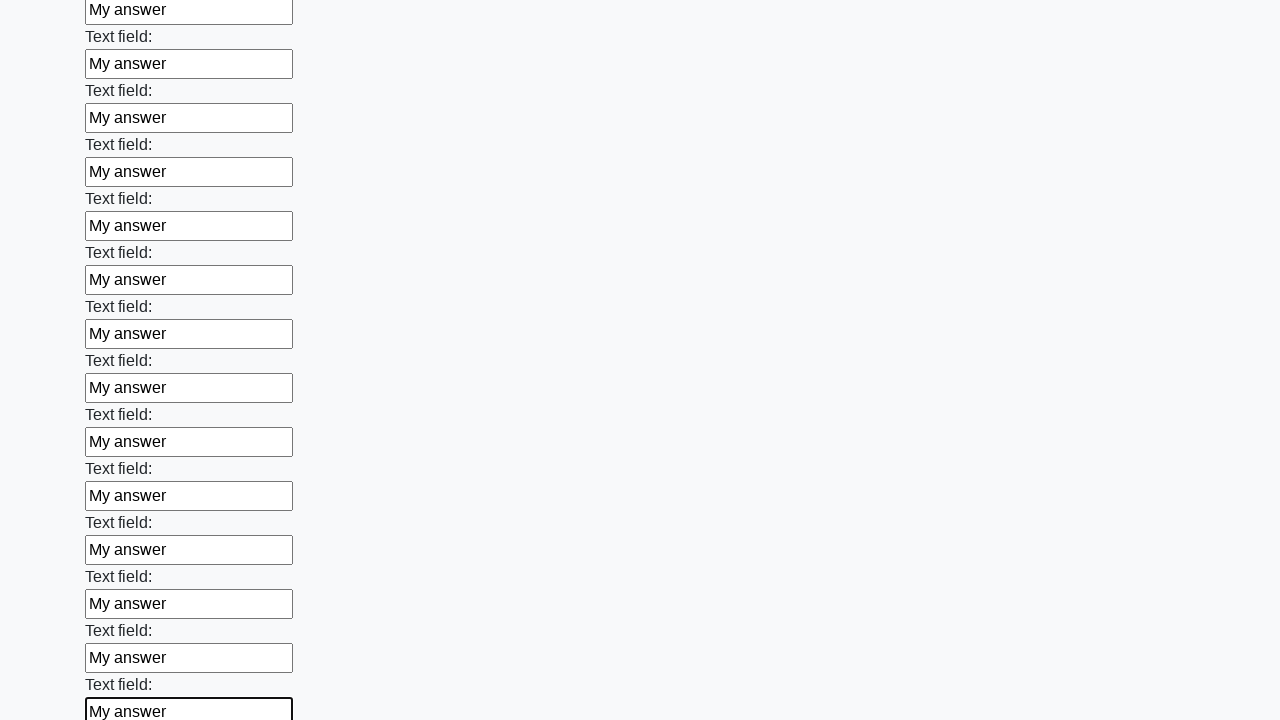

Filled an input field with 'My answer' on input >> nth=87
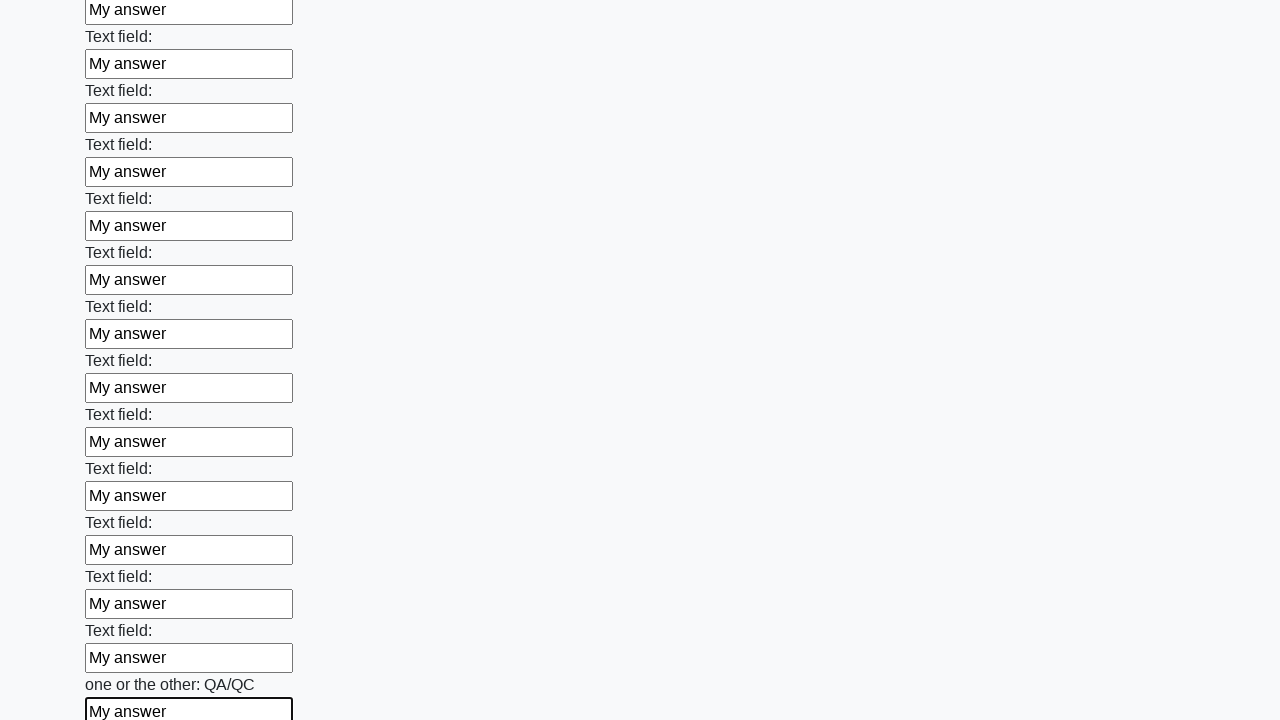

Filled an input field with 'My answer' on input >> nth=88
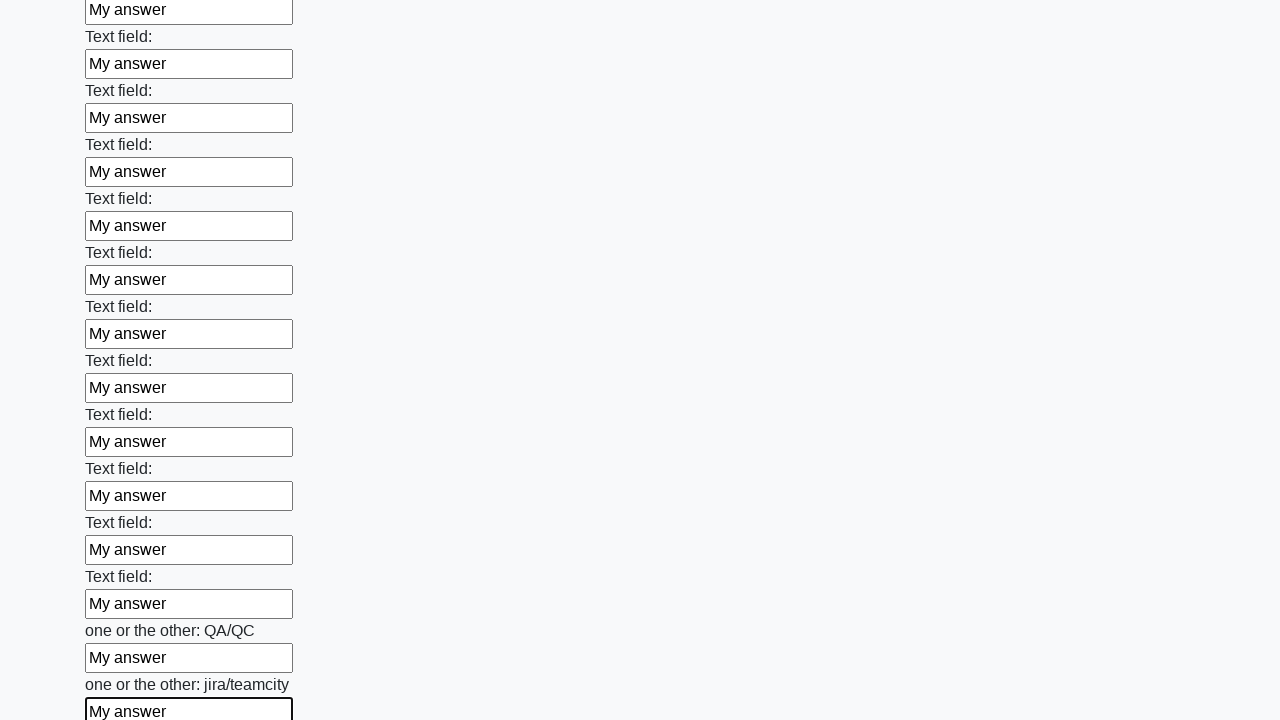

Filled an input field with 'My answer' on input >> nth=89
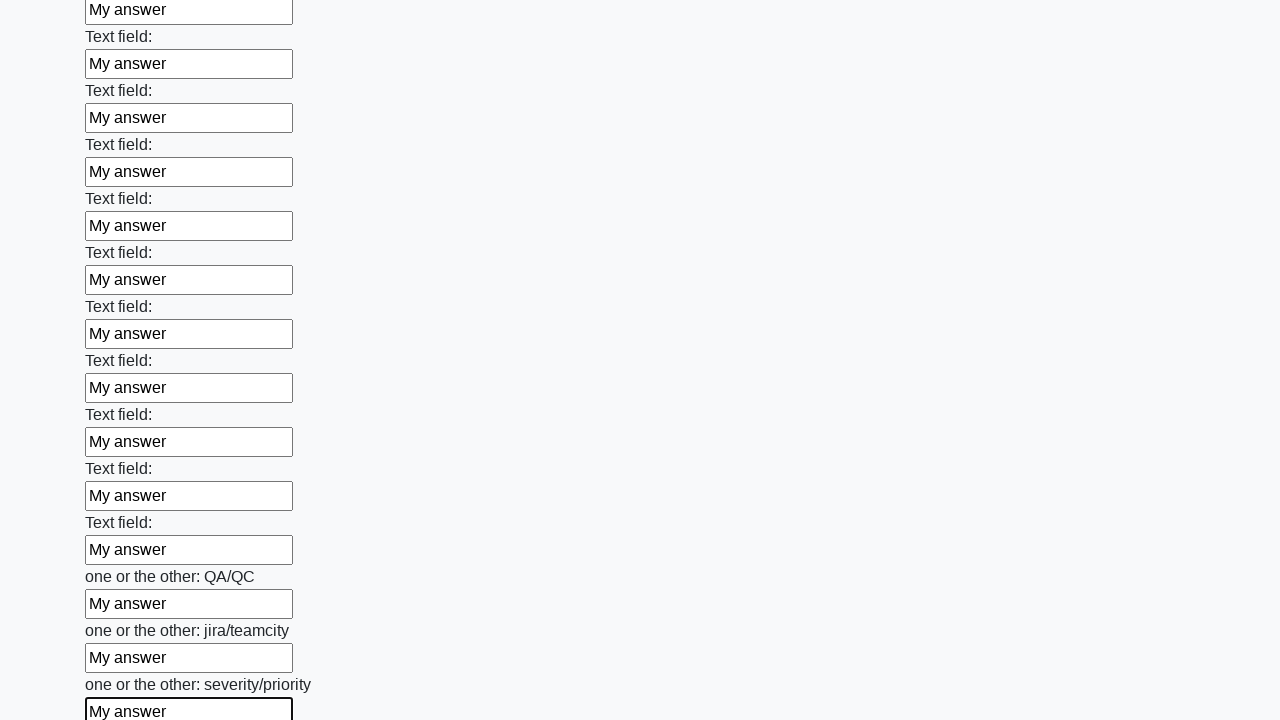

Filled an input field with 'My answer' on input >> nth=90
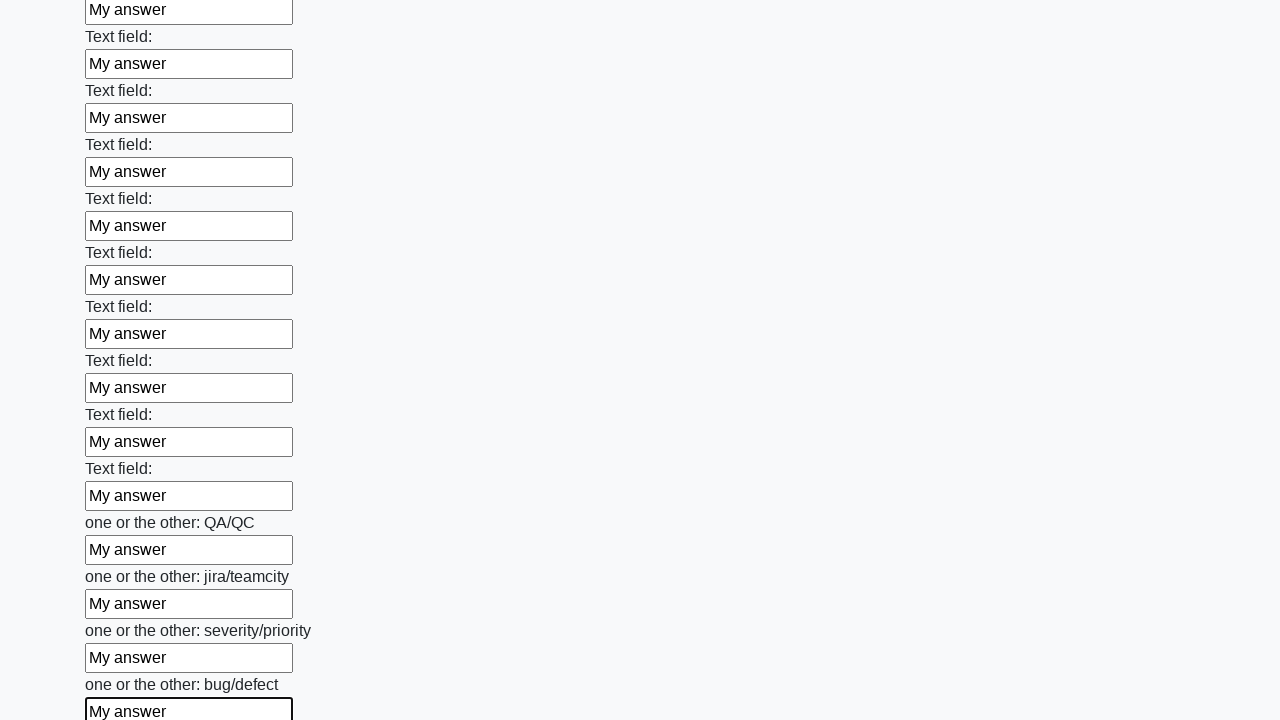

Filled an input field with 'My answer' on input >> nth=91
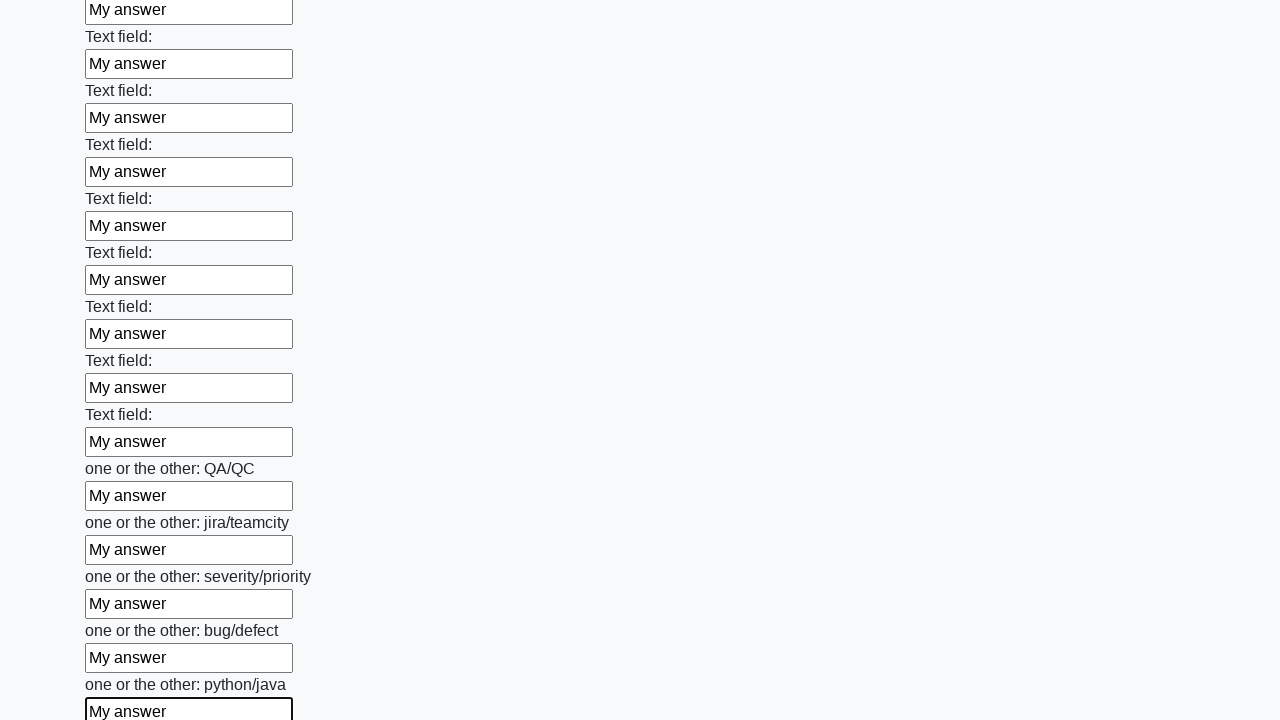

Filled an input field with 'My answer' on input >> nth=92
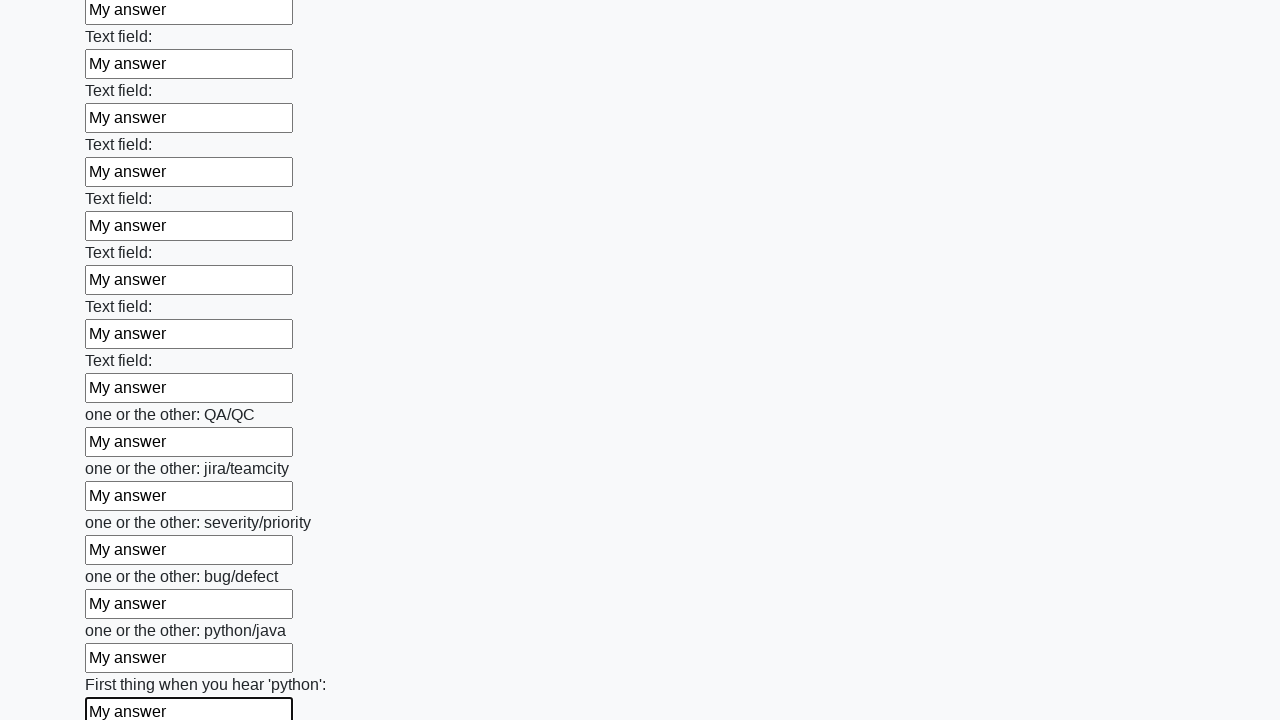

Filled an input field with 'My answer' on input >> nth=93
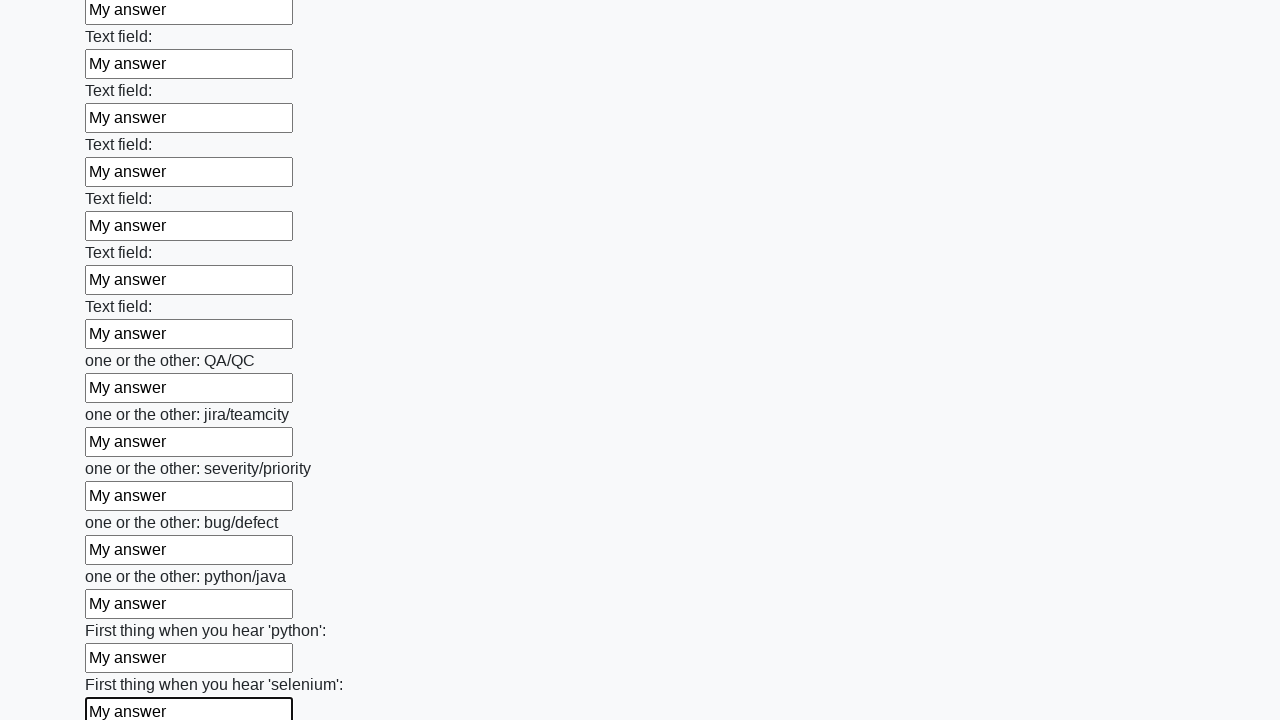

Filled an input field with 'My answer' on input >> nth=94
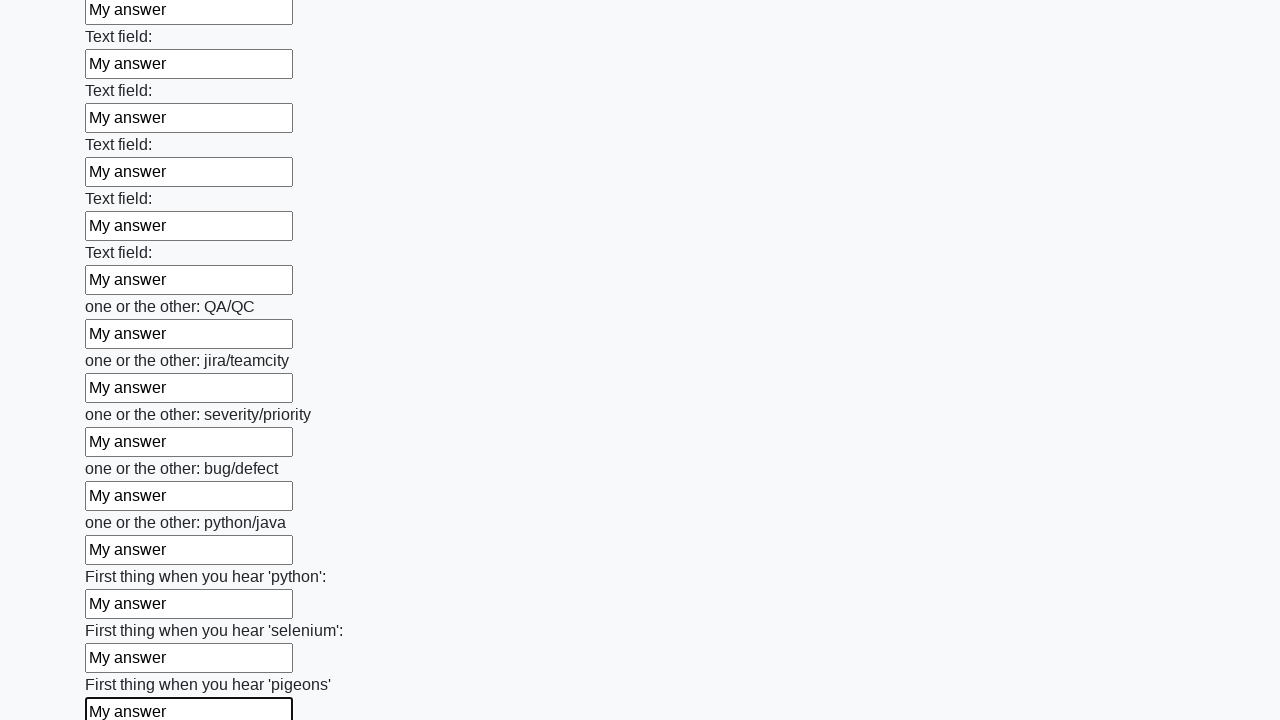

Filled an input field with 'My answer' on input >> nth=95
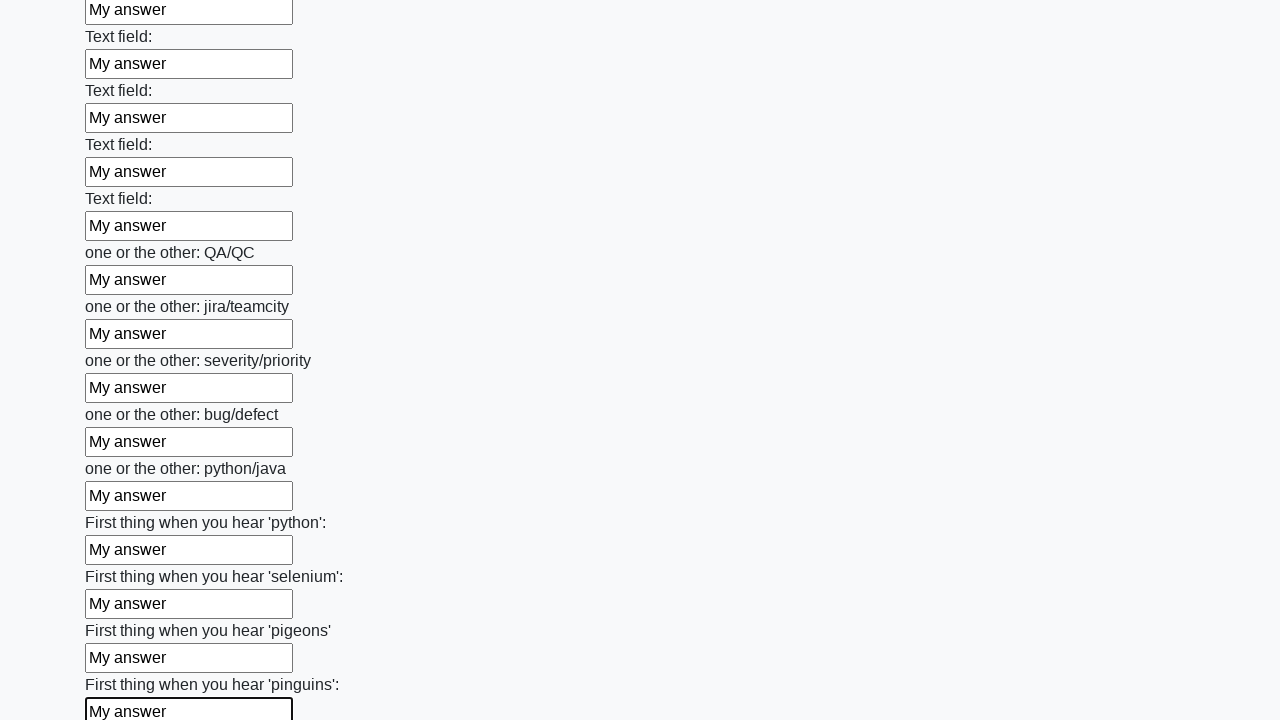

Filled an input field with 'My answer' on input >> nth=96
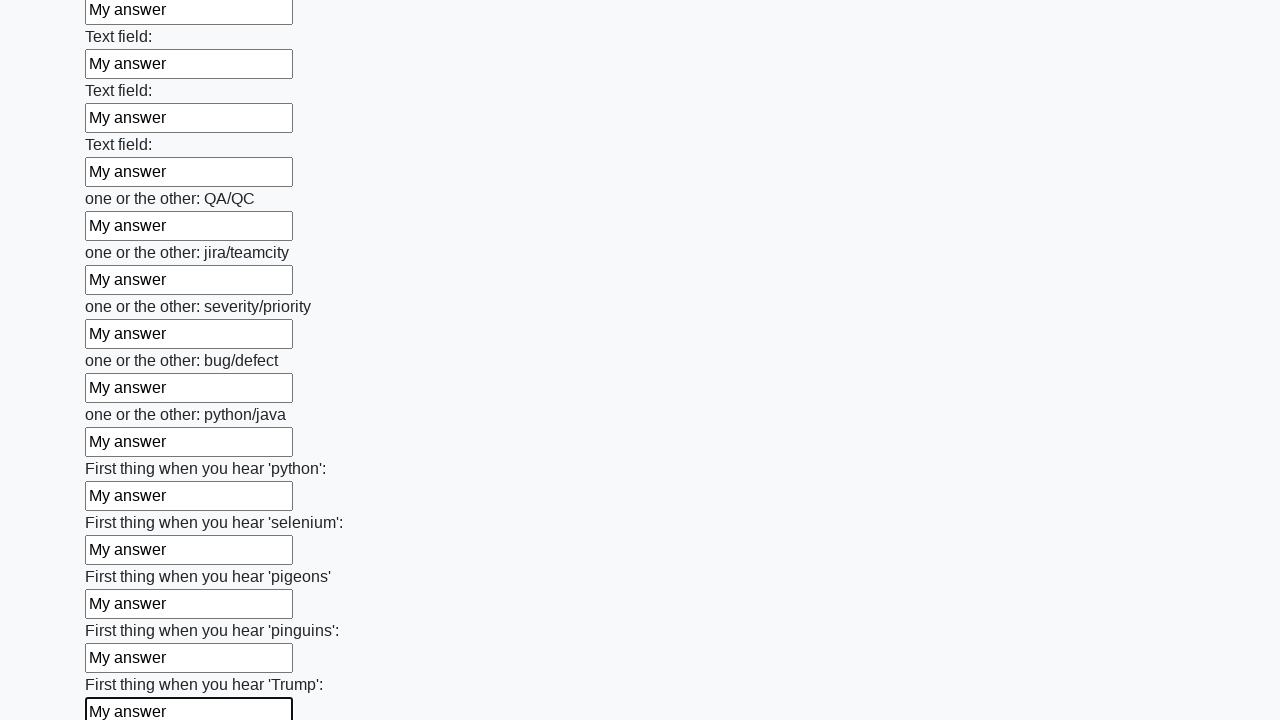

Filled an input field with 'My answer' on input >> nth=97
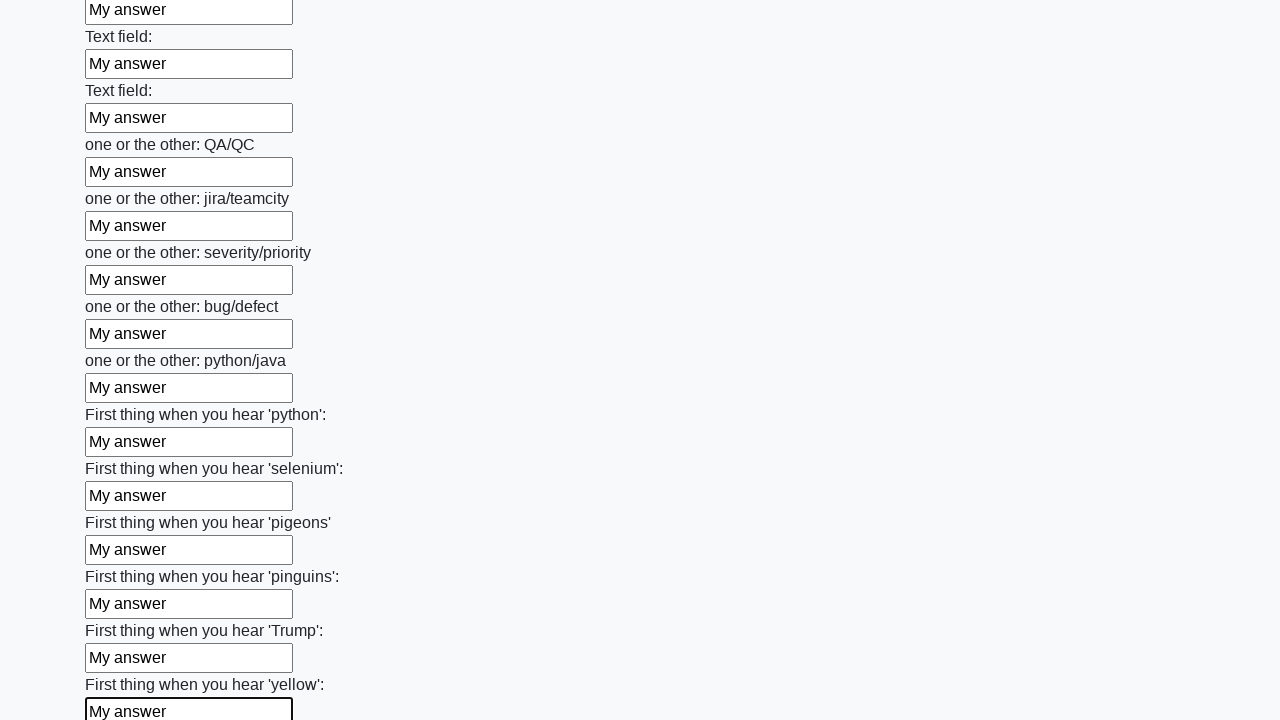

Filled an input field with 'My answer' on input >> nth=98
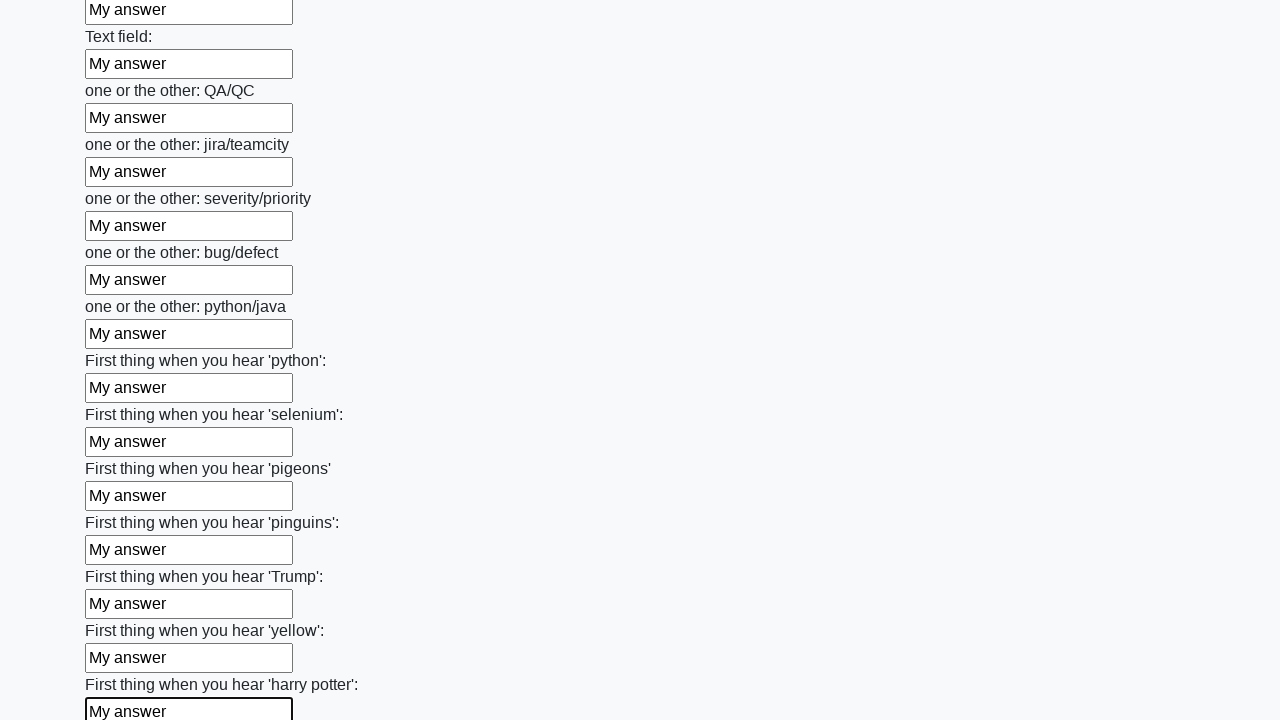

Filled an input field with 'My answer' on input >> nth=99
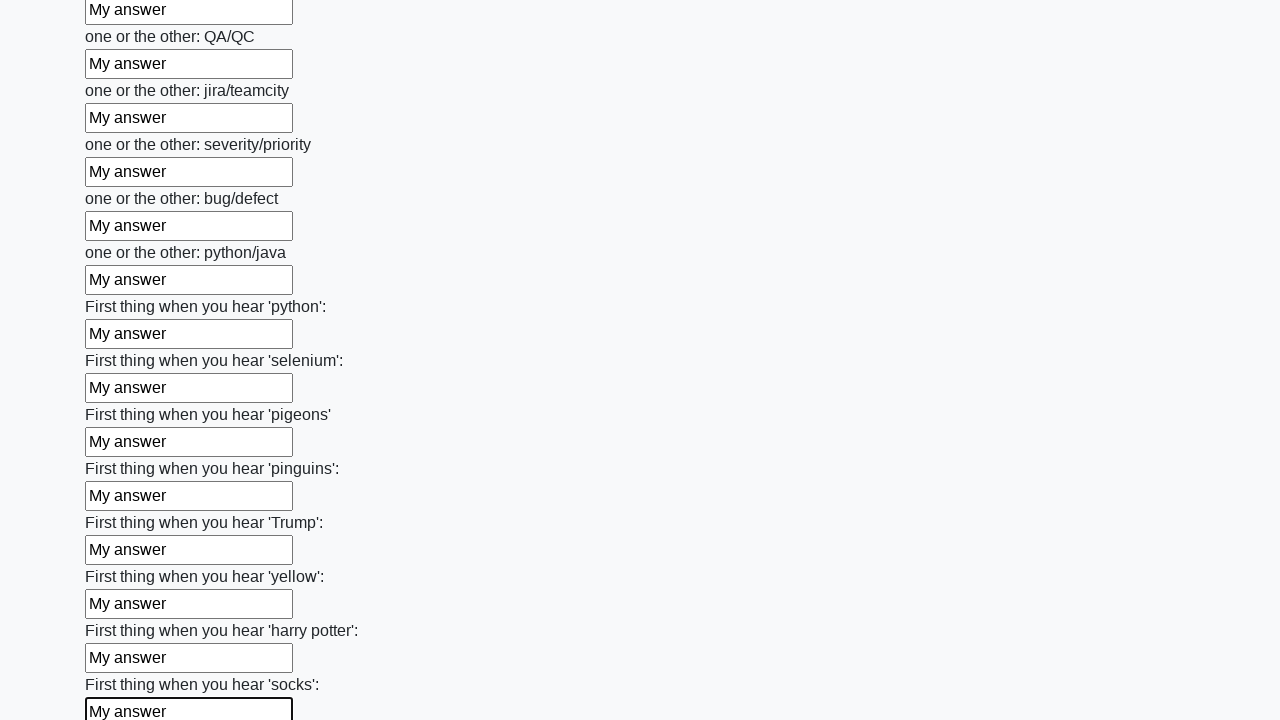

Clicked the submit button at (123, 611) on button.btn
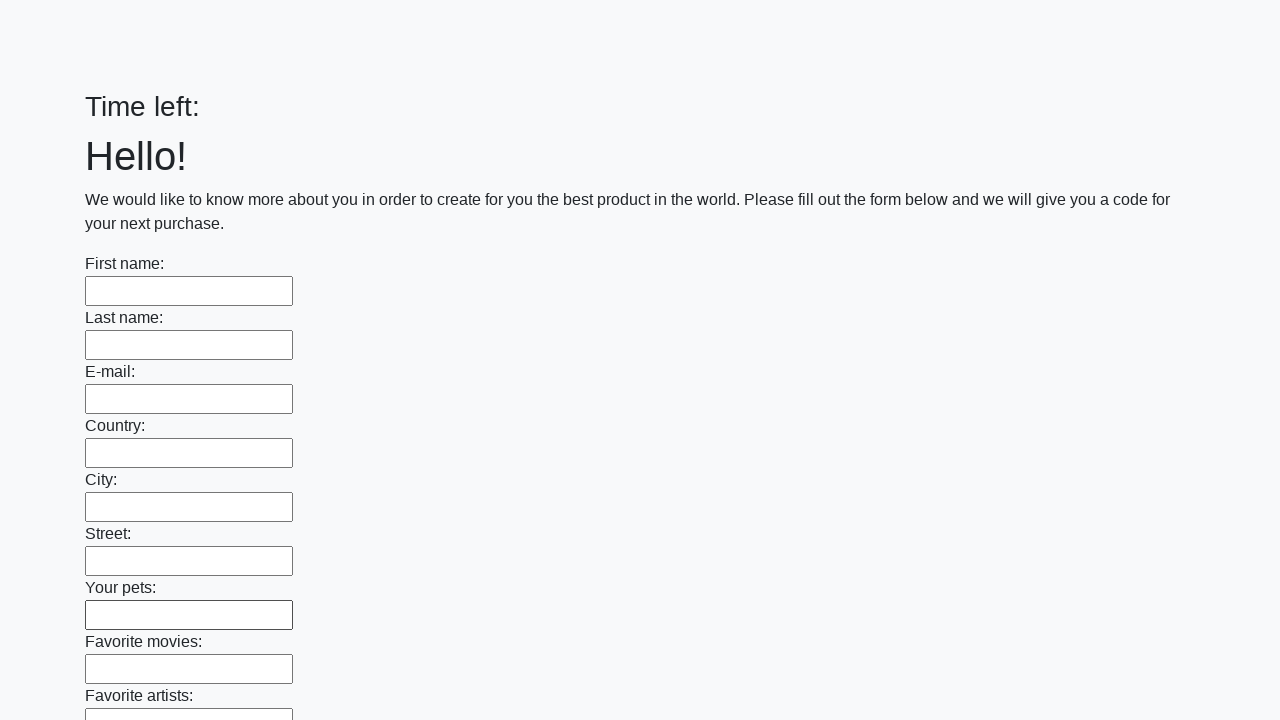

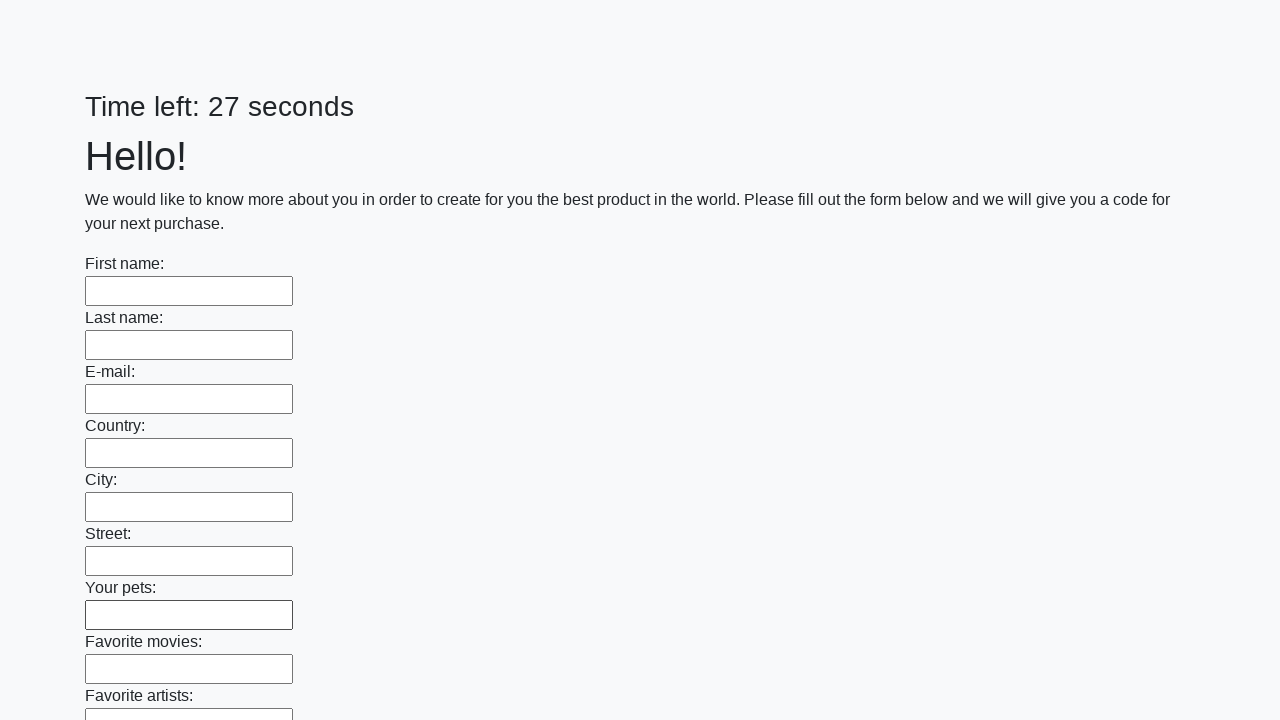